Fills all input fields in a large form with text and submits the form

Starting URL: http://suninjuly.github.io/huge_form.html

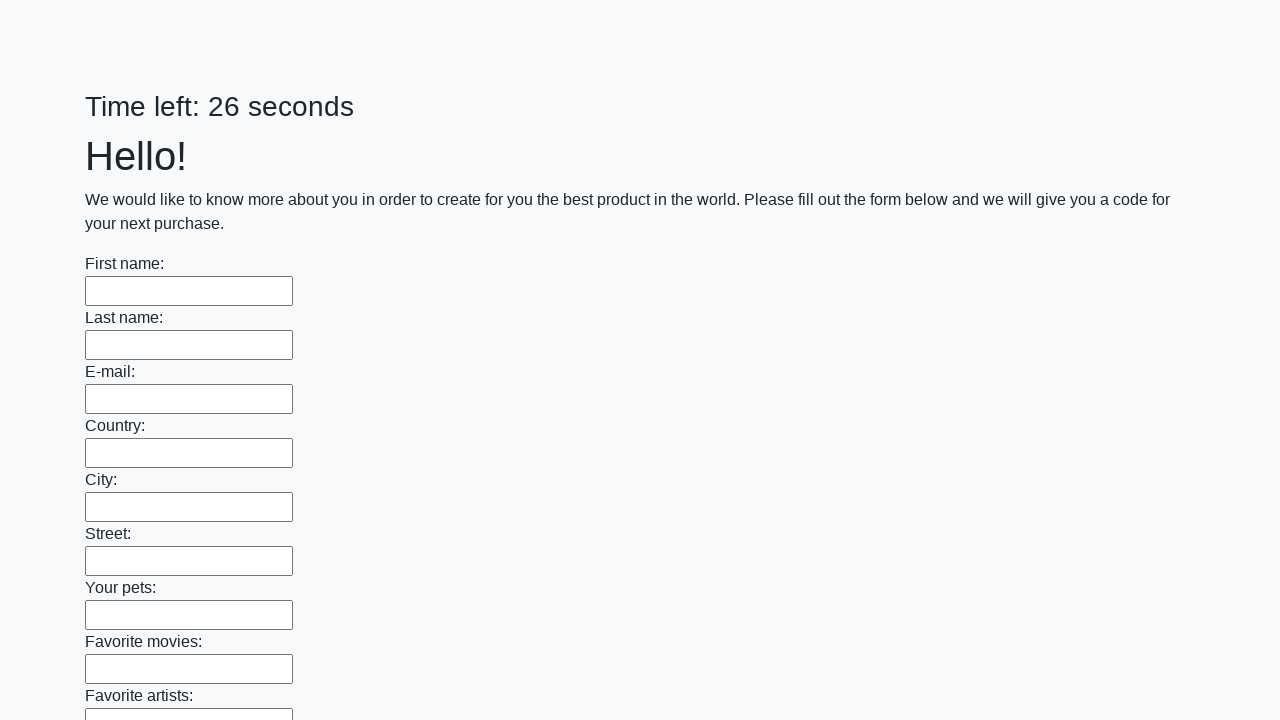

Located all input elements on the page
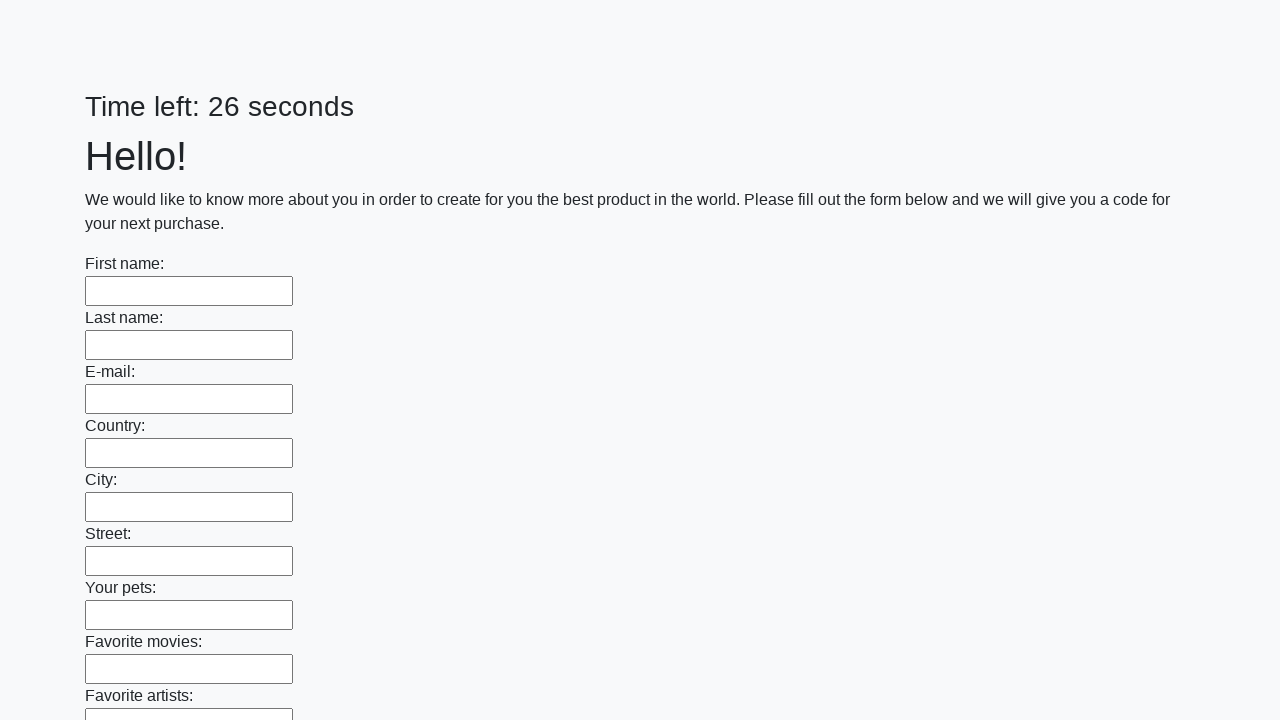

Filled input field with 'abcd' on input >> nth=0
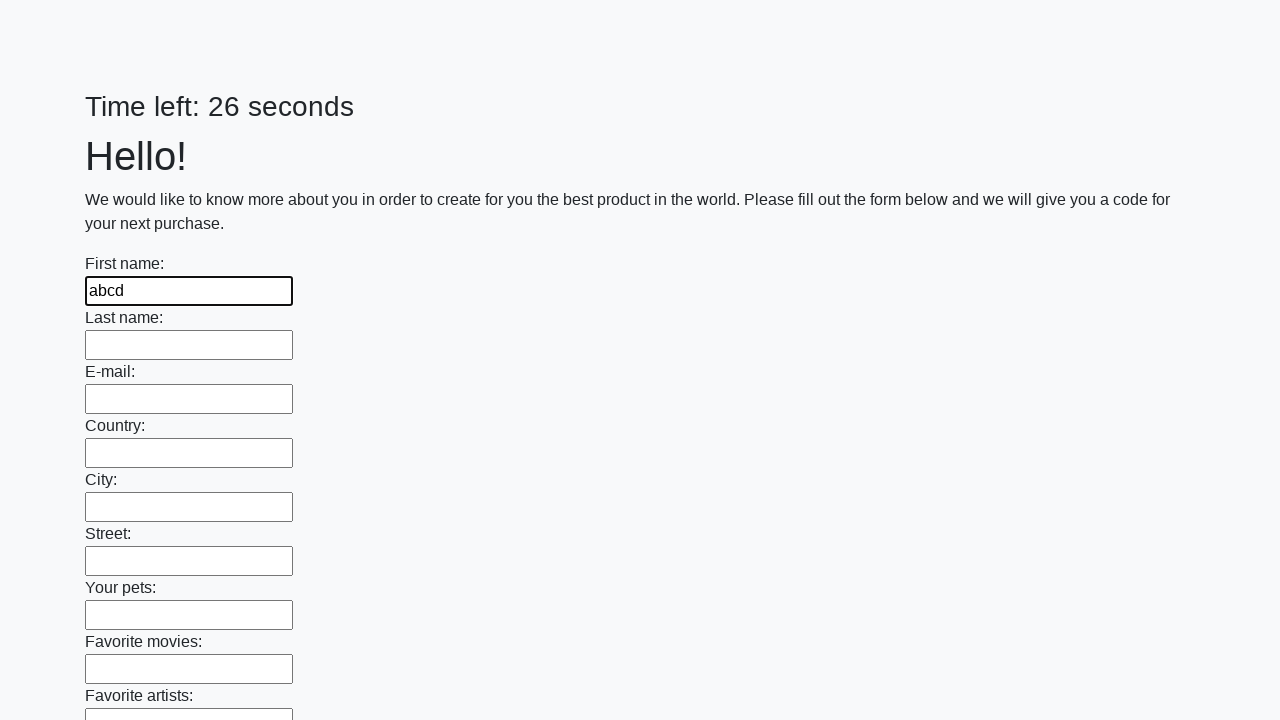

Filled input field with 'abcd' on input >> nth=1
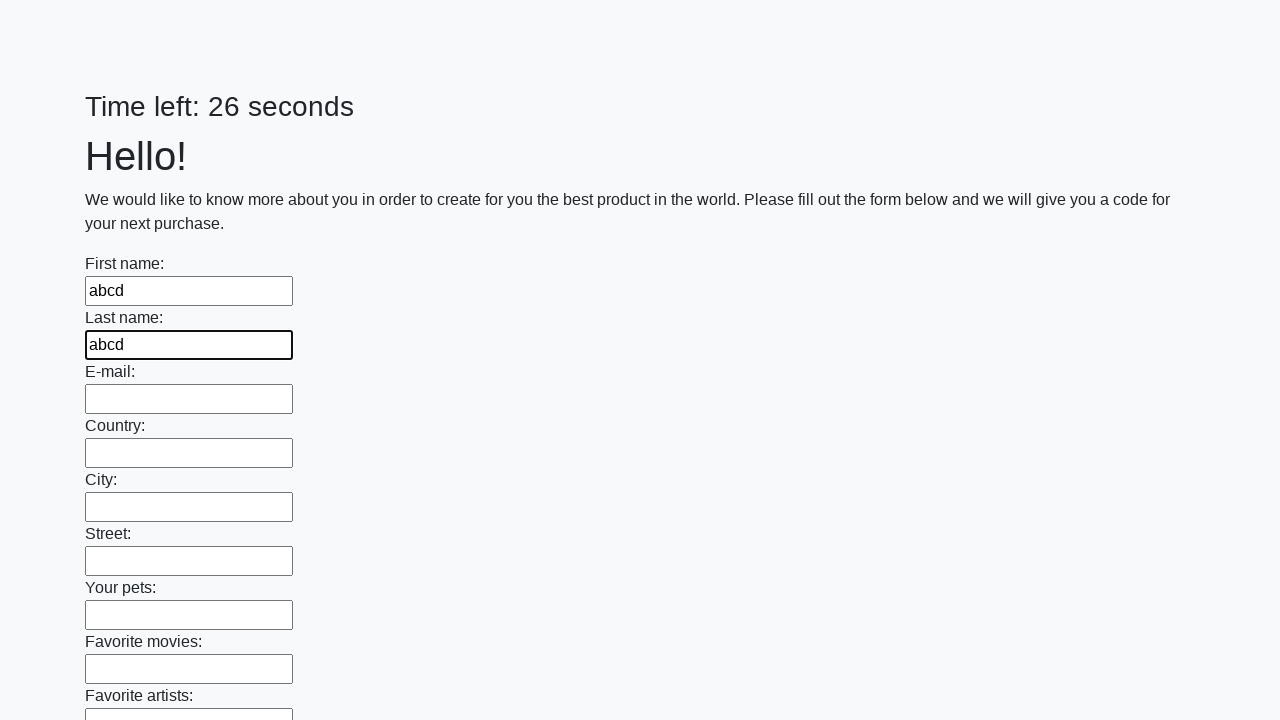

Filled input field with 'abcd' on input >> nth=2
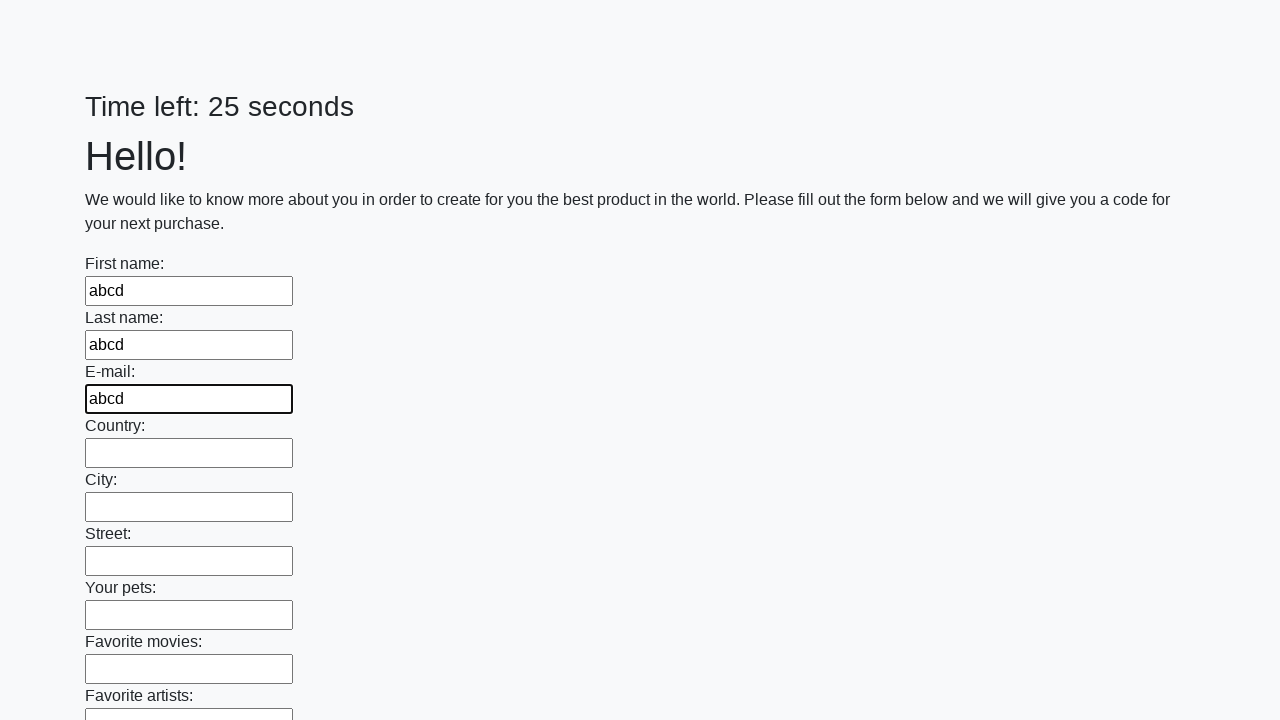

Filled input field with 'abcd' on input >> nth=3
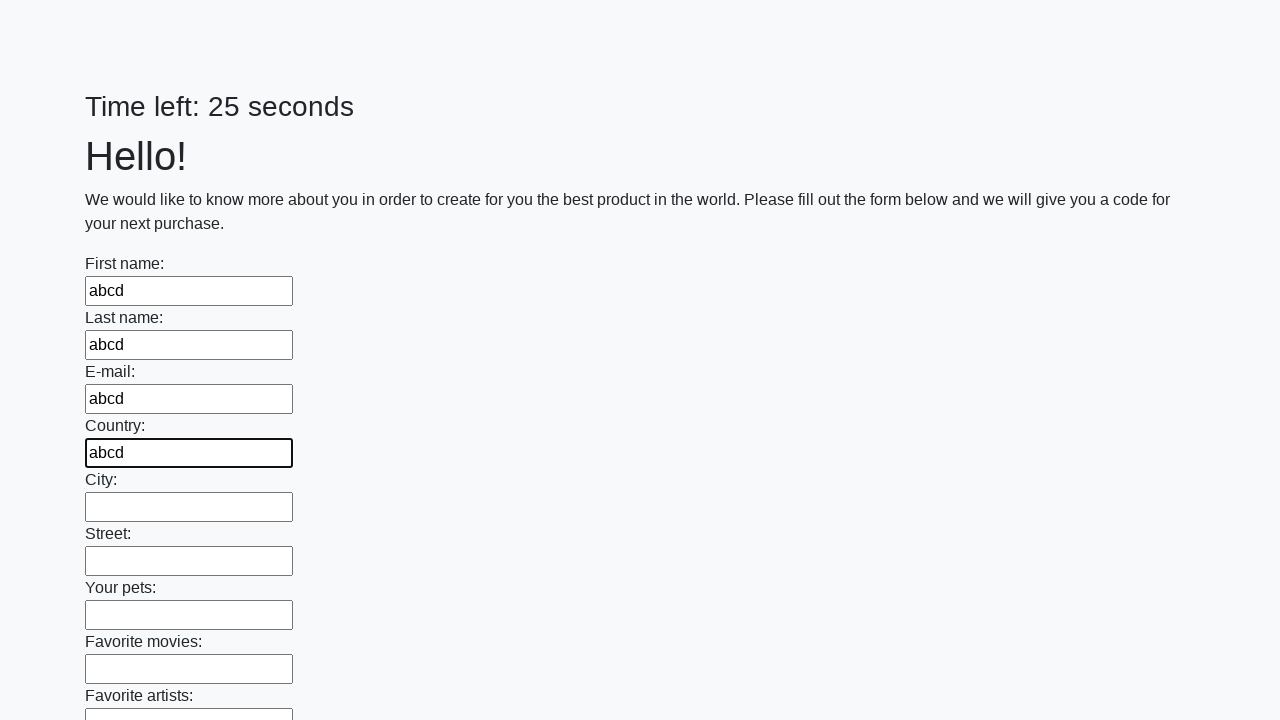

Filled input field with 'abcd' on input >> nth=4
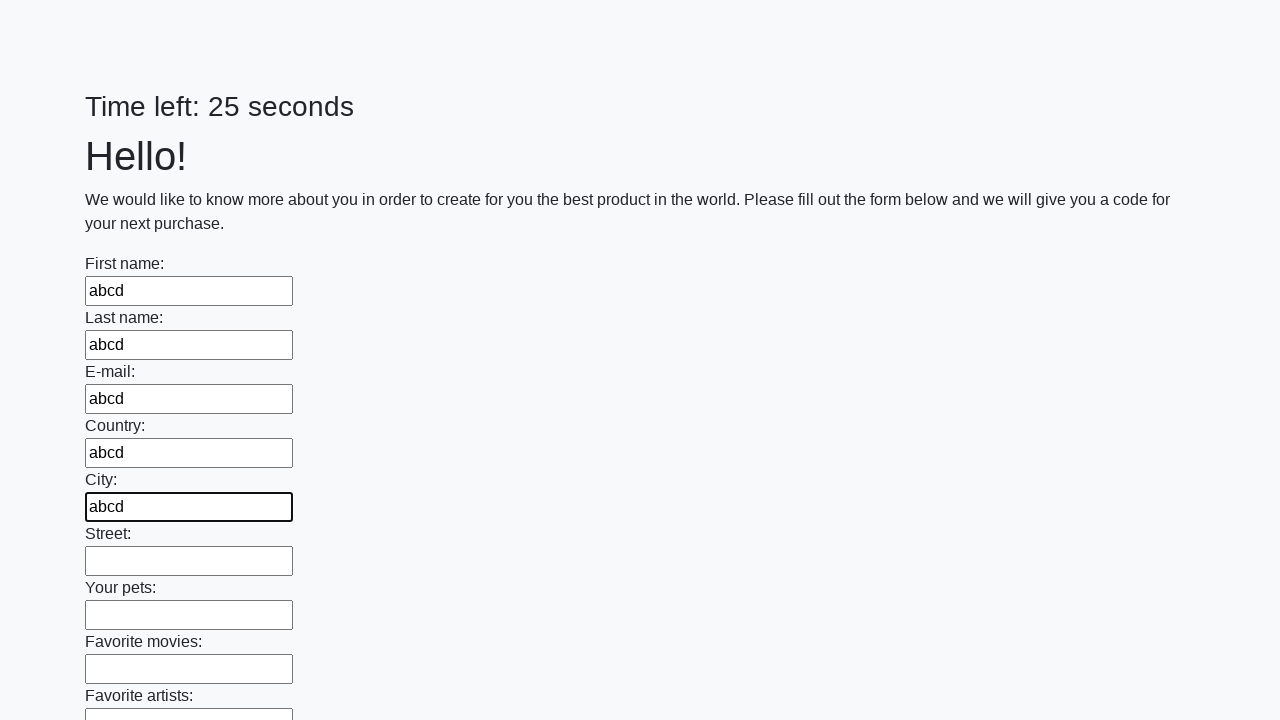

Filled input field with 'abcd' on input >> nth=5
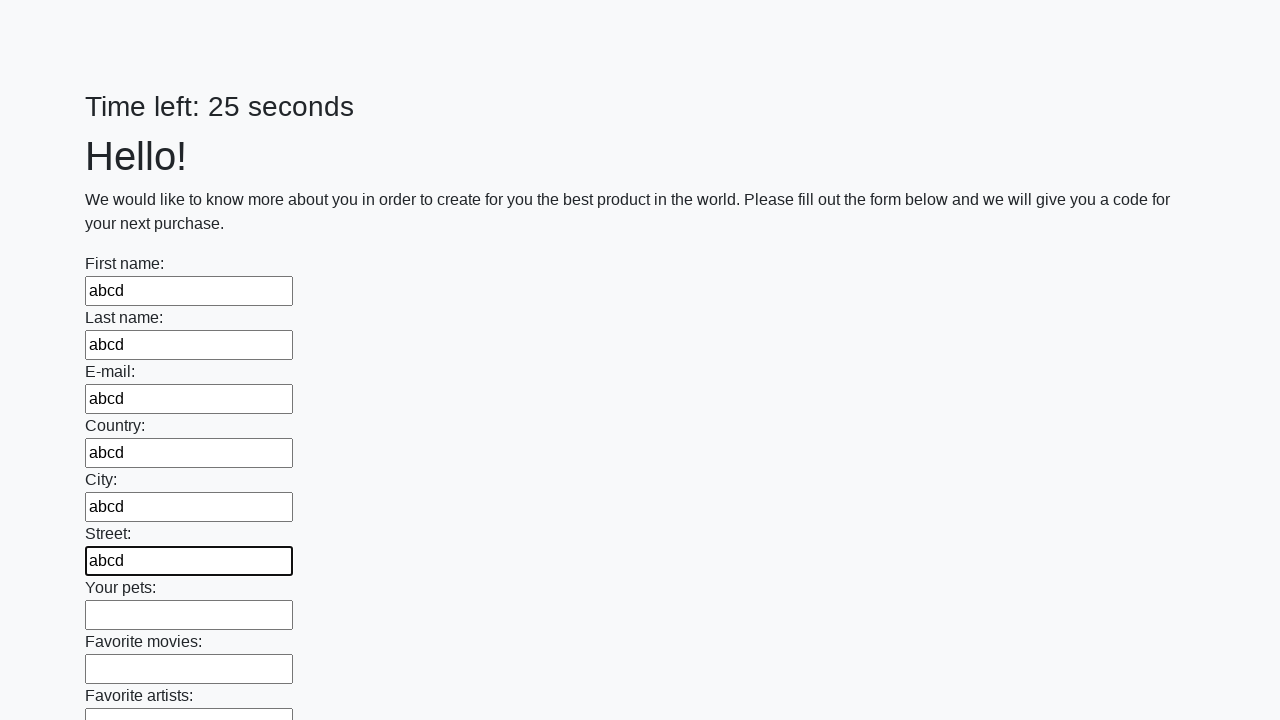

Filled input field with 'abcd' on input >> nth=6
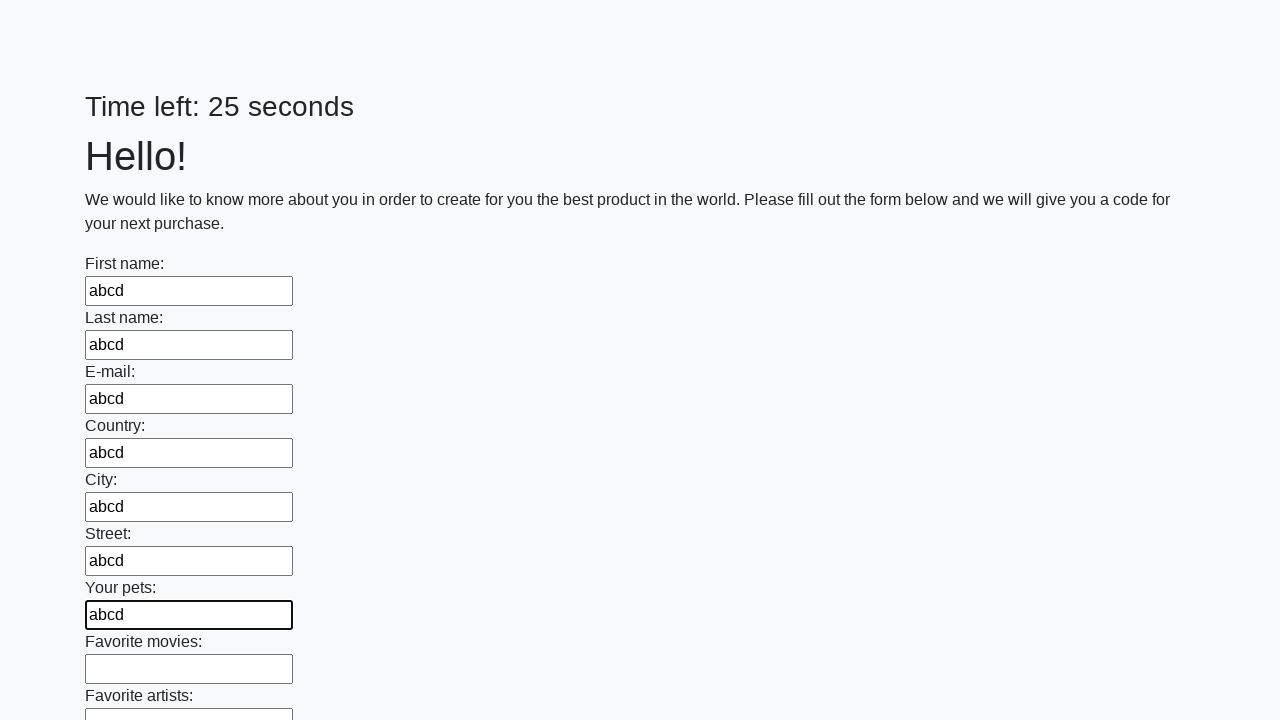

Filled input field with 'abcd' on input >> nth=7
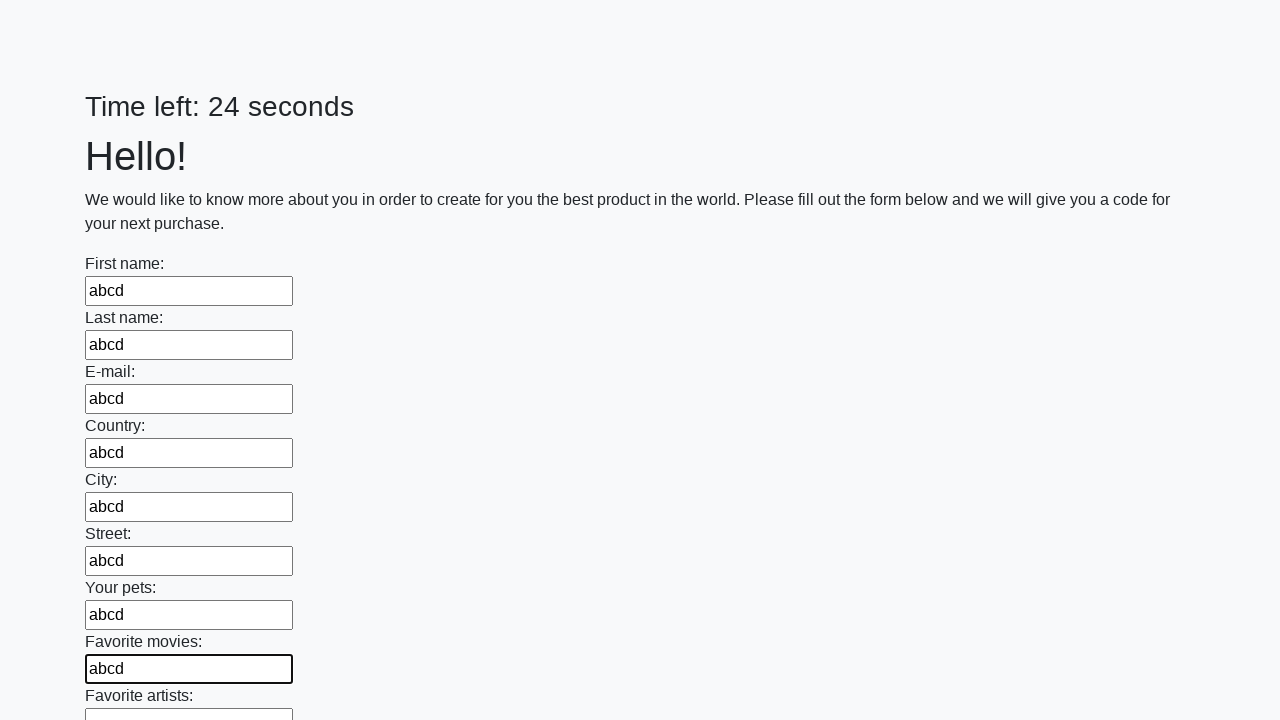

Filled input field with 'abcd' on input >> nth=8
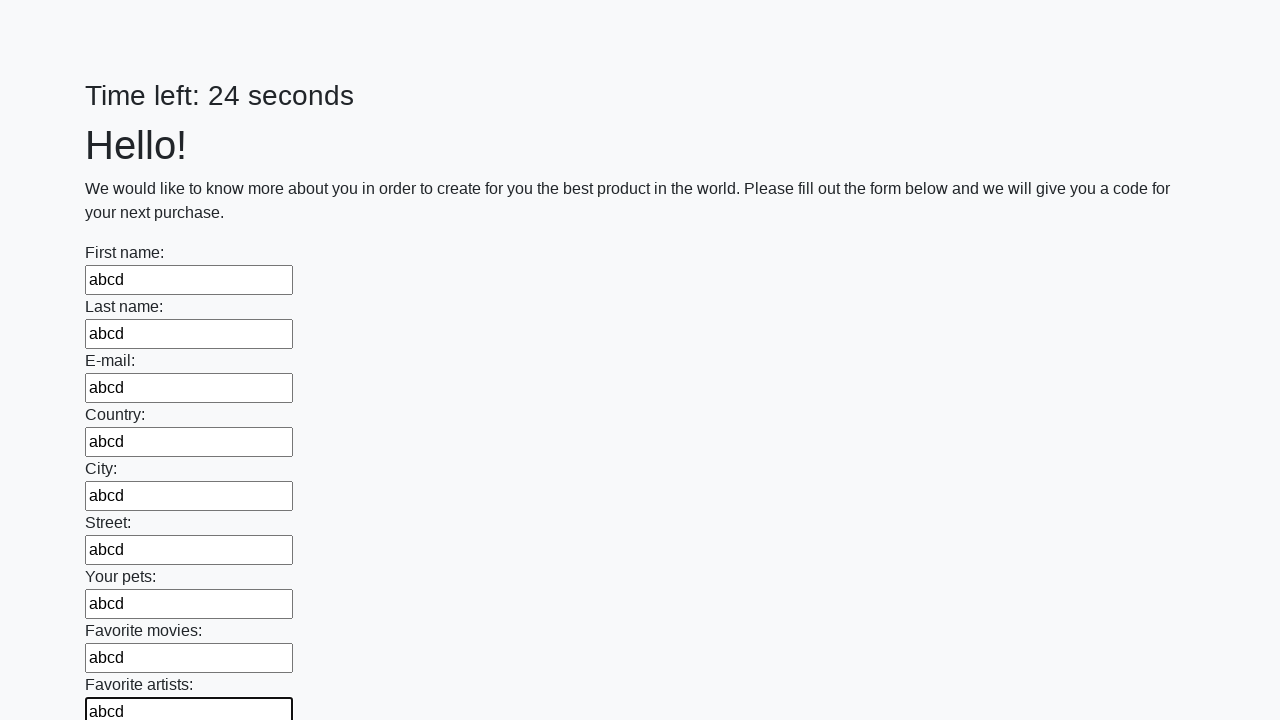

Filled input field with 'abcd' on input >> nth=9
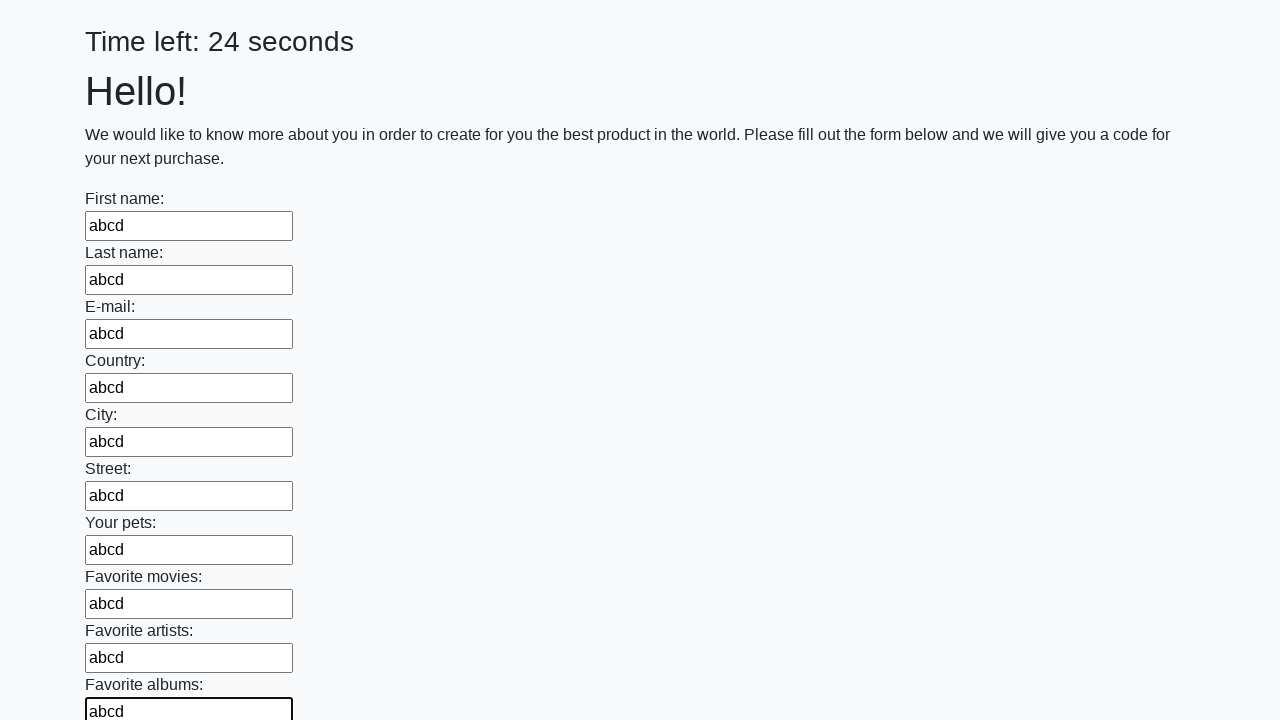

Filled input field with 'abcd' on input >> nth=10
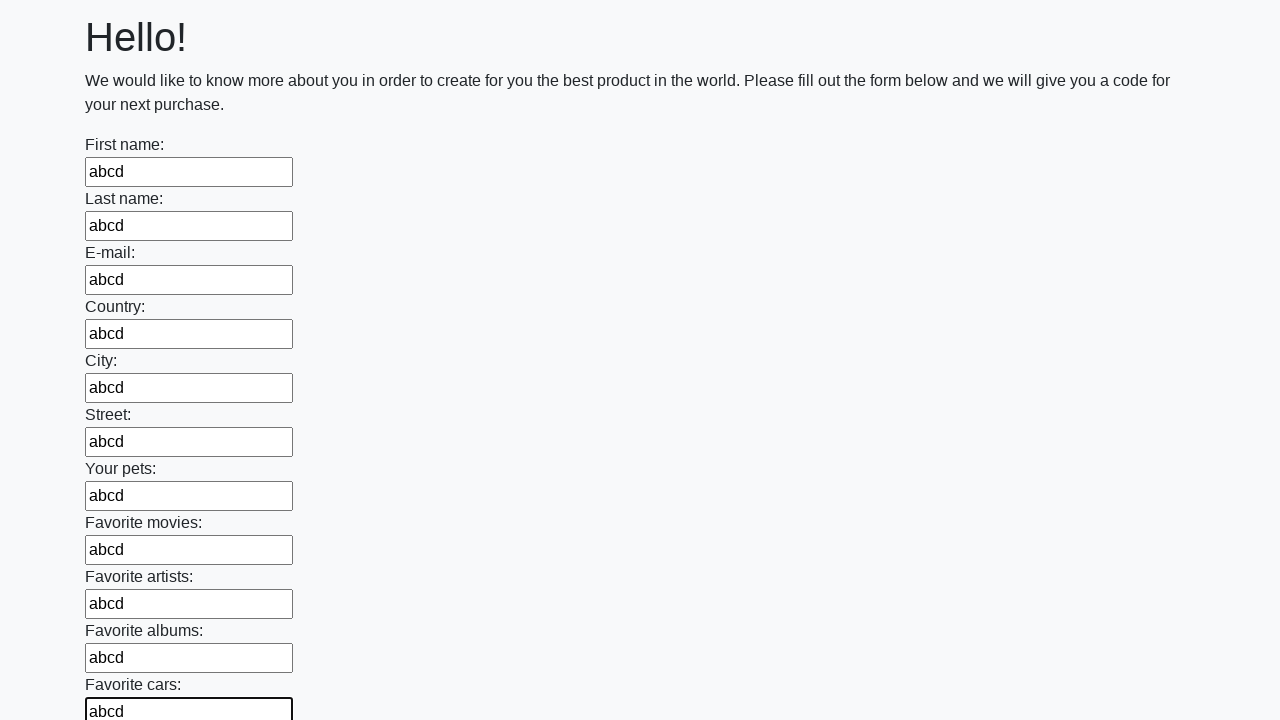

Filled input field with 'abcd' on input >> nth=11
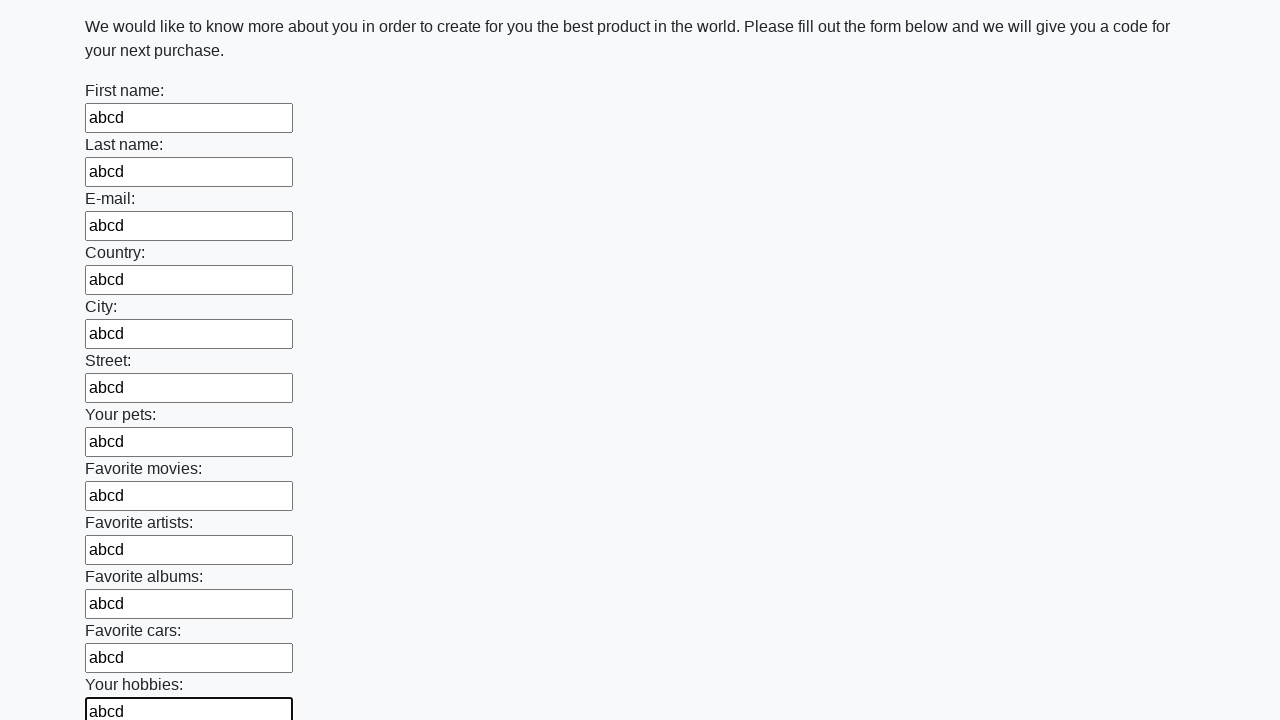

Filled input field with 'abcd' on input >> nth=12
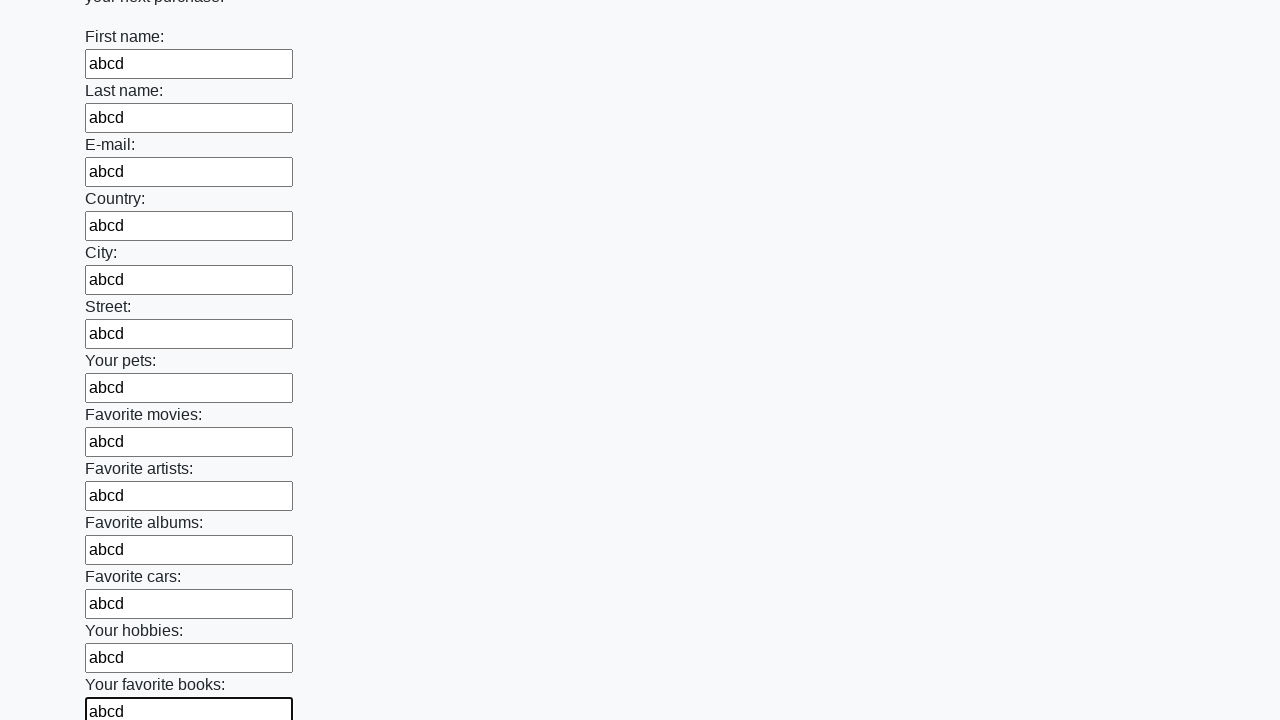

Filled input field with 'abcd' on input >> nth=13
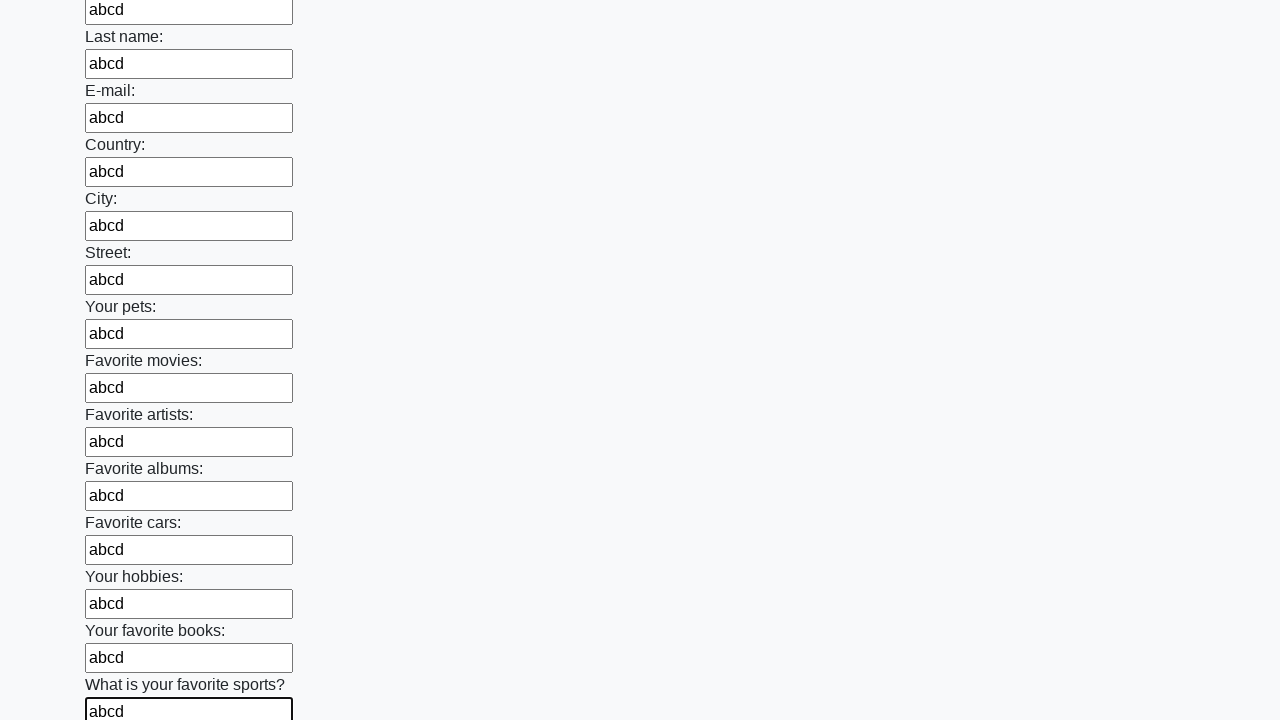

Filled input field with 'abcd' on input >> nth=14
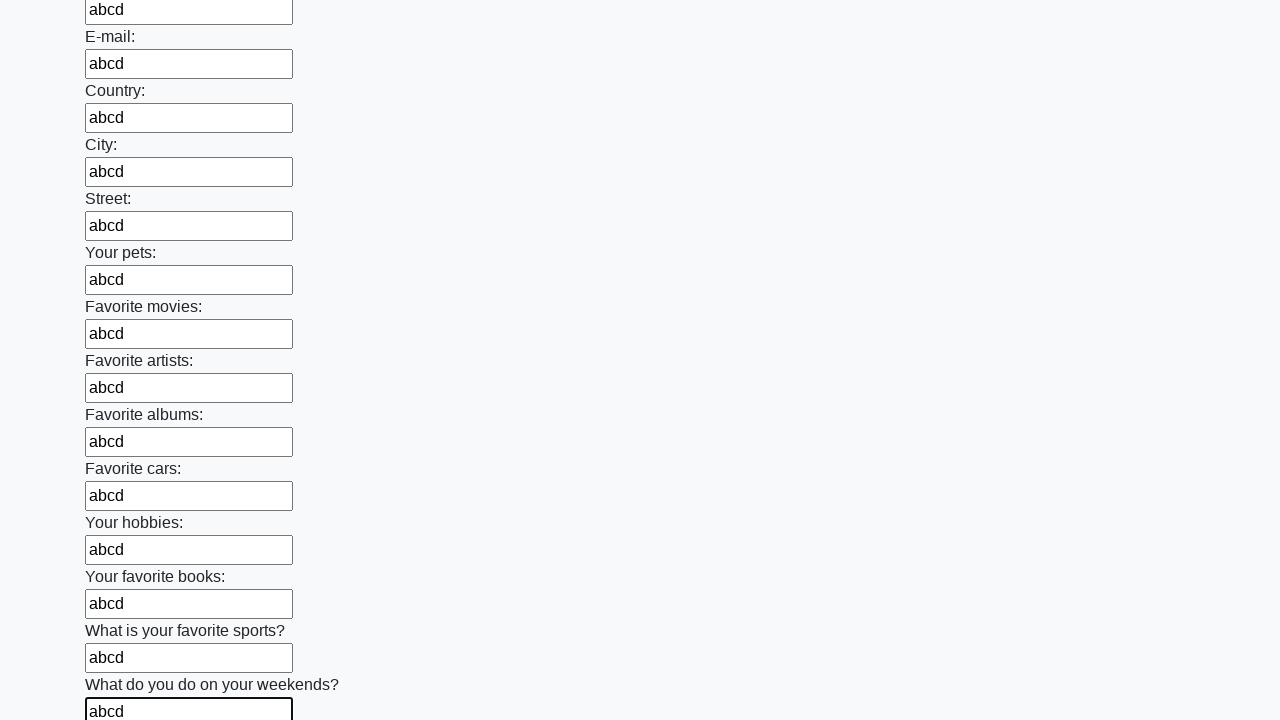

Filled input field with 'abcd' on input >> nth=15
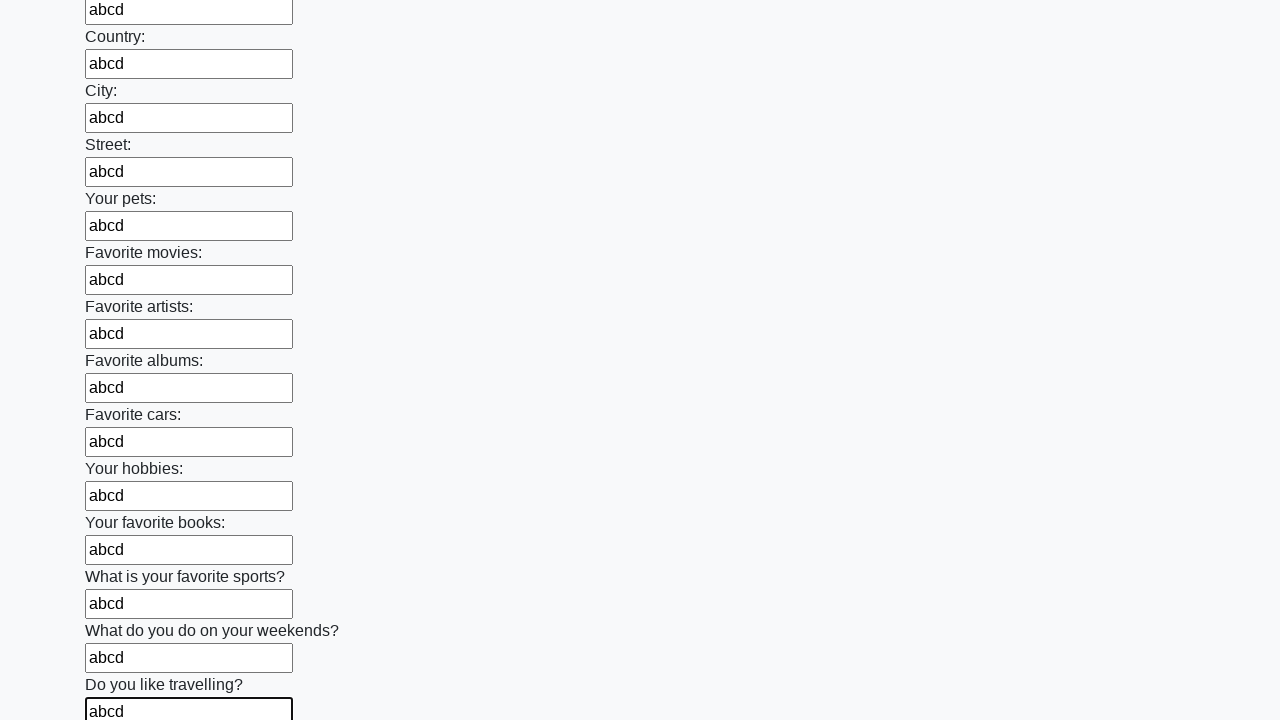

Filled input field with 'abcd' on input >> nth=16
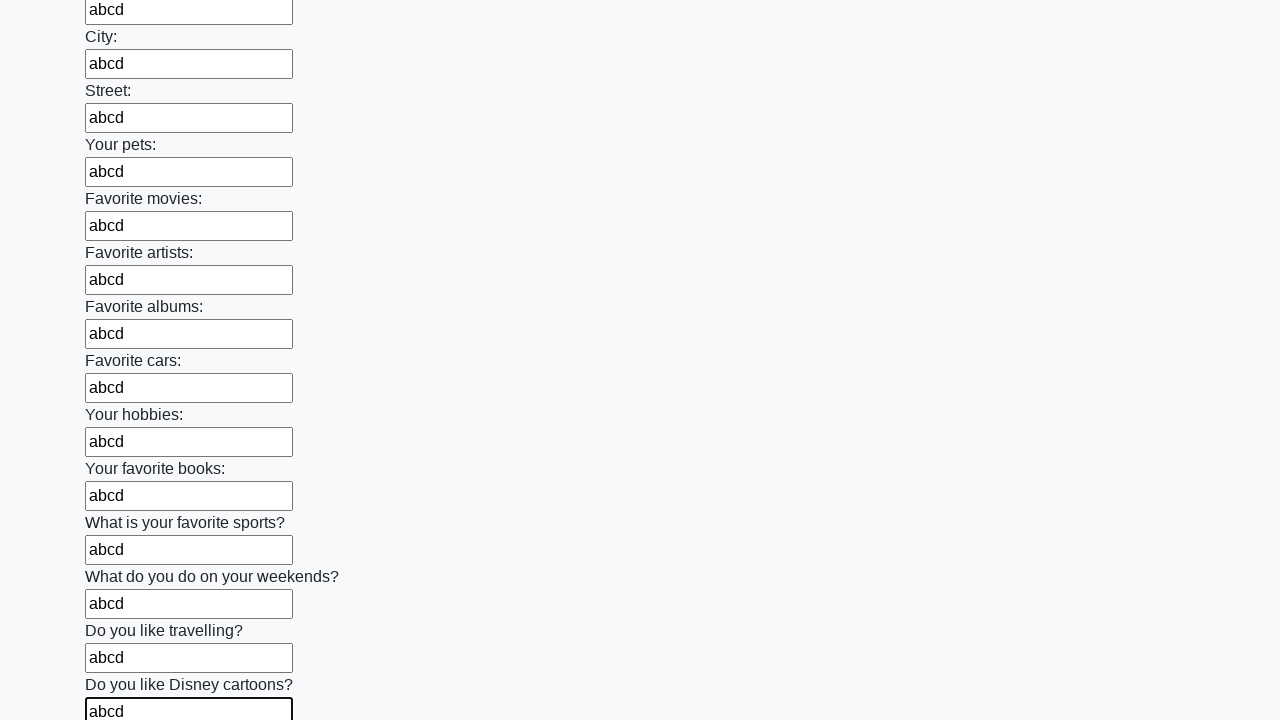

Filled input field with 'abcd' on input >> nth=17
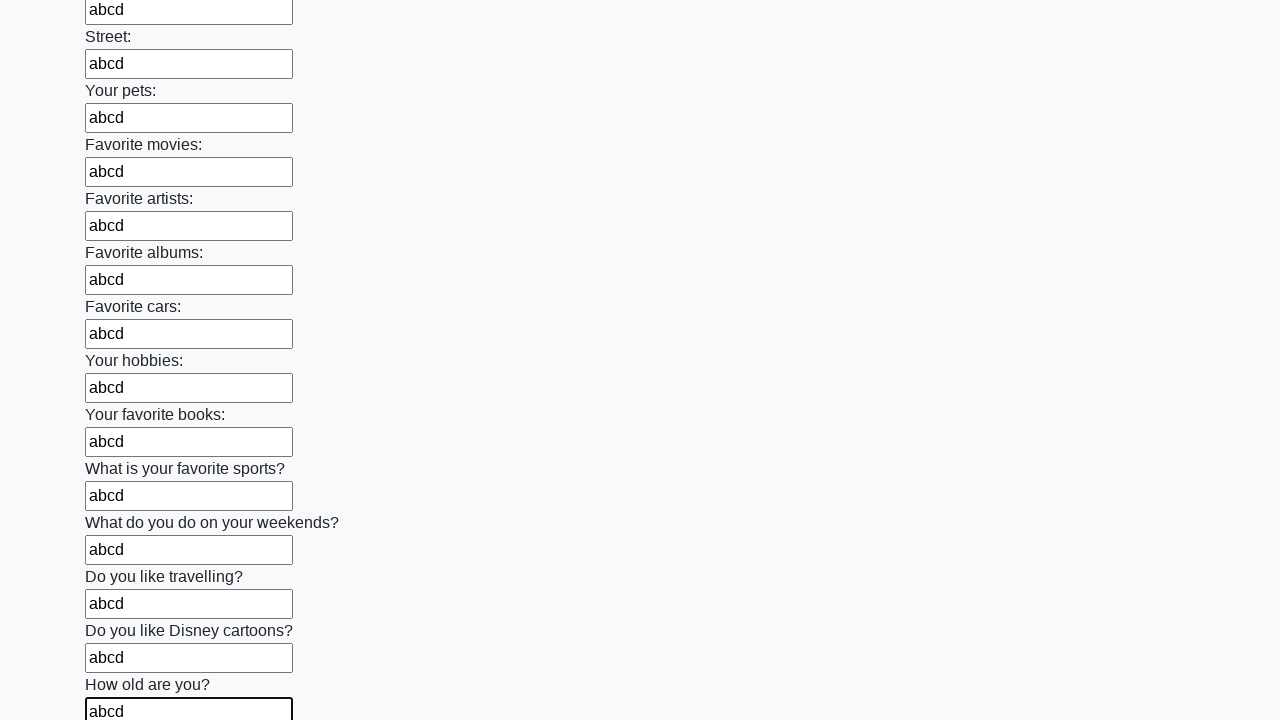

Filled input field with 'abcd' on input >> nth=18
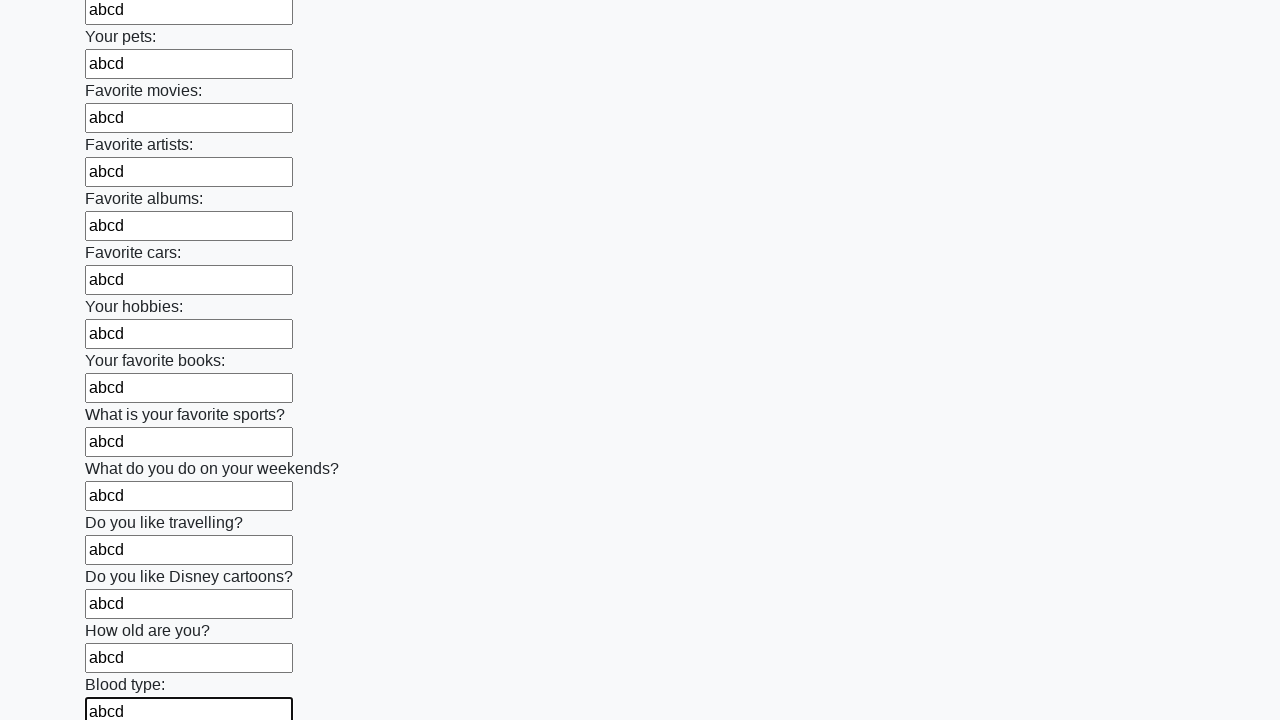

Filled input field with 'abcd' on input >> nth=19
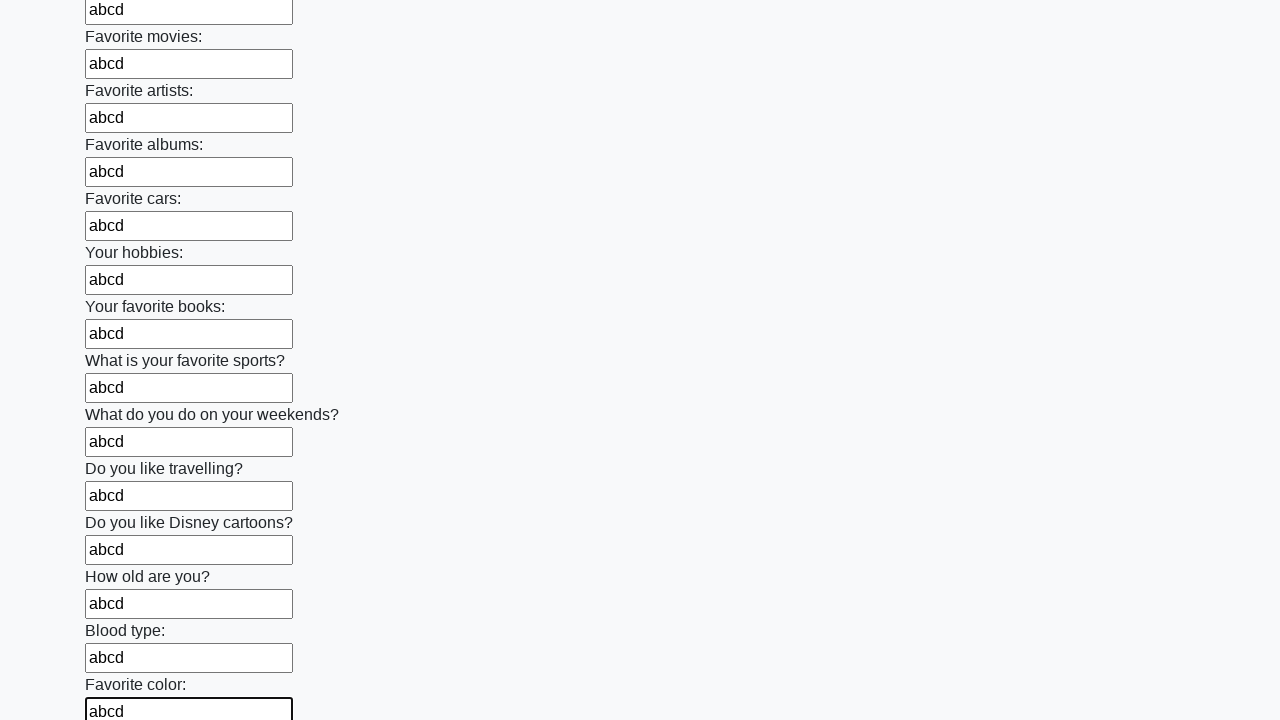

Filled input field with 'abcd' on input >> nth=20
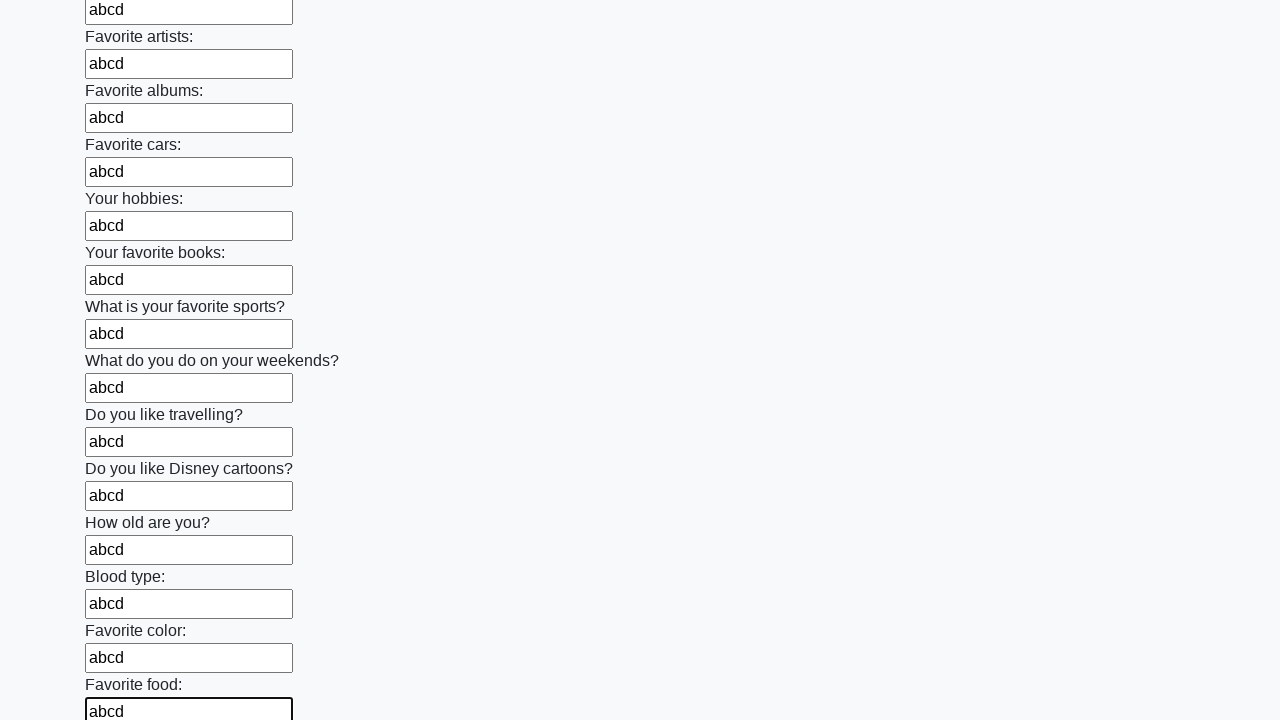

Filled input field with 'abcd' on input >> nth=21
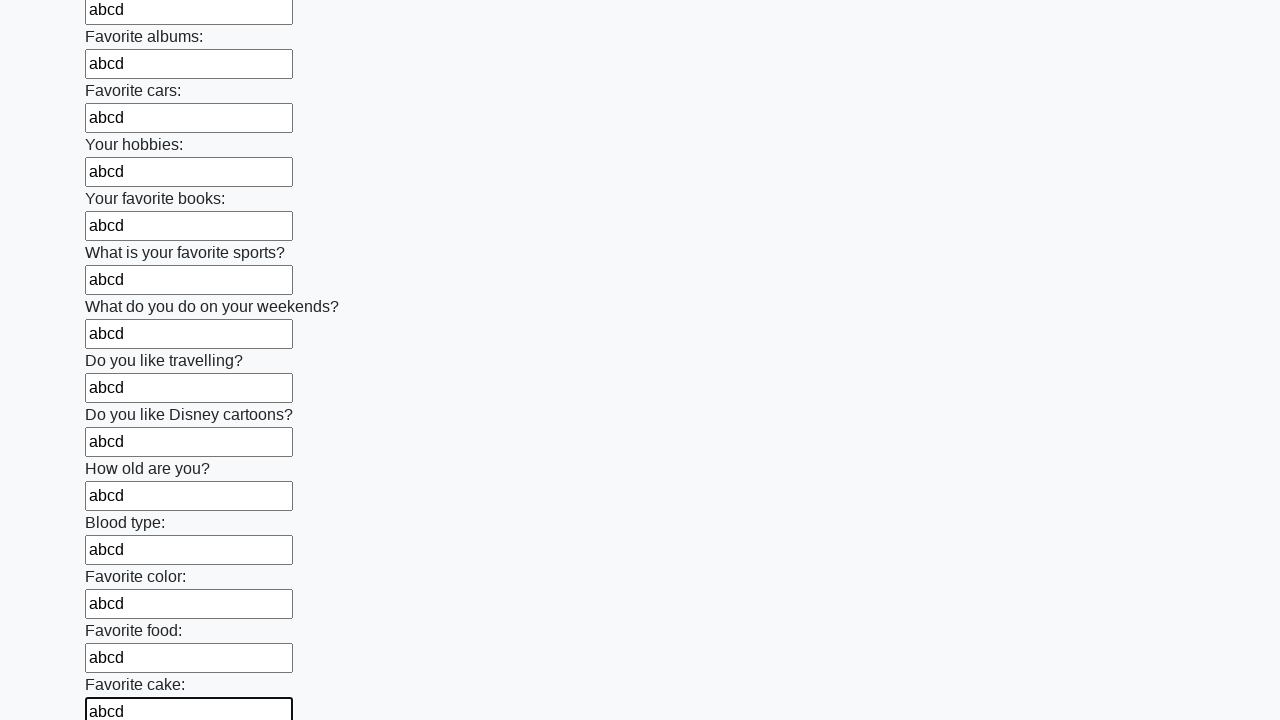

Filled input field with 'abcd' on input >> nth=22
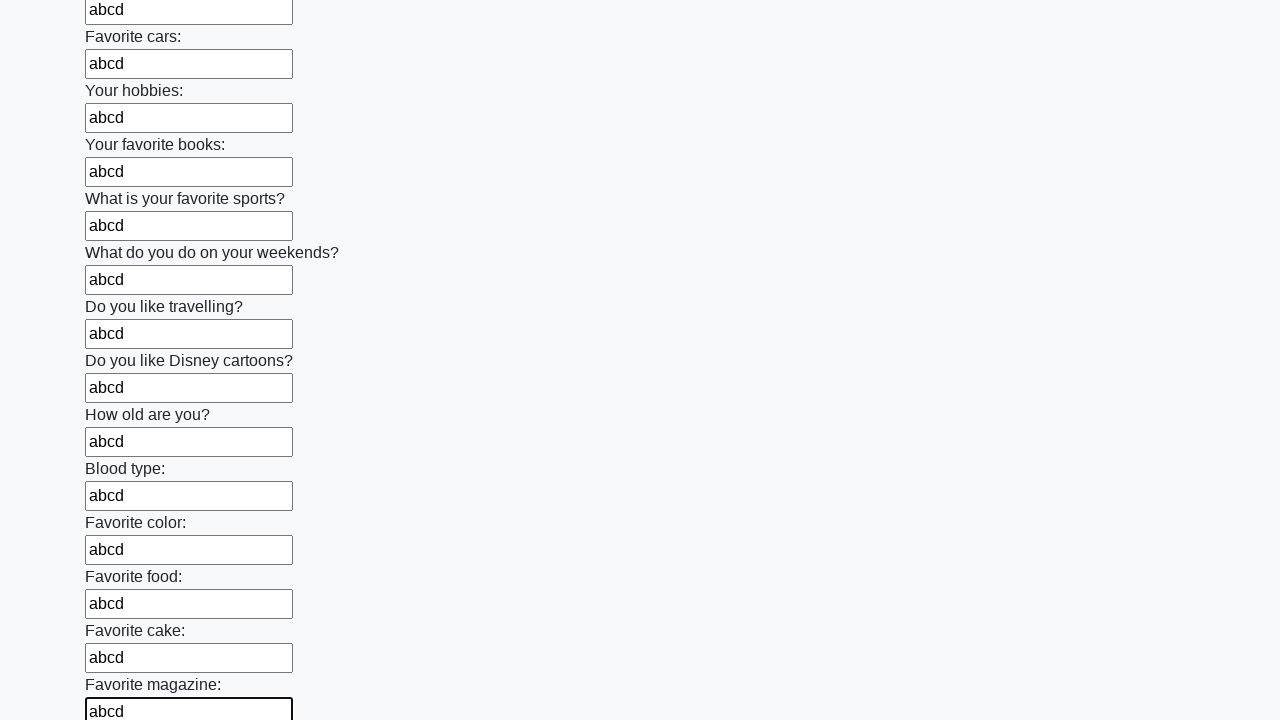

Filled input field with 'abcd' on input >> nth=23
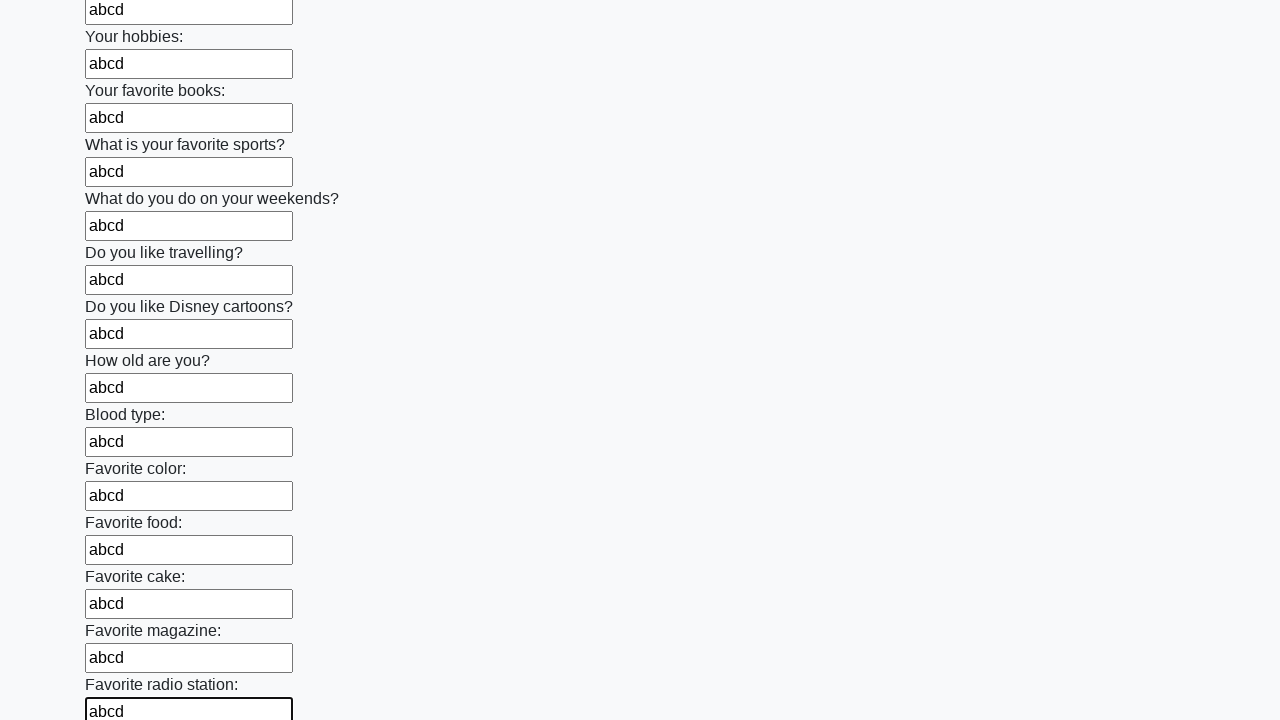

Filled input field with 'abcd' on input >> nth=24
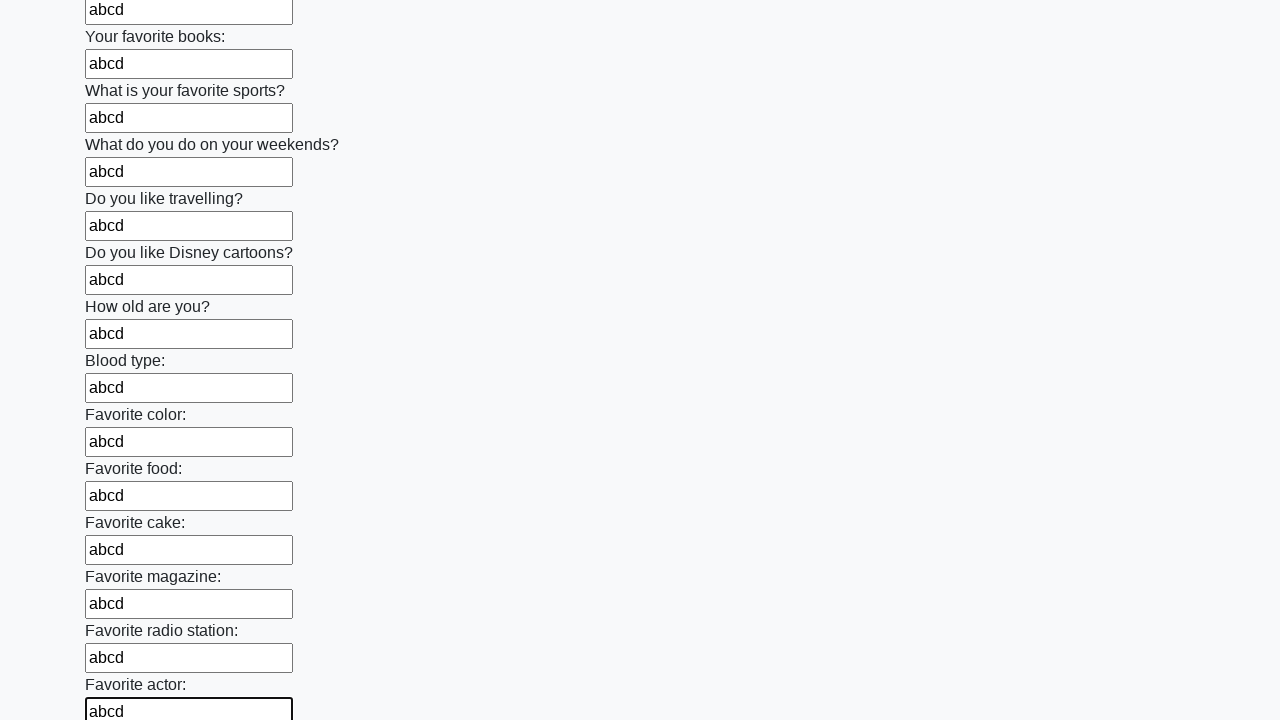

Filled input field with 'abcd' on input >> nth=25
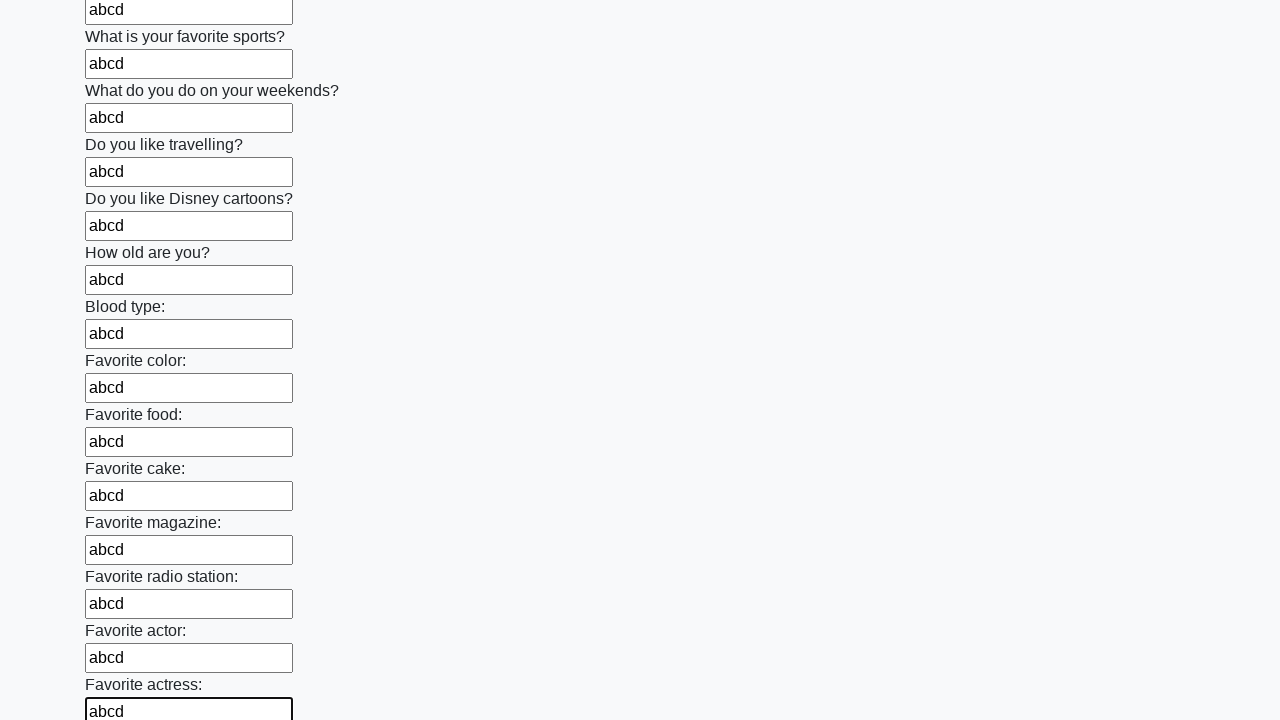

Filled input field with 'abcd' on input >> nth=26
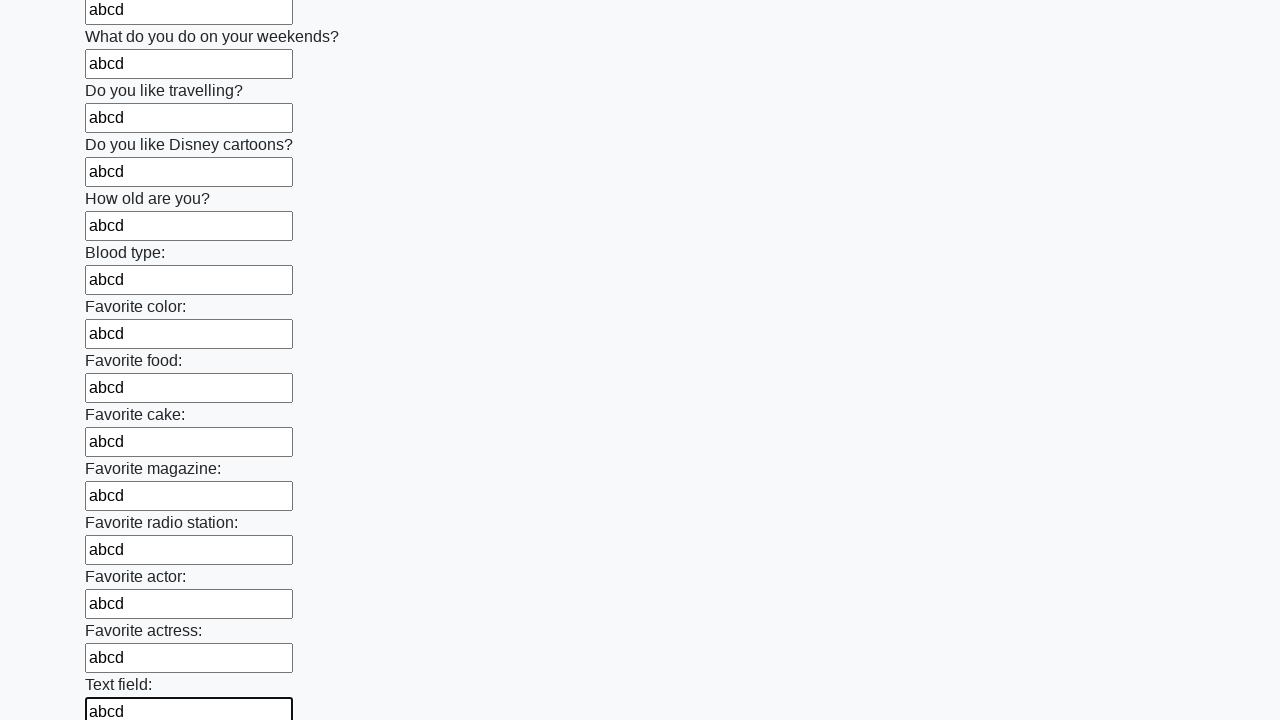

Filled input field with 'abcd' on input >> nth=27
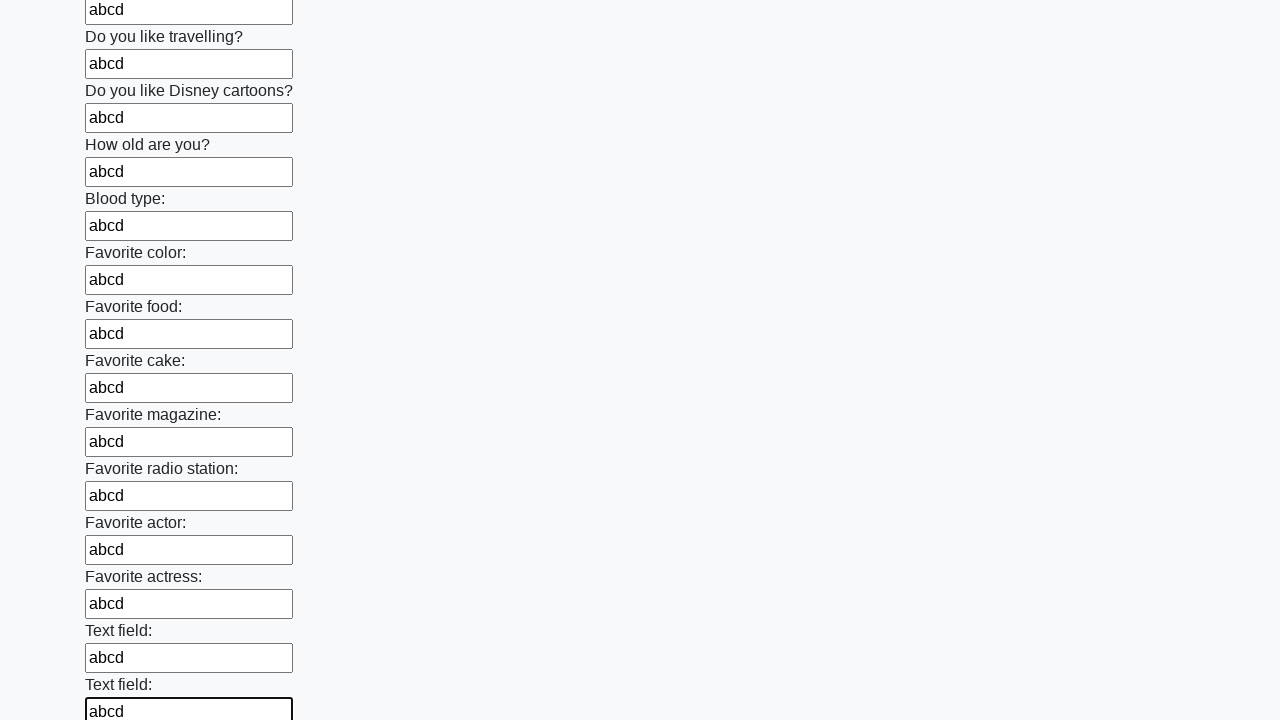

Filled input field with 'abcd' on input >> nth=28
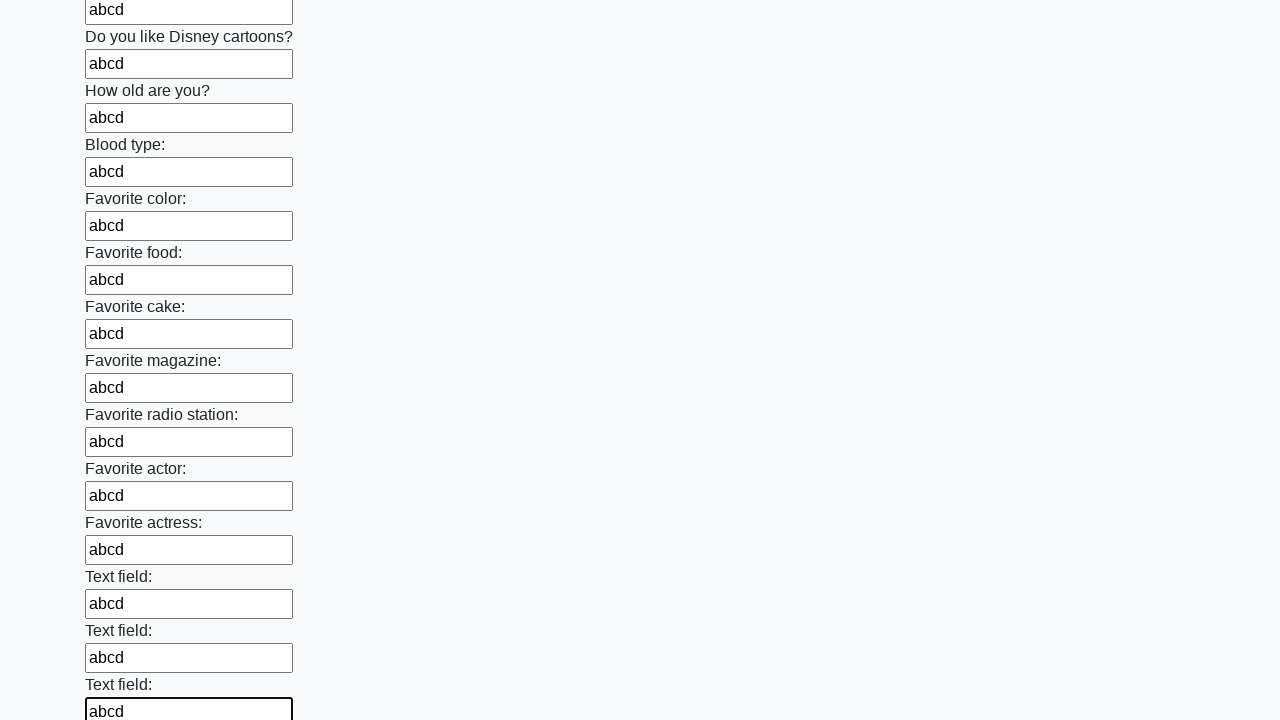

Filled input field with 'abcd' on input >> nth=29
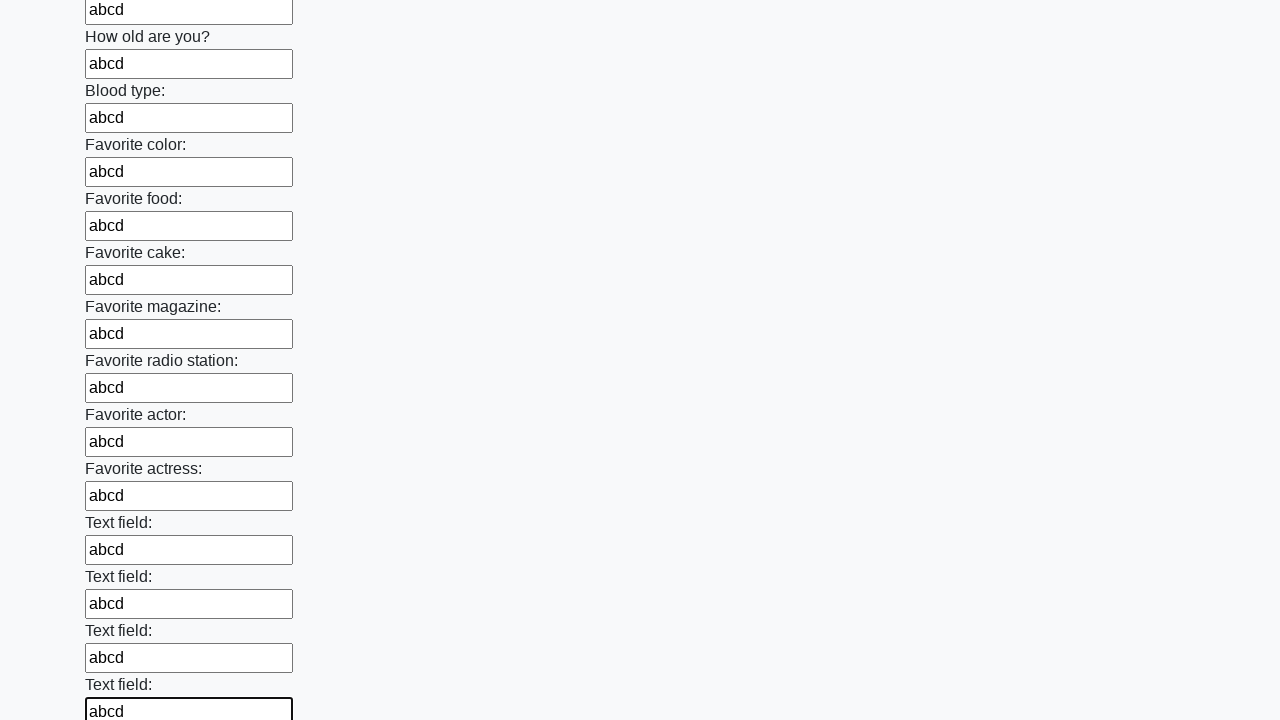

Filled input field with 'abcd' on input >> nth=30
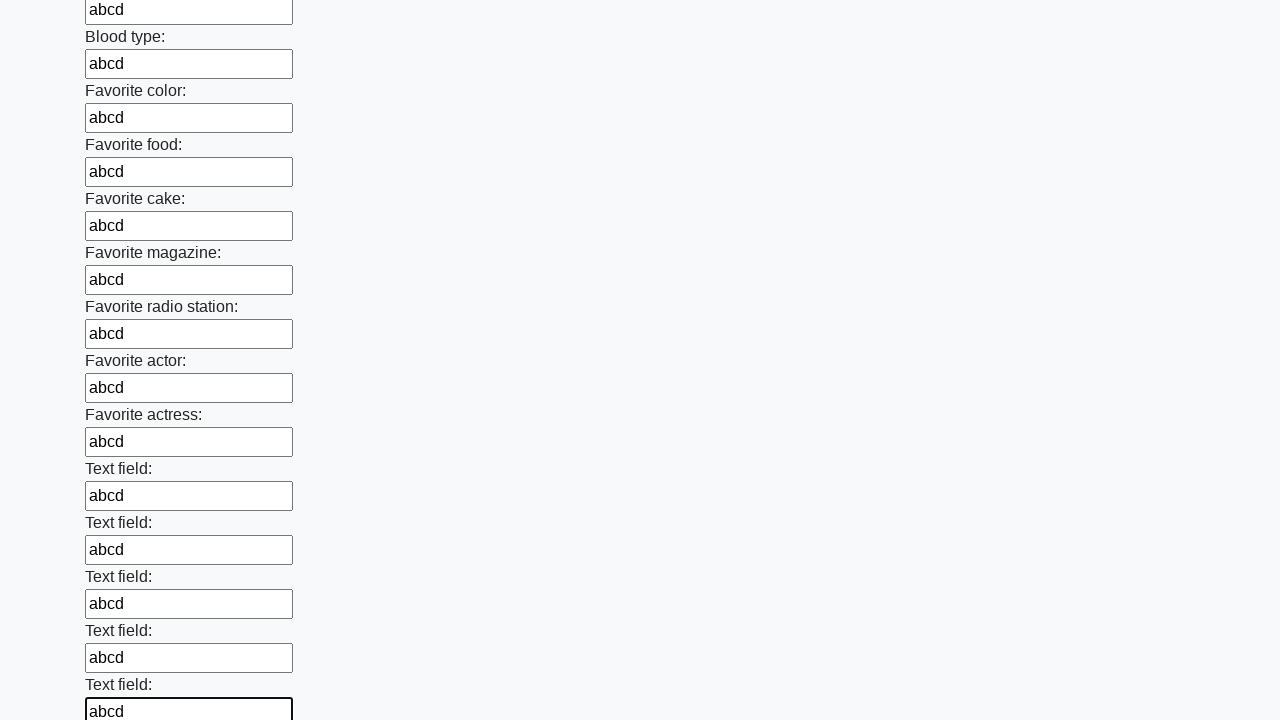

Filled input field with 'abcd' on input >> nth=31
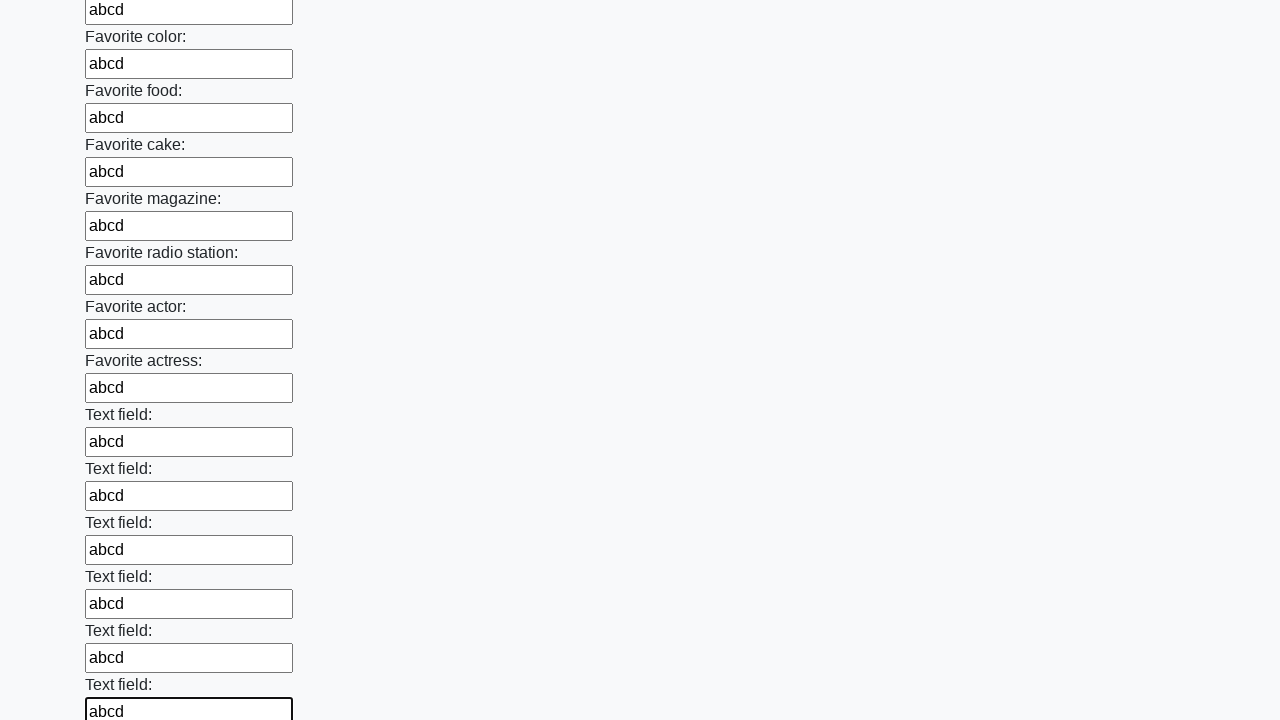

Filled input field with 'abcd' on input >> nth=32
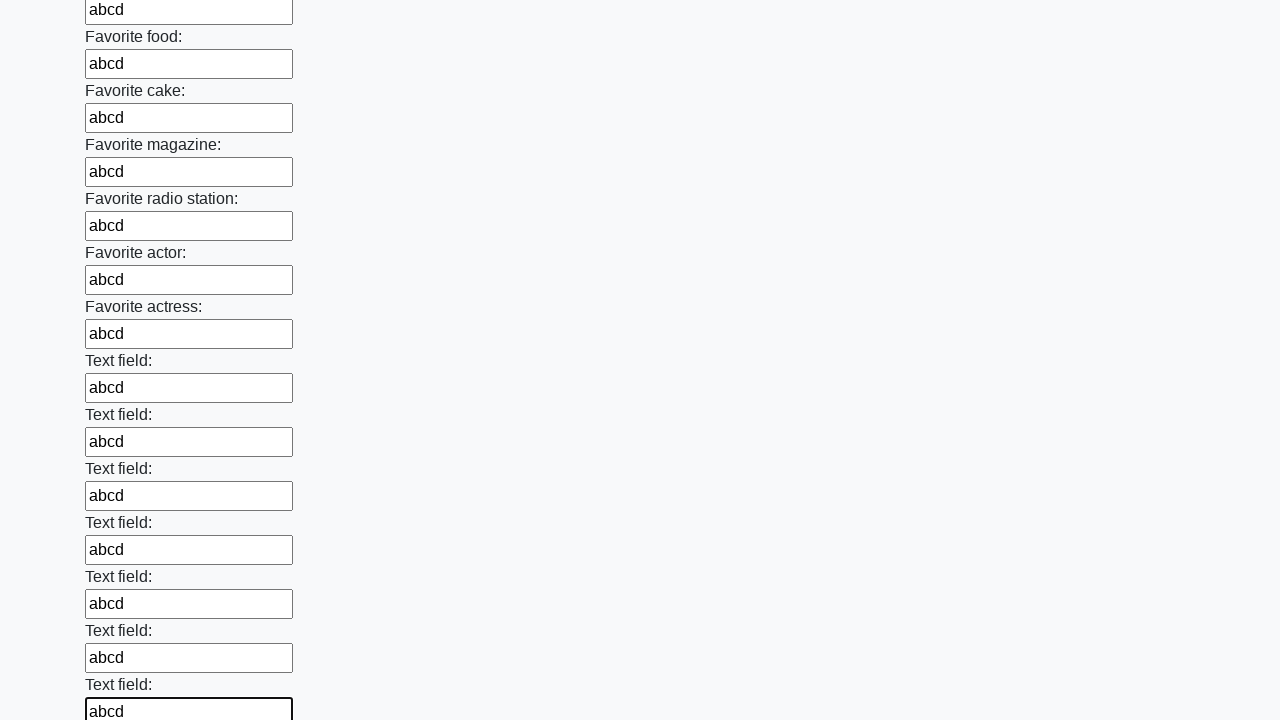

Filled input field with 'abcd' on input >> nth=33
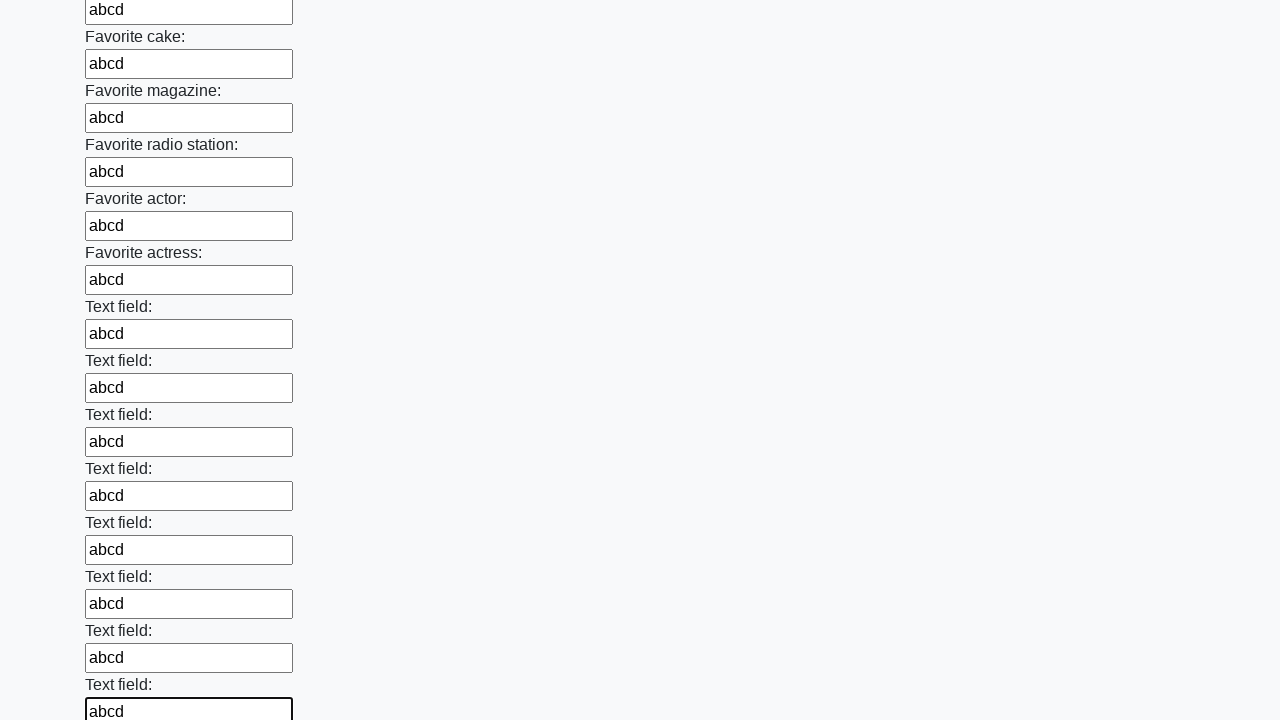

Filled input field with 'abcd' on input >> nth=34
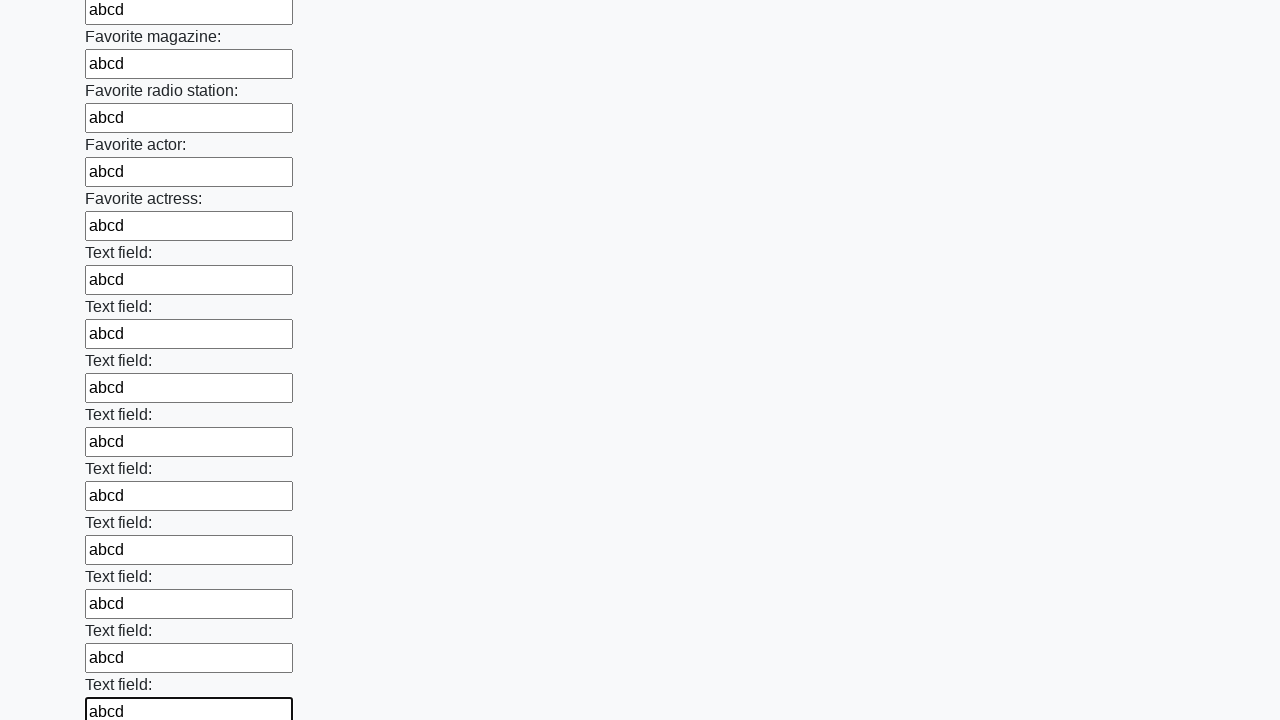

Filled input field with 'abcd' on input >> nth=35
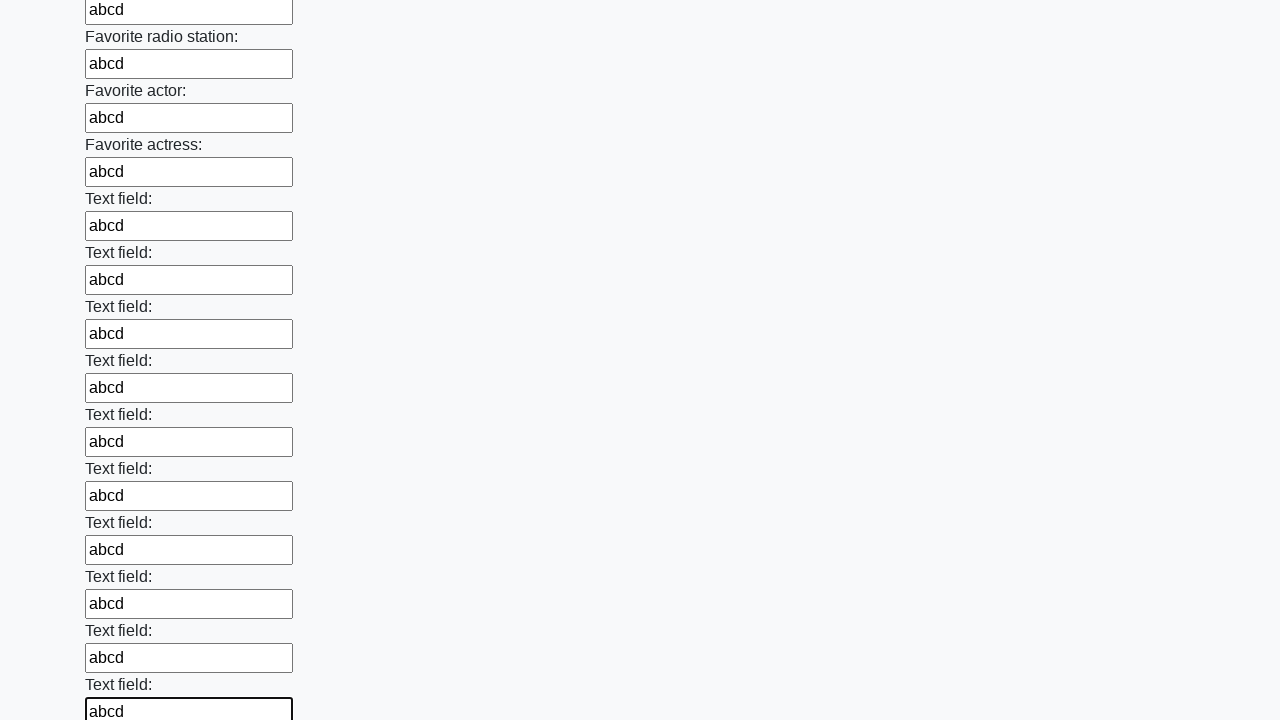

Filled input field with 'abcd' on input >> nth=36
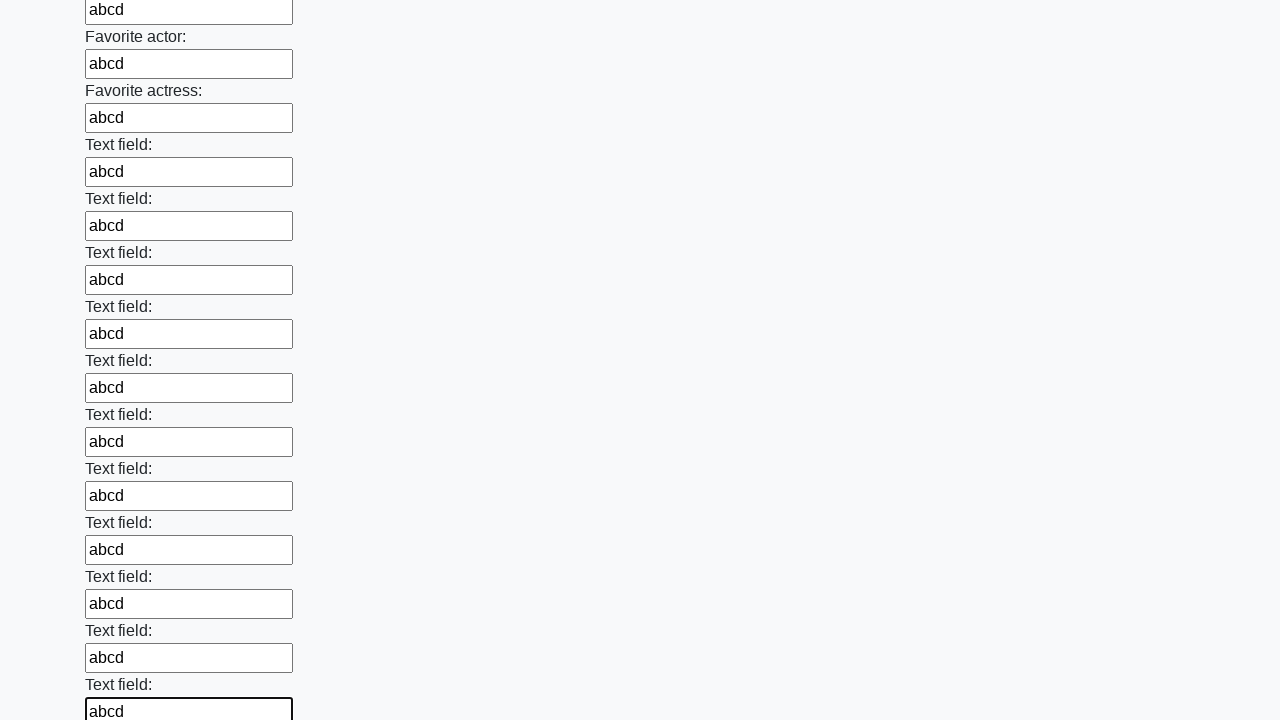

Filled input field with 'abcd' on input >> nth=37
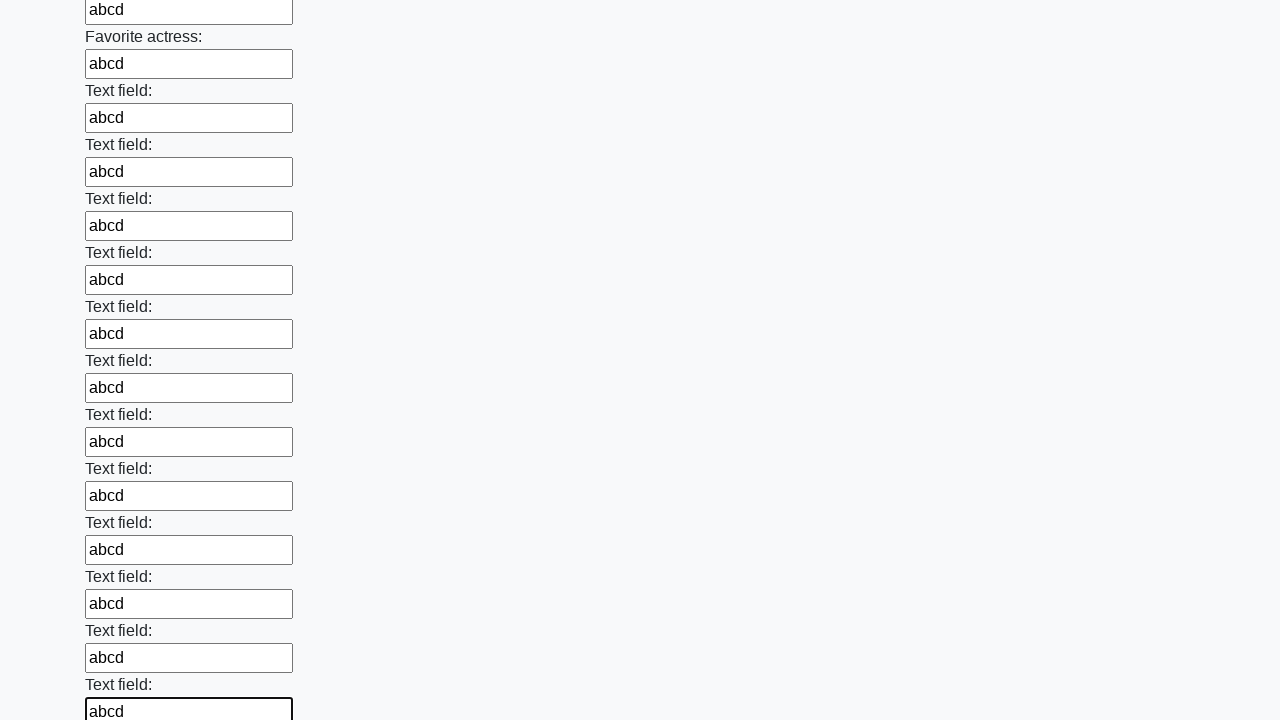

Filled input field with 'abcd' on input >> nth=38
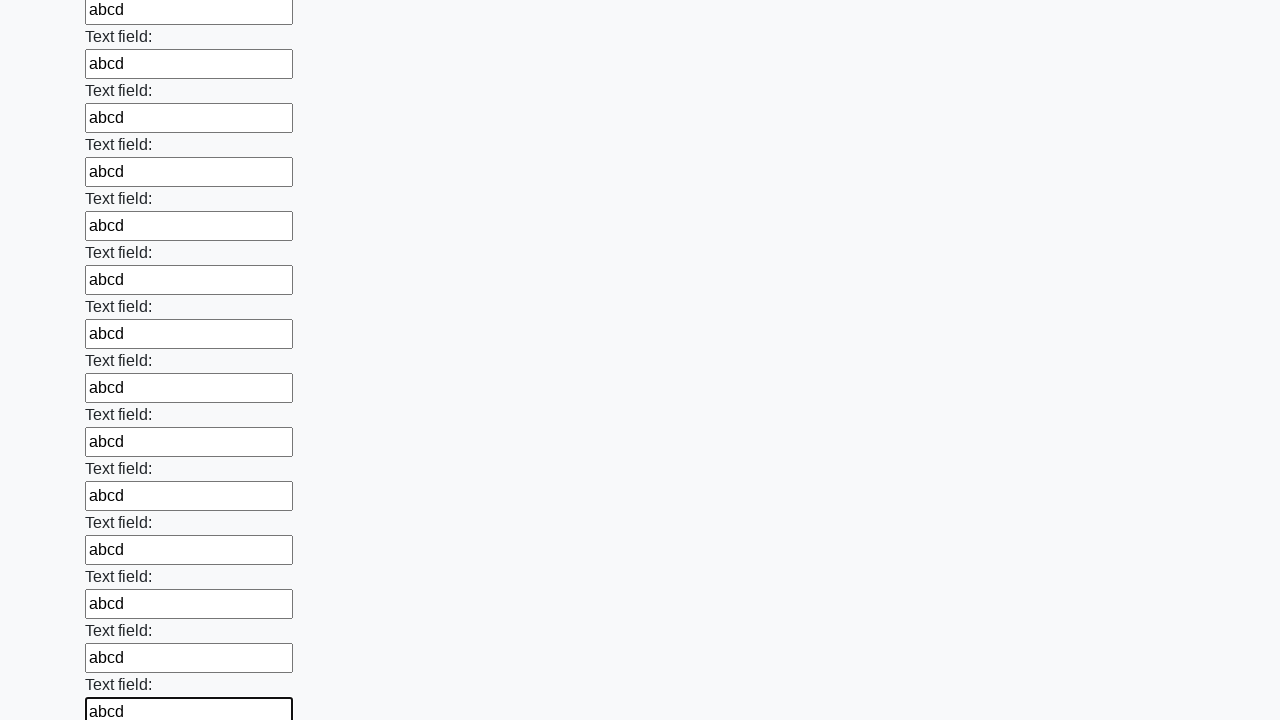

Filled input field with 'abcd' on input >> nth=39
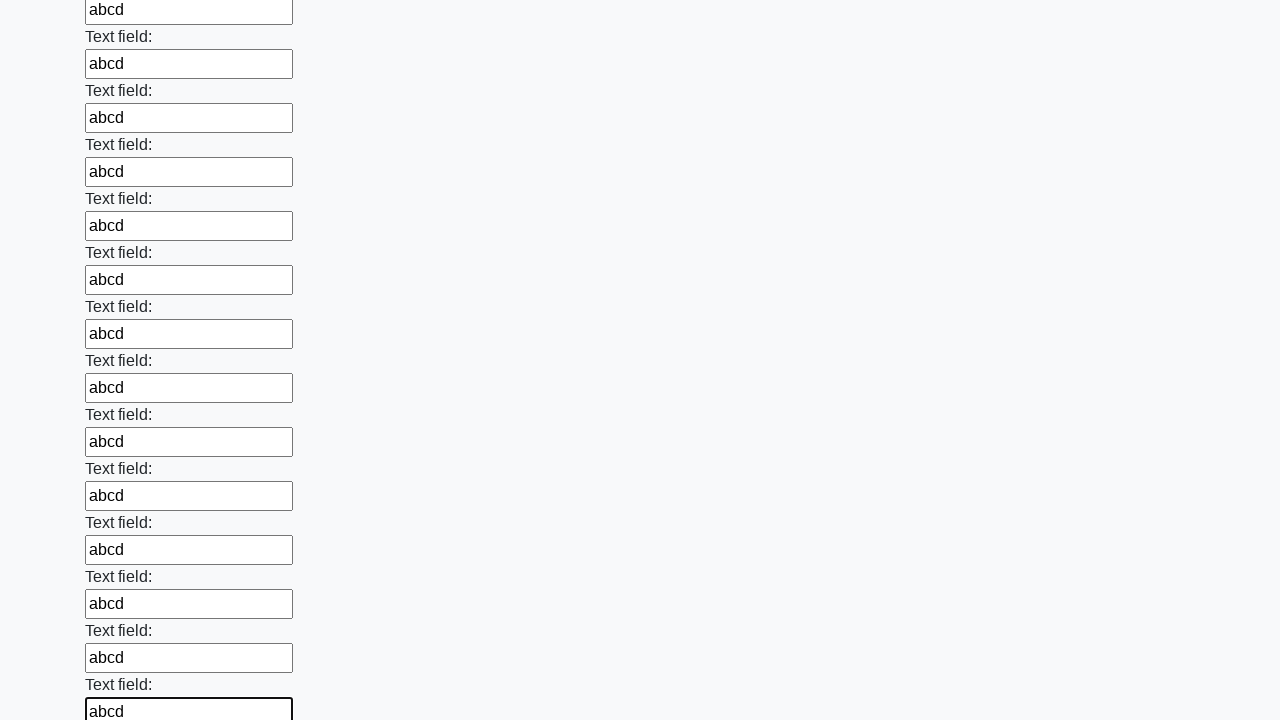

Filled input field with 'abcd' on input >> nth=40
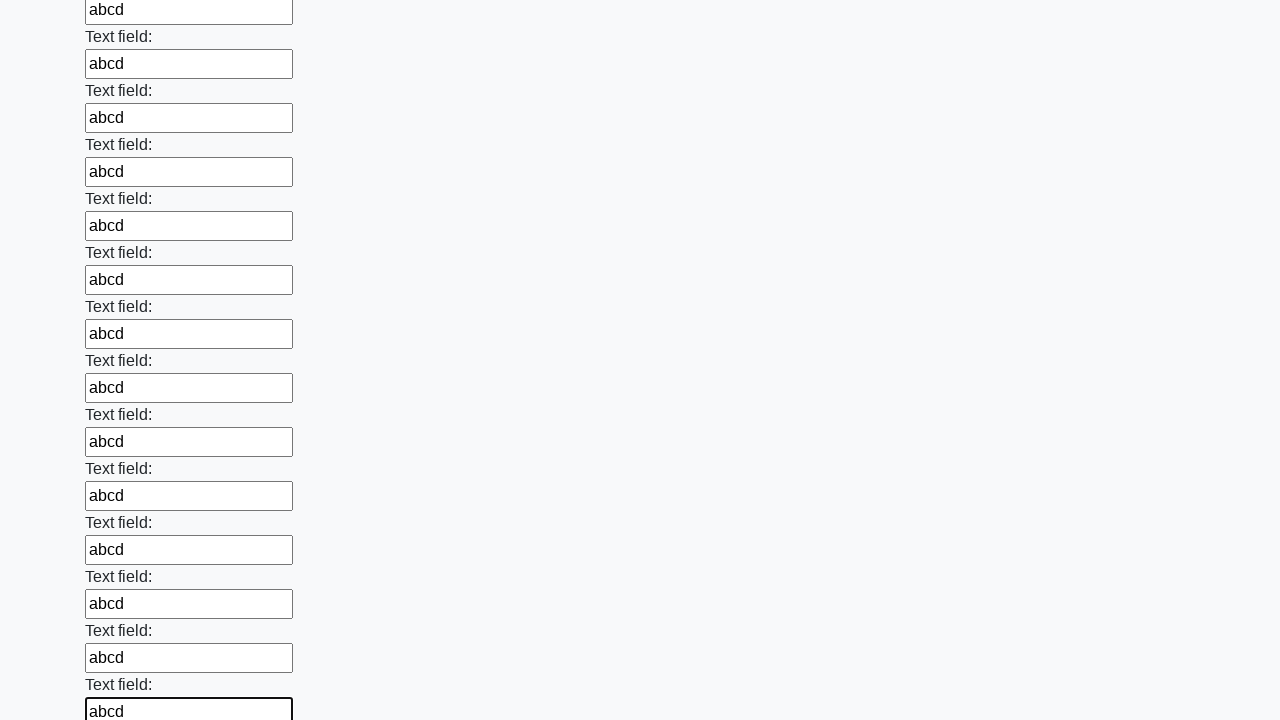

Filled input field with 'abcd' on input >> nth=41
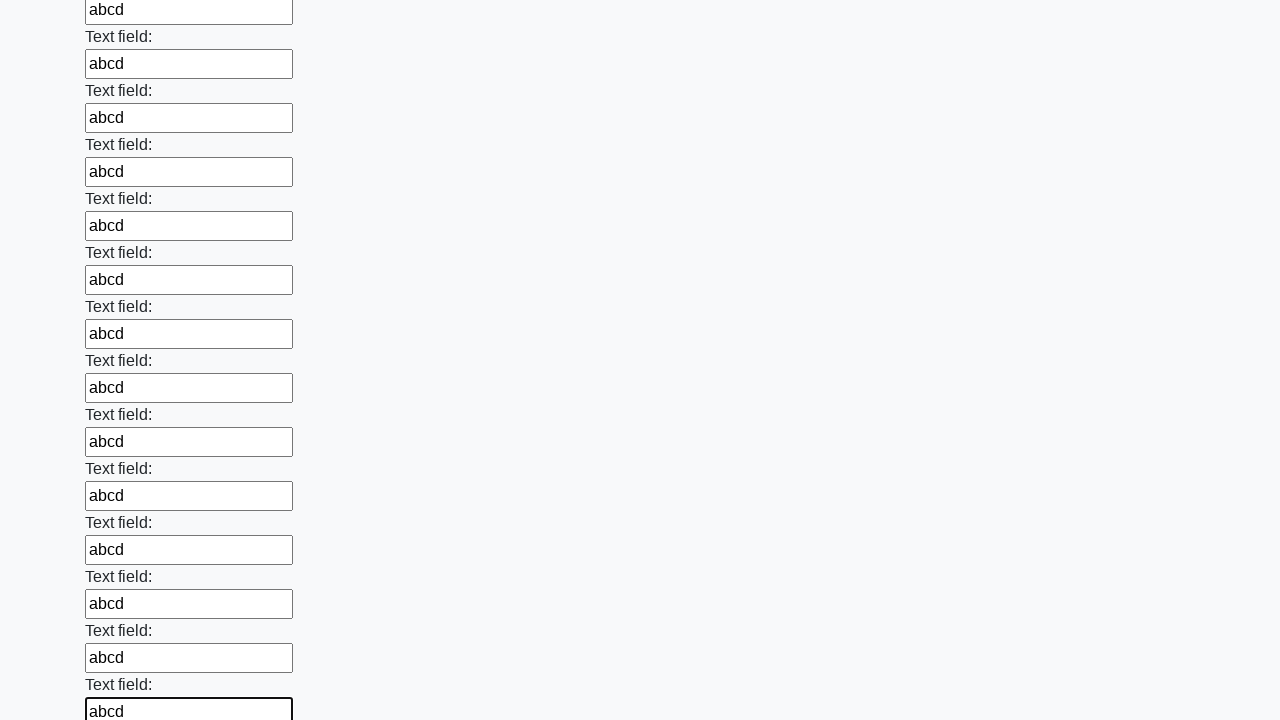

Filled input field with 'abcd' on input >> nth=42
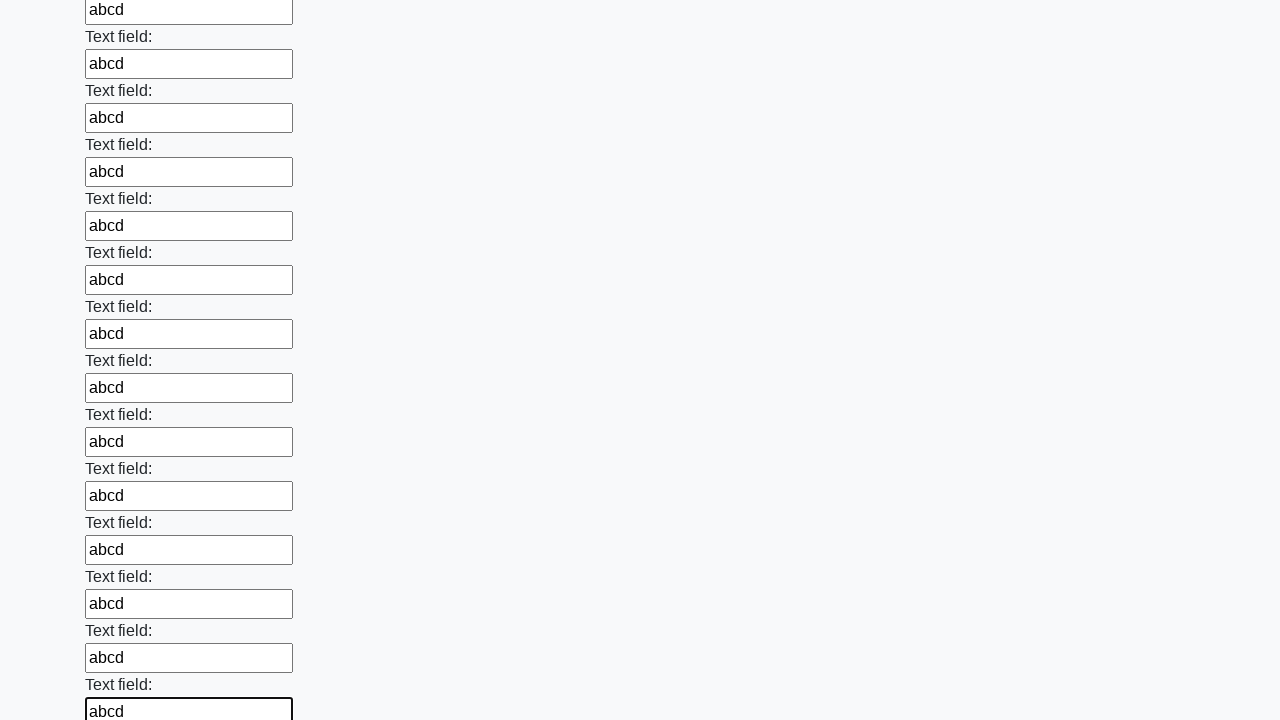

Filled input field with 'abcd' on input >> nth=43
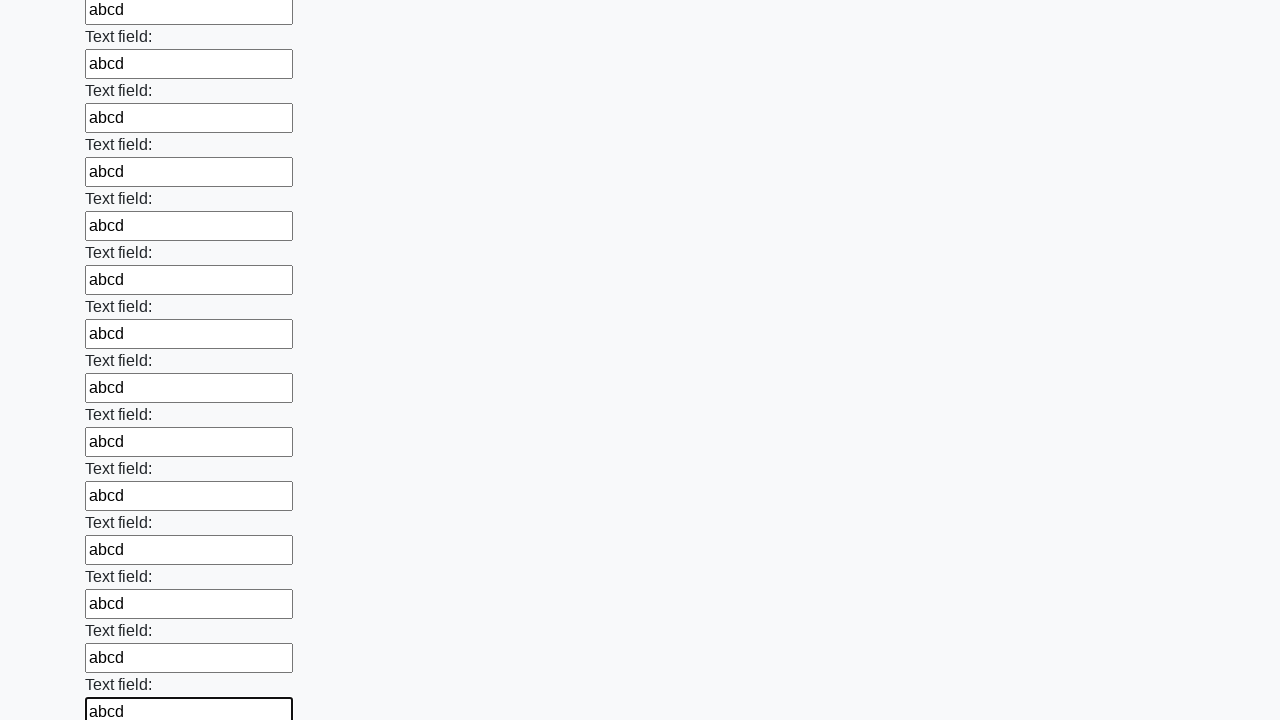

Filled input field with 'abcd' on input >> nth=44
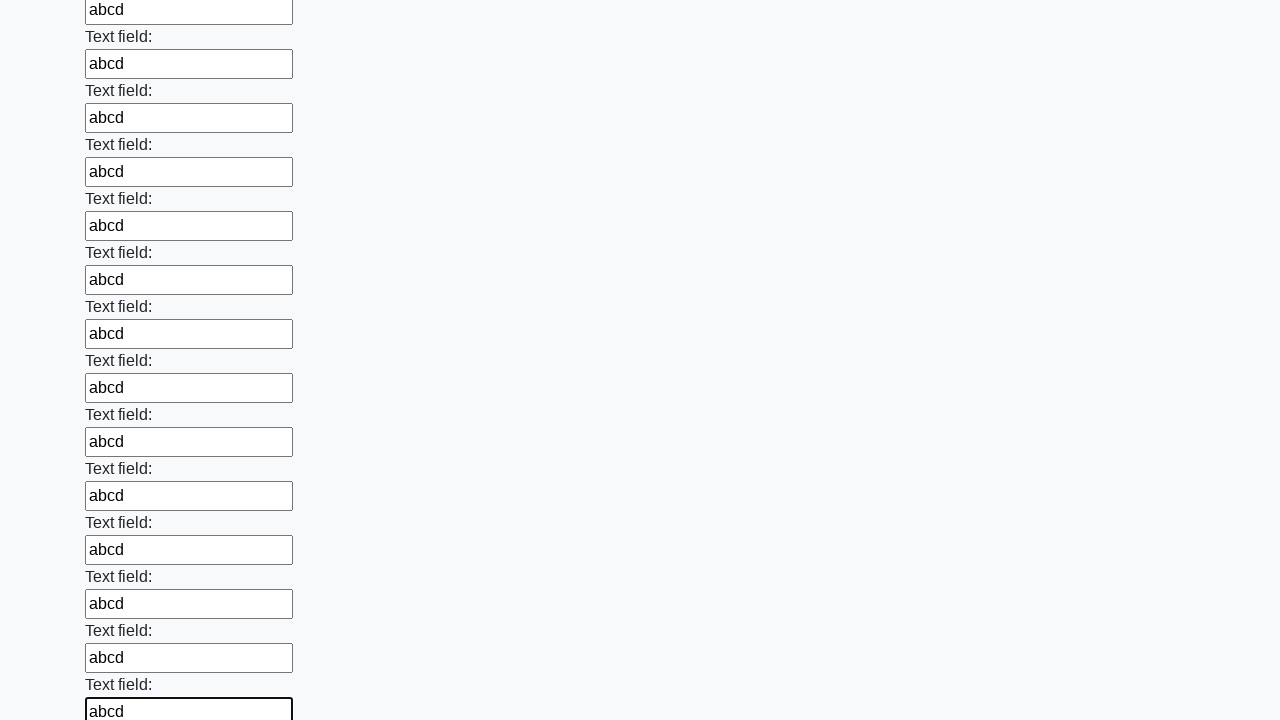

Filled input field with 'abcd' on input >> nth=45
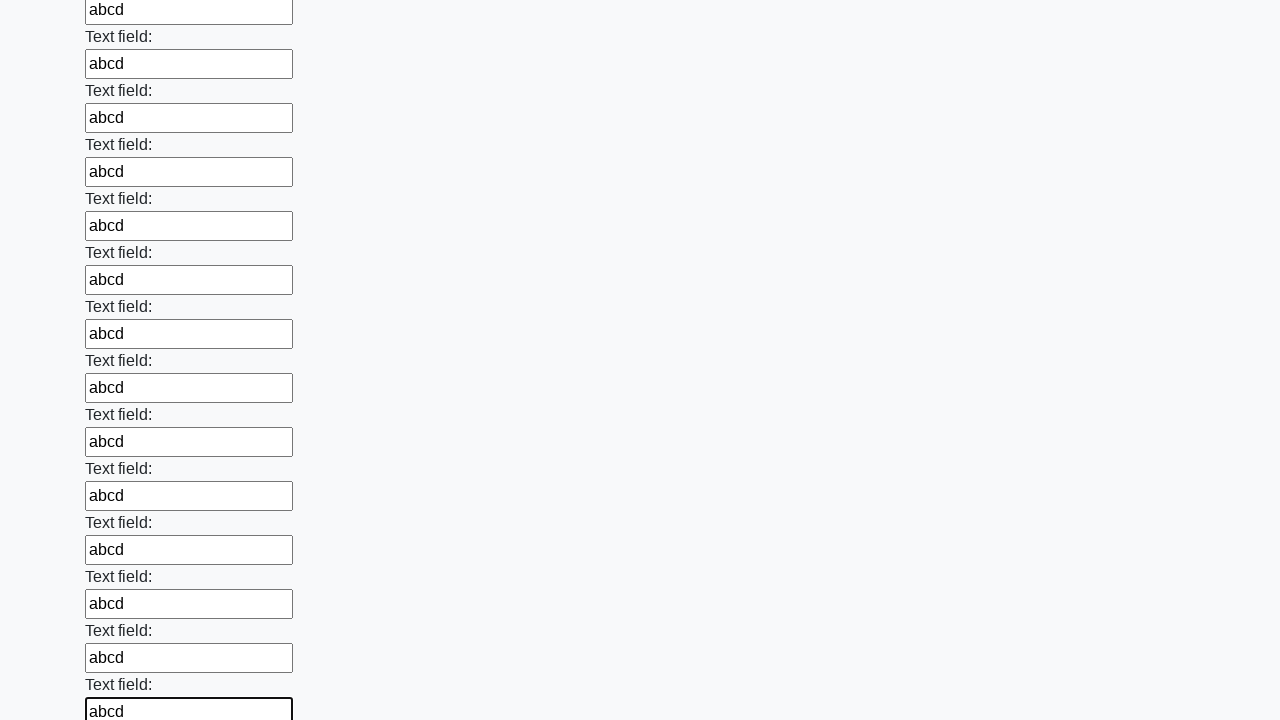

Filled input field with 'abcd' on input >> nth=46
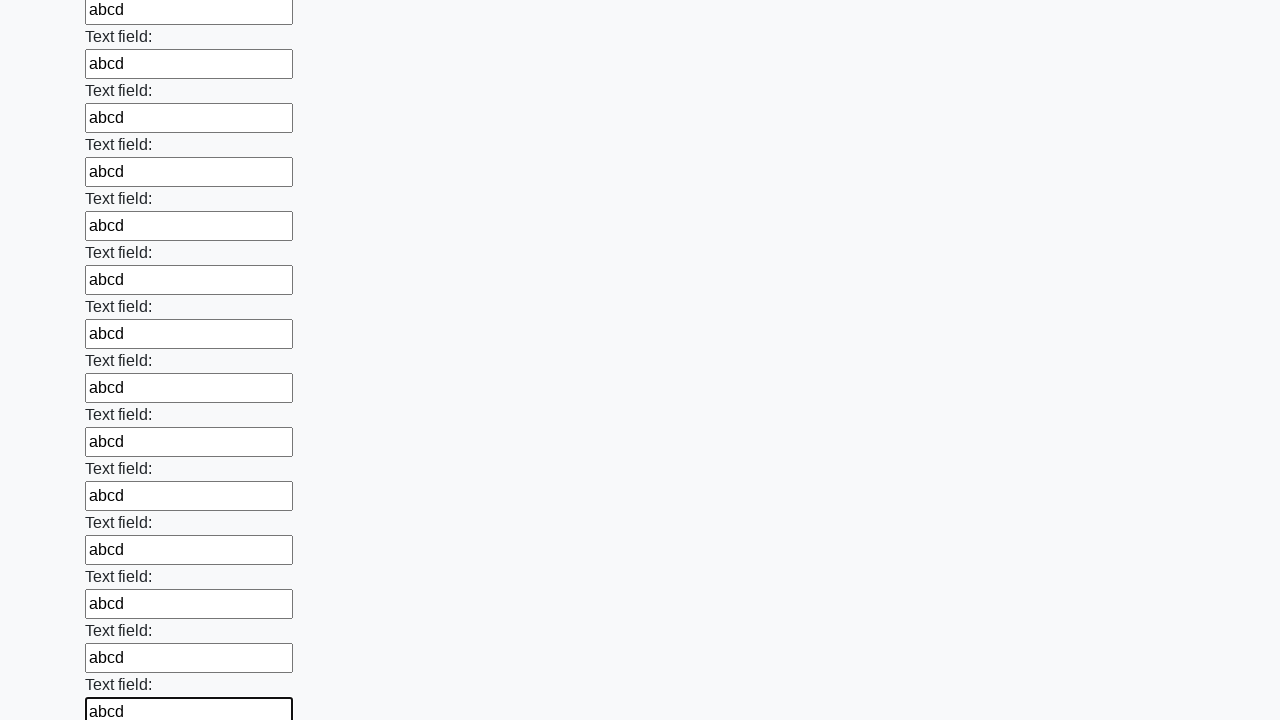

Filled input field with 'abcd' on input >> nth=47
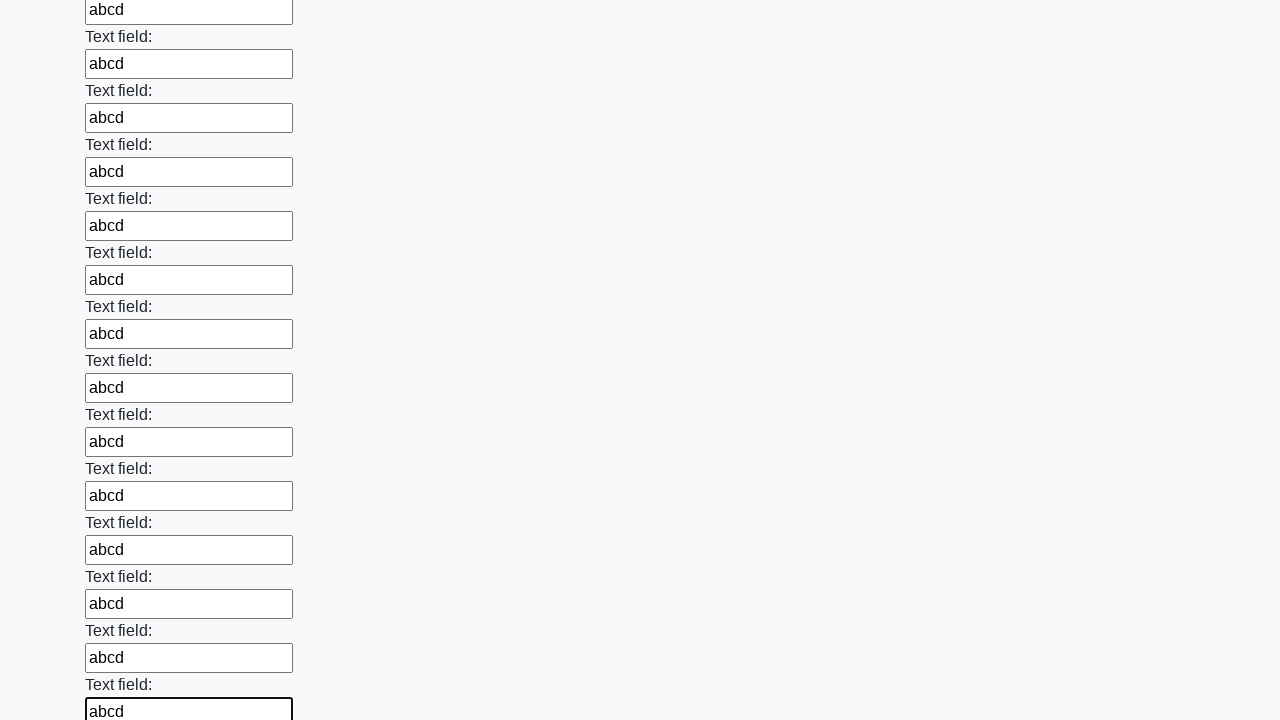

Filled input field with 'abcd' on input >> nth=48
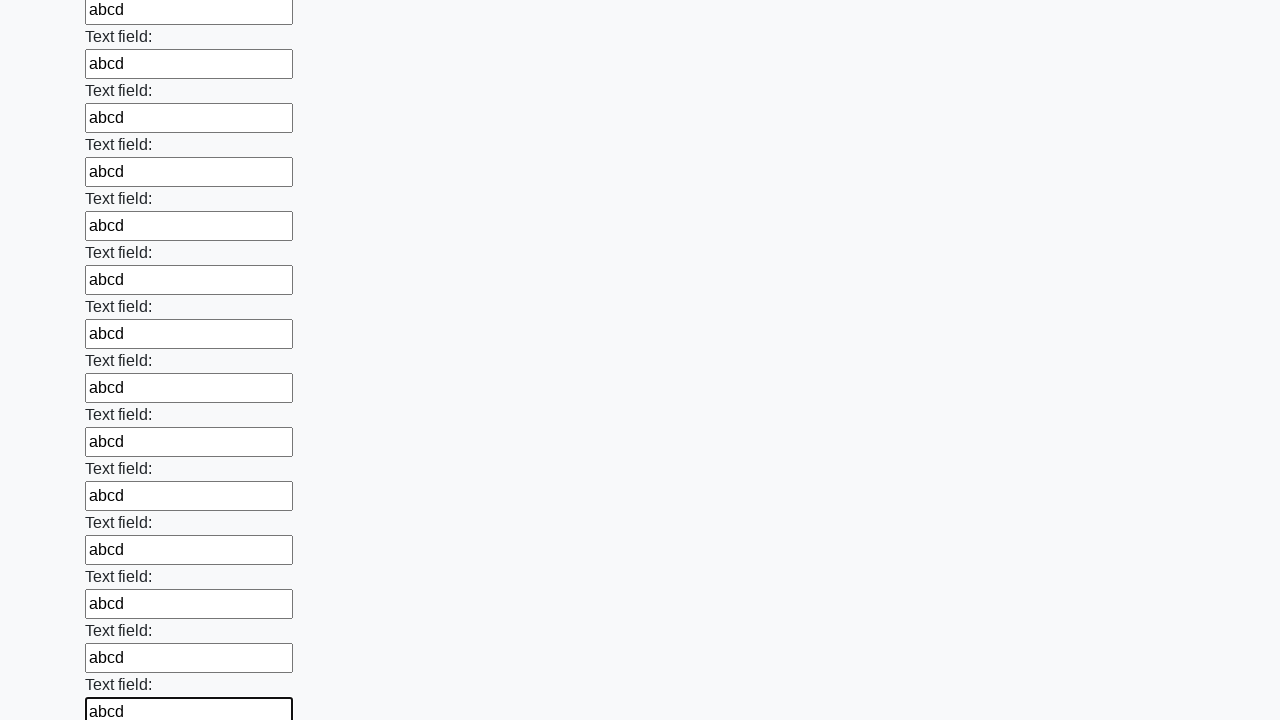

Filled input field with 'abcd' on input >> nth=49
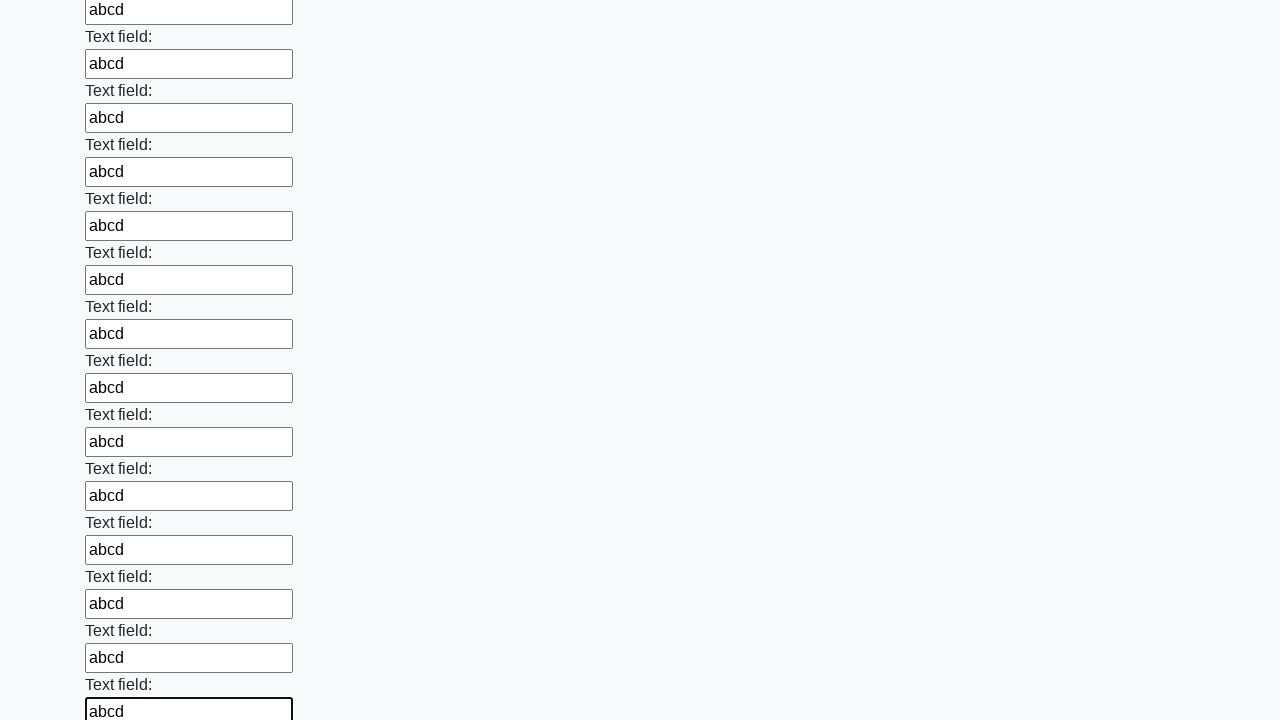

Filled input field with 'abcd' on input >> nth=50
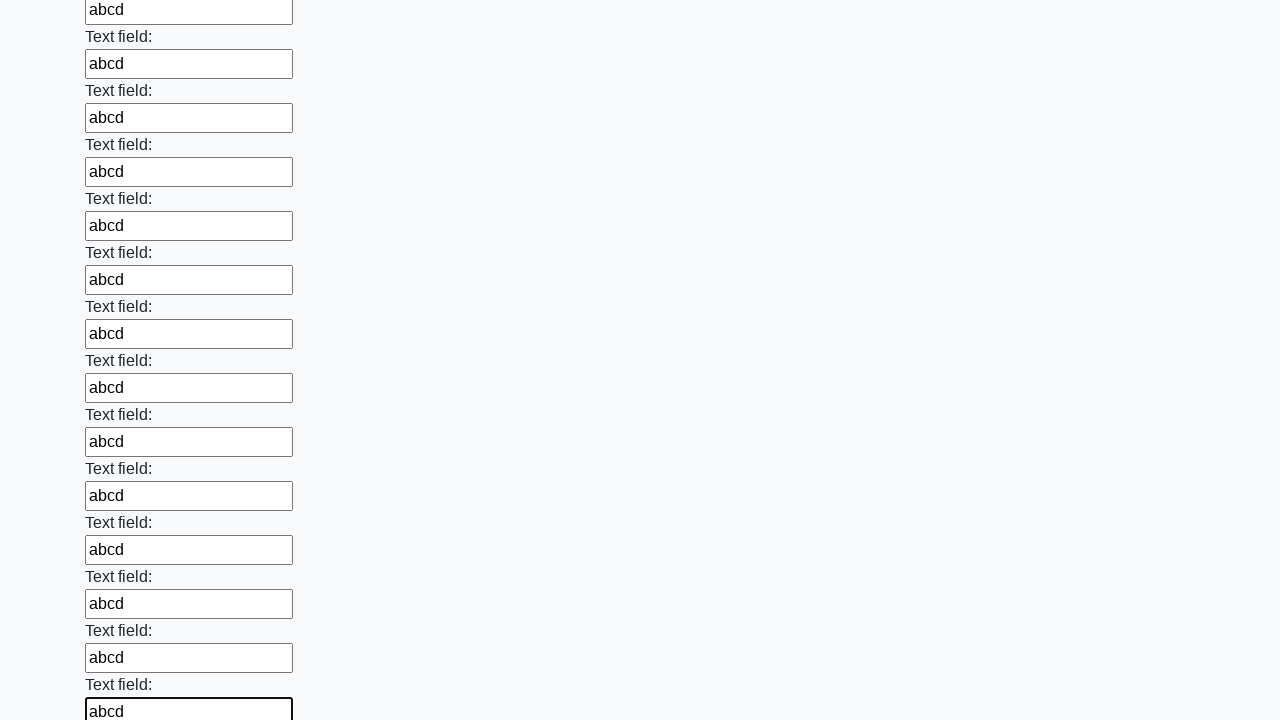

Filled input field with 'abcd' on input >> nth=51
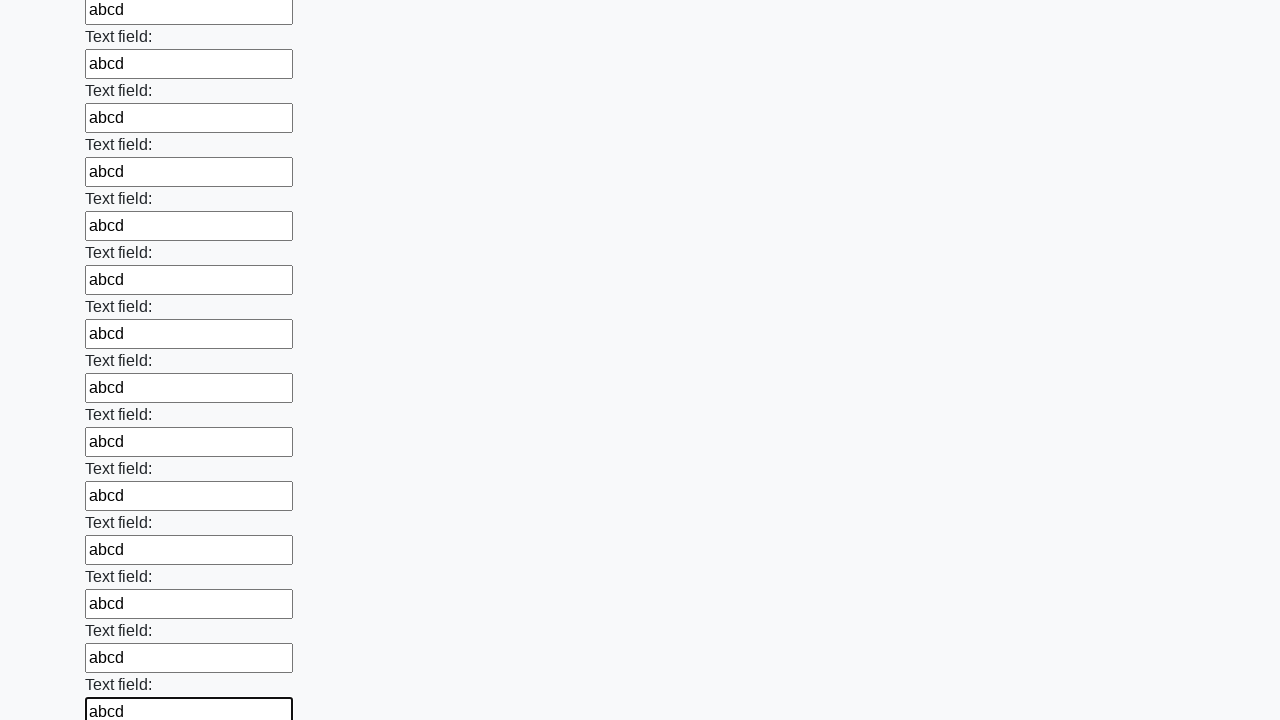

Filled input field with 'abcd' on input >> nth=52
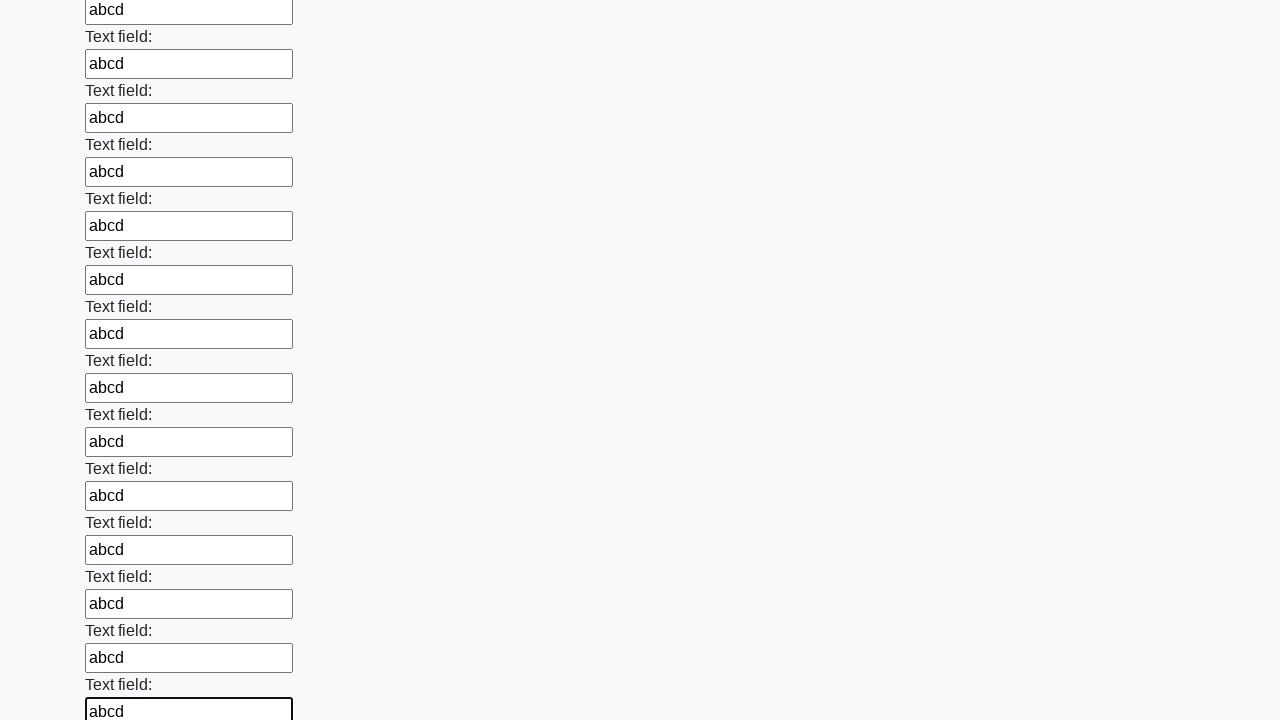

Filled input field with 'abcd' on input >> nth=53
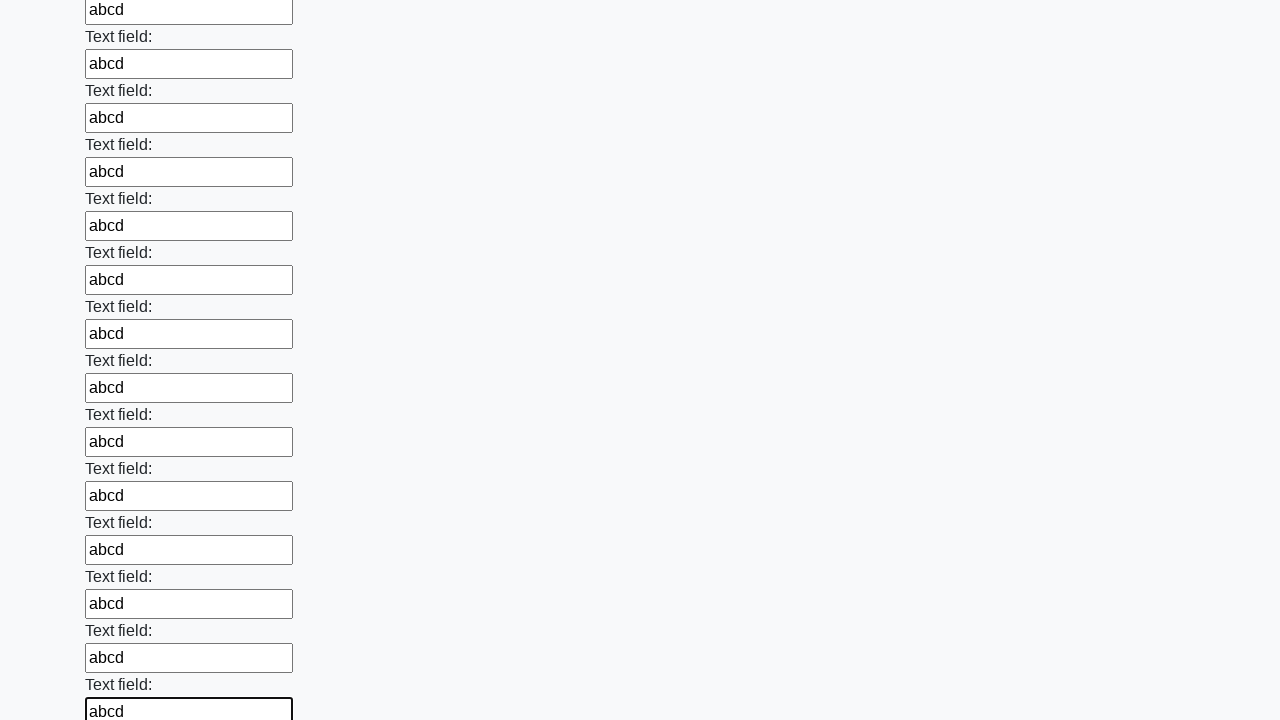

Filled input field with 'abcd' on input >> nth=54
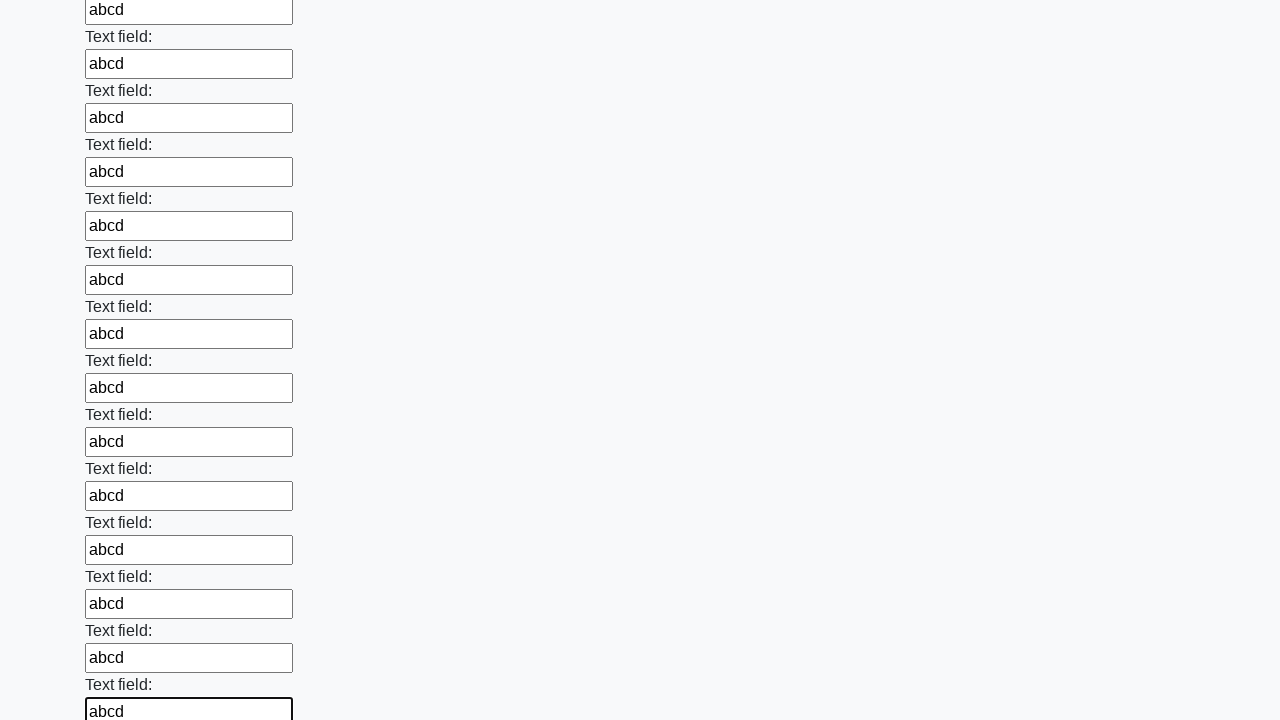

Filled input field with 'abcd' on input >> nth=55
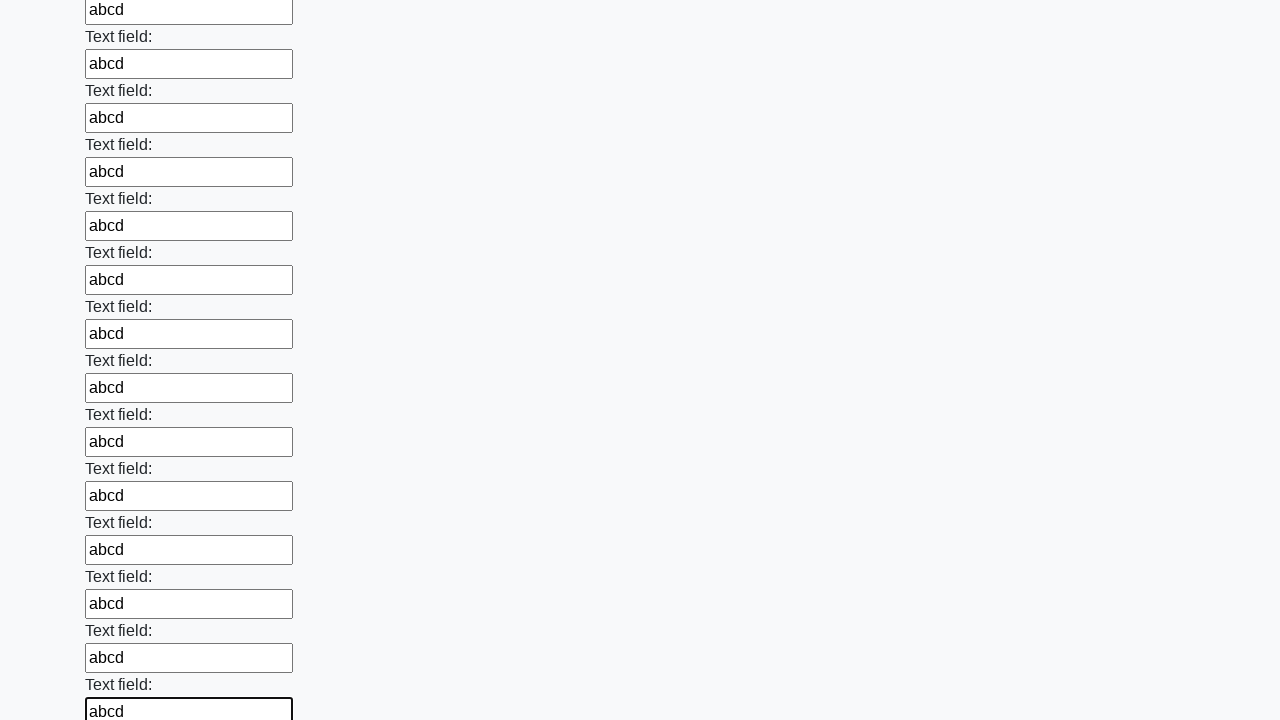

Filled input field with 'abcd' on input >> nth=56
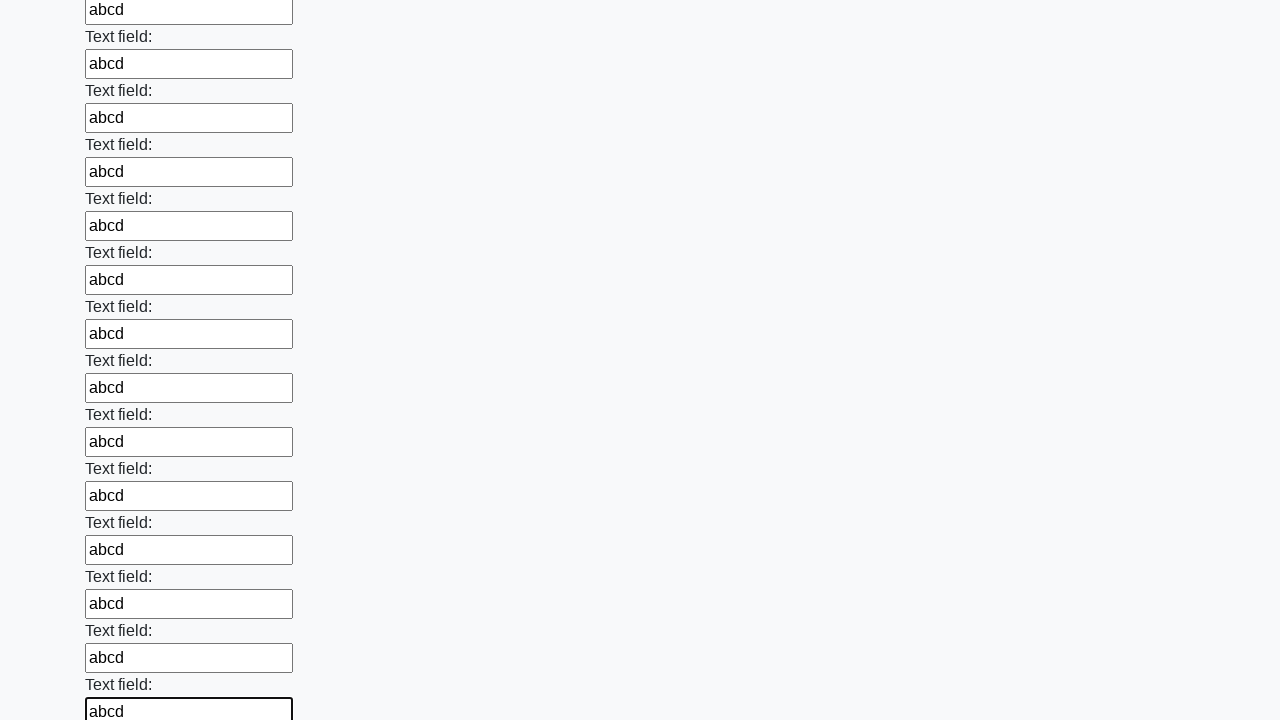

Filled input field with 'abcd' on input >> nth=57
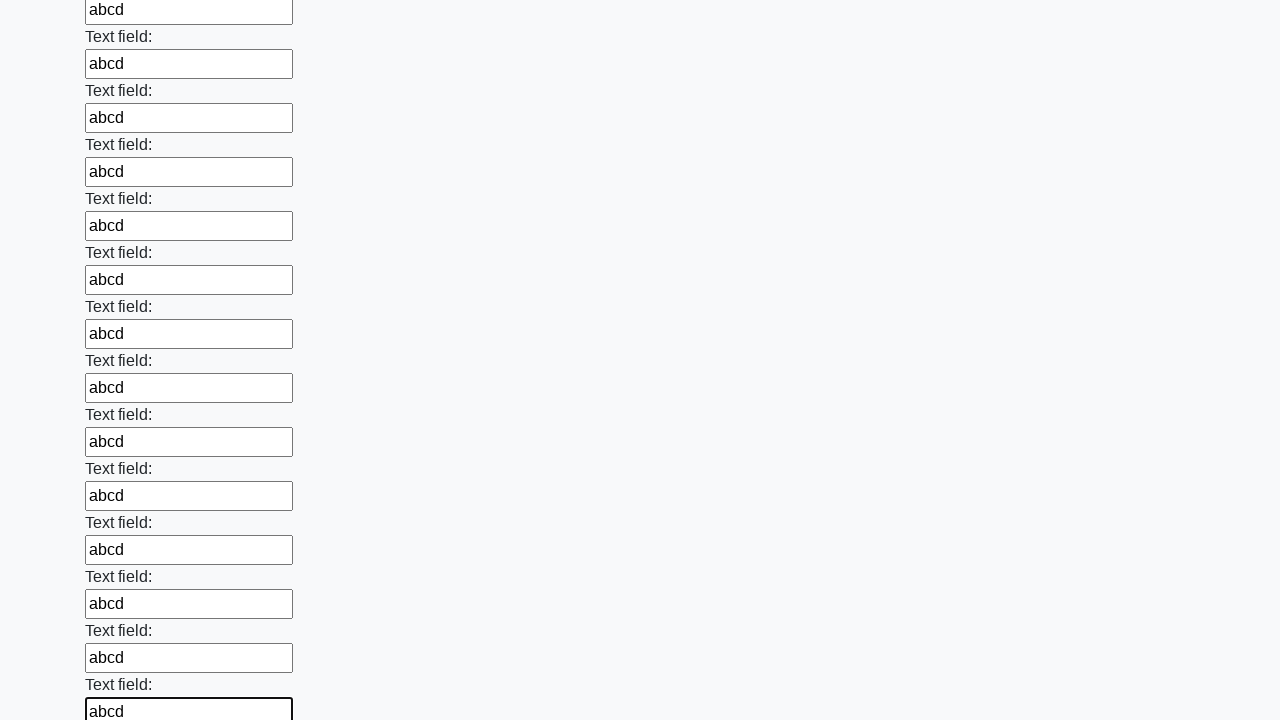

Filled input field with 'abcd' on input >> nth=58
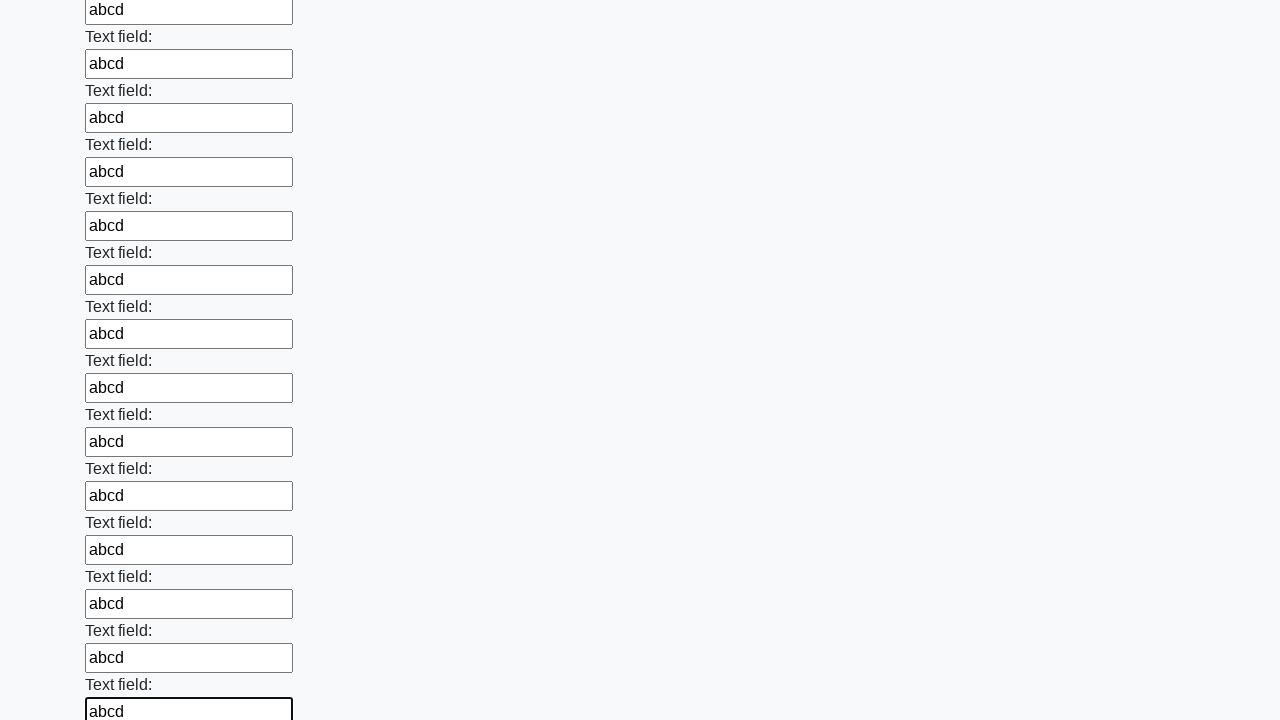

Filled input field with 'abcd' on input >> nth=59
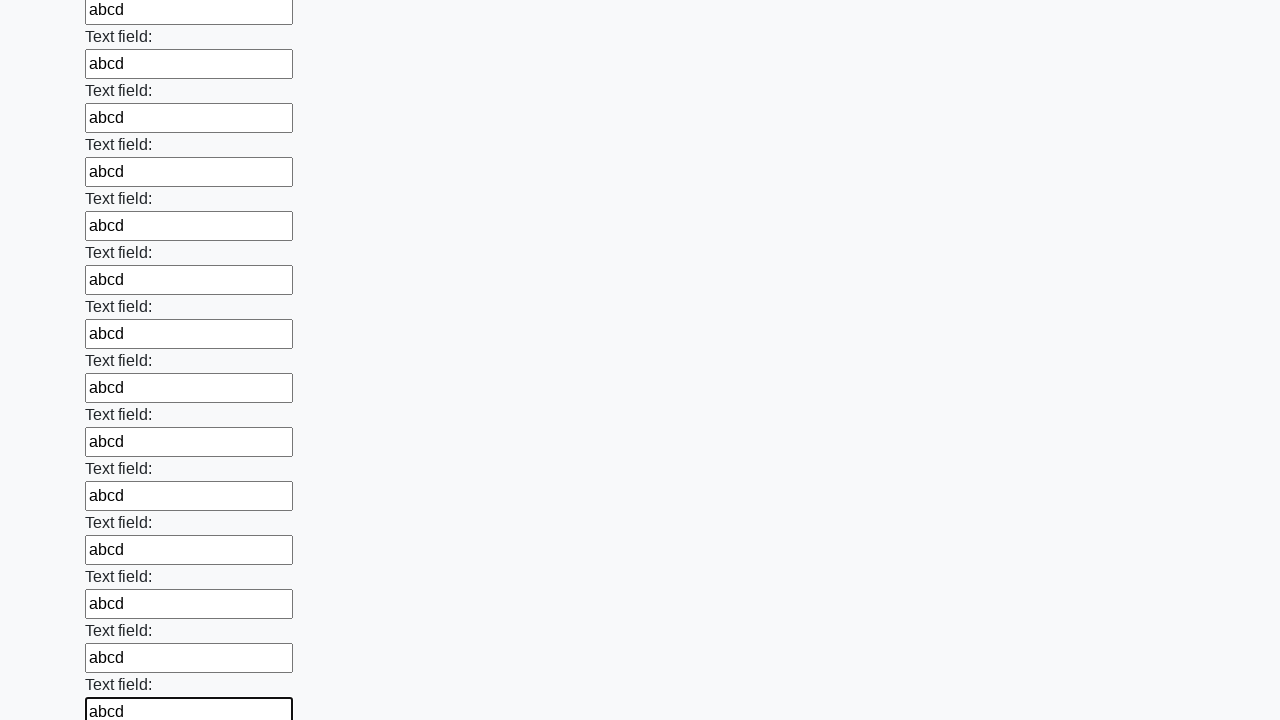

Filled input field with 'abcd' on input >> nth=60
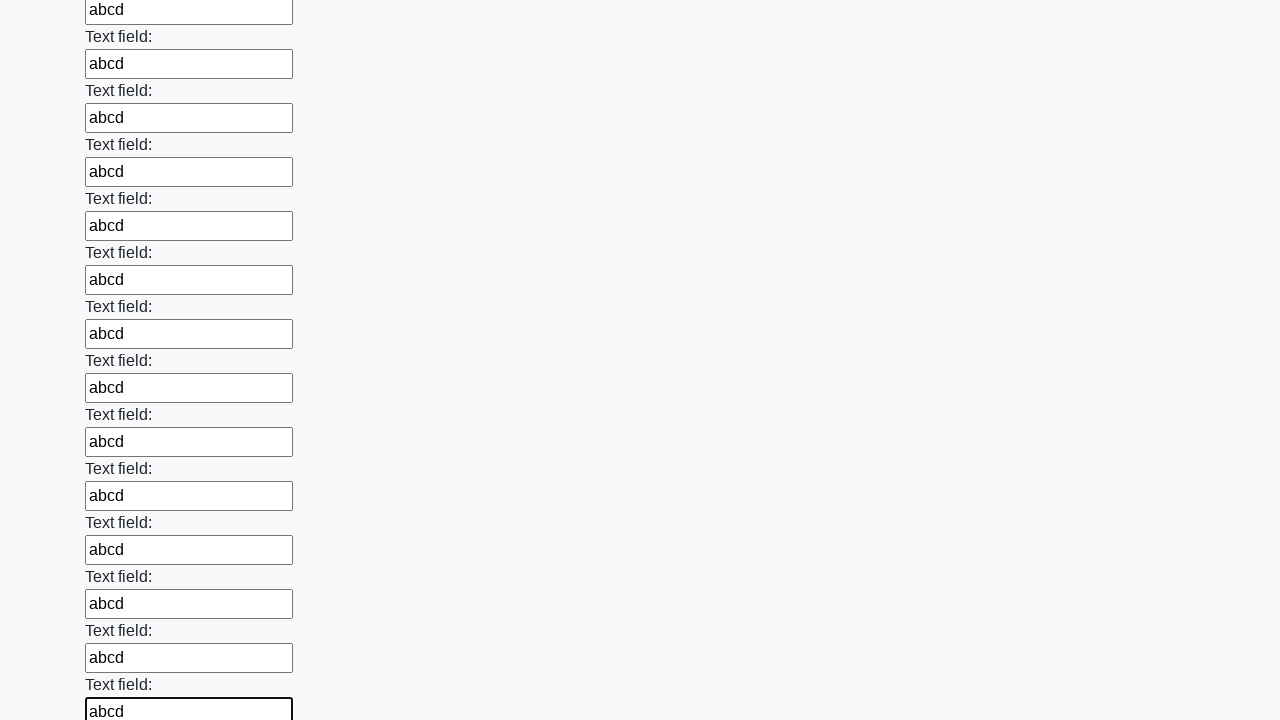

Filled input field with 'abcd' on input >> nth=61
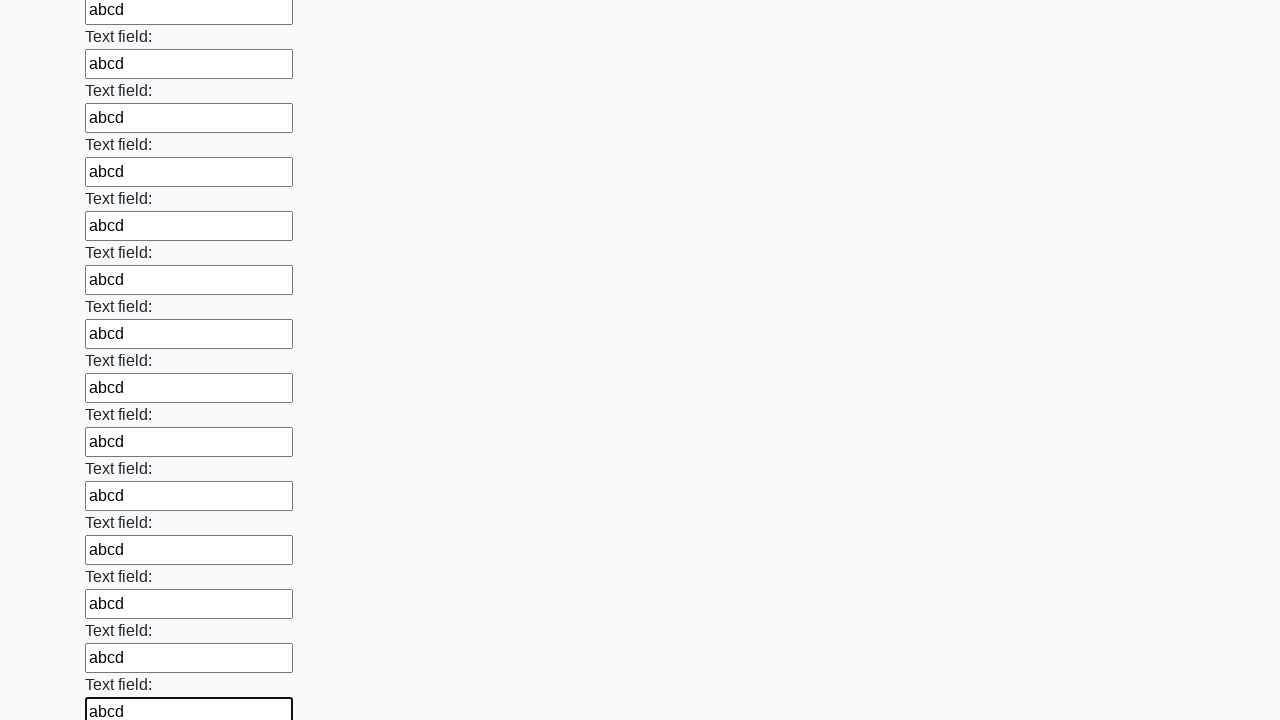

Filled input field with 'abcd' on input >> nth=62
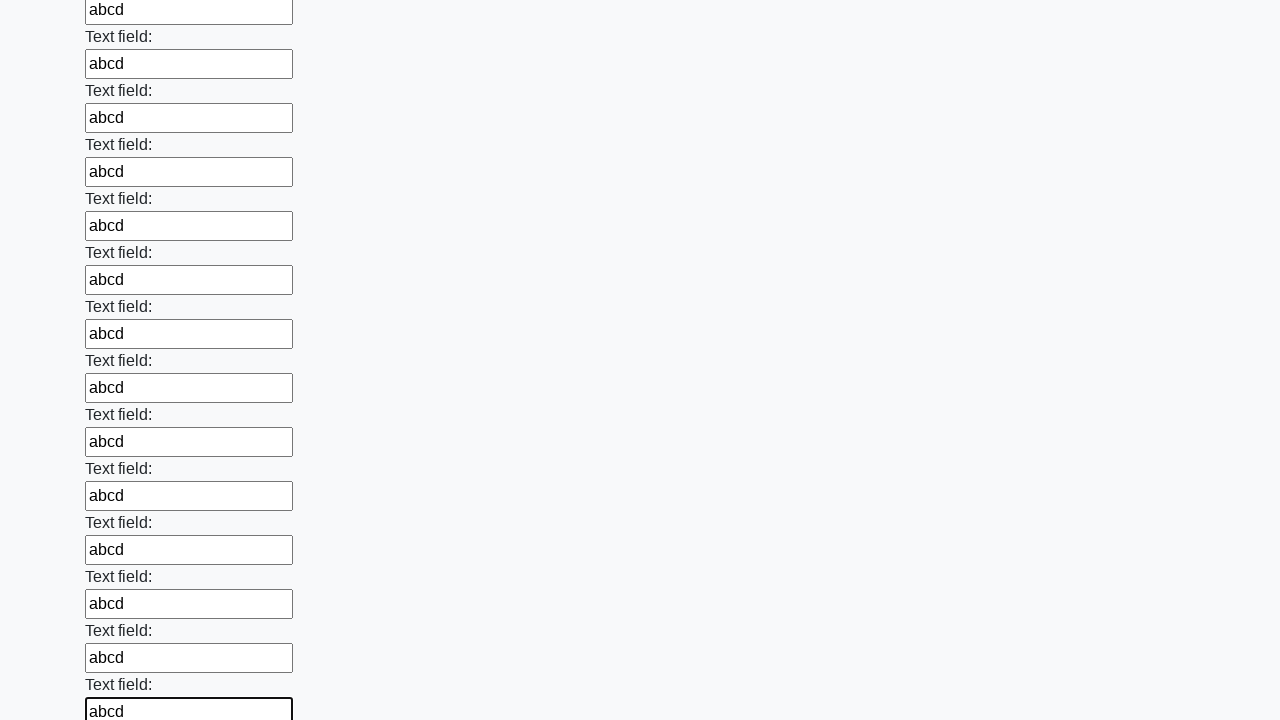

Filled input field with 'abcd' on input >> nth=63
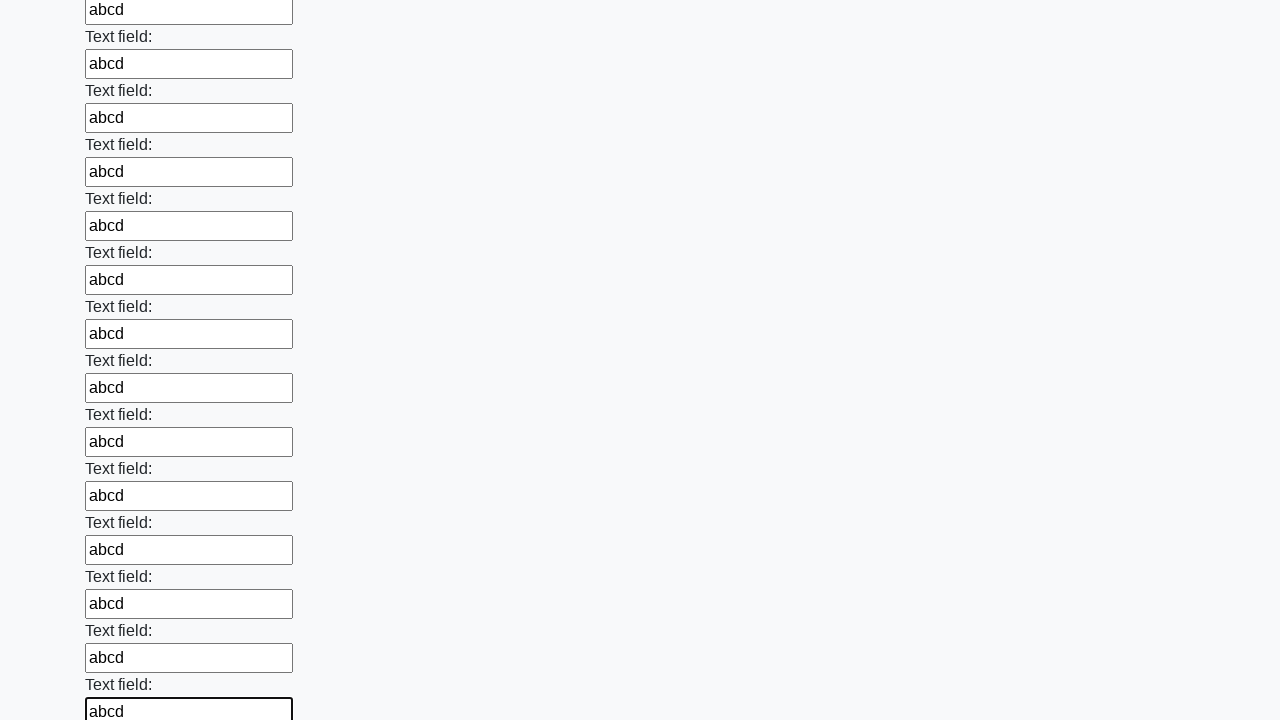

Filled input field with 'abcd' on input >> nth=64
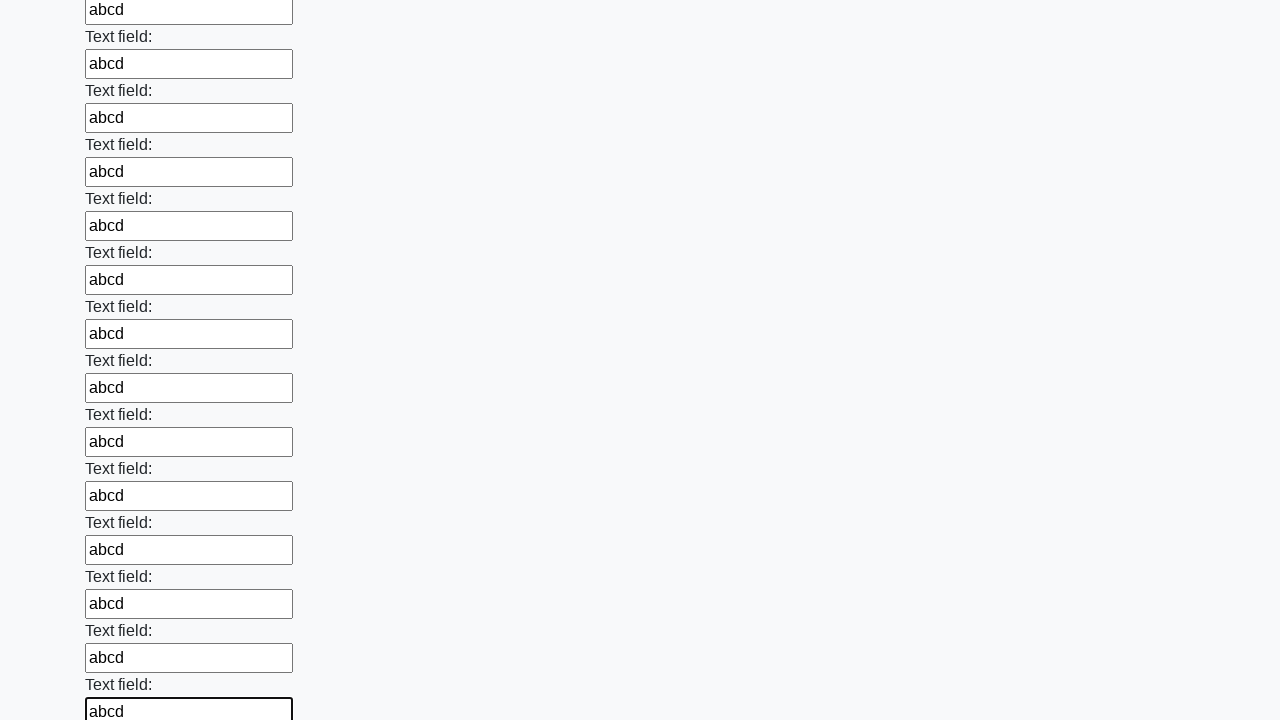

Filled input field with 'abcd' on input >> nth=65
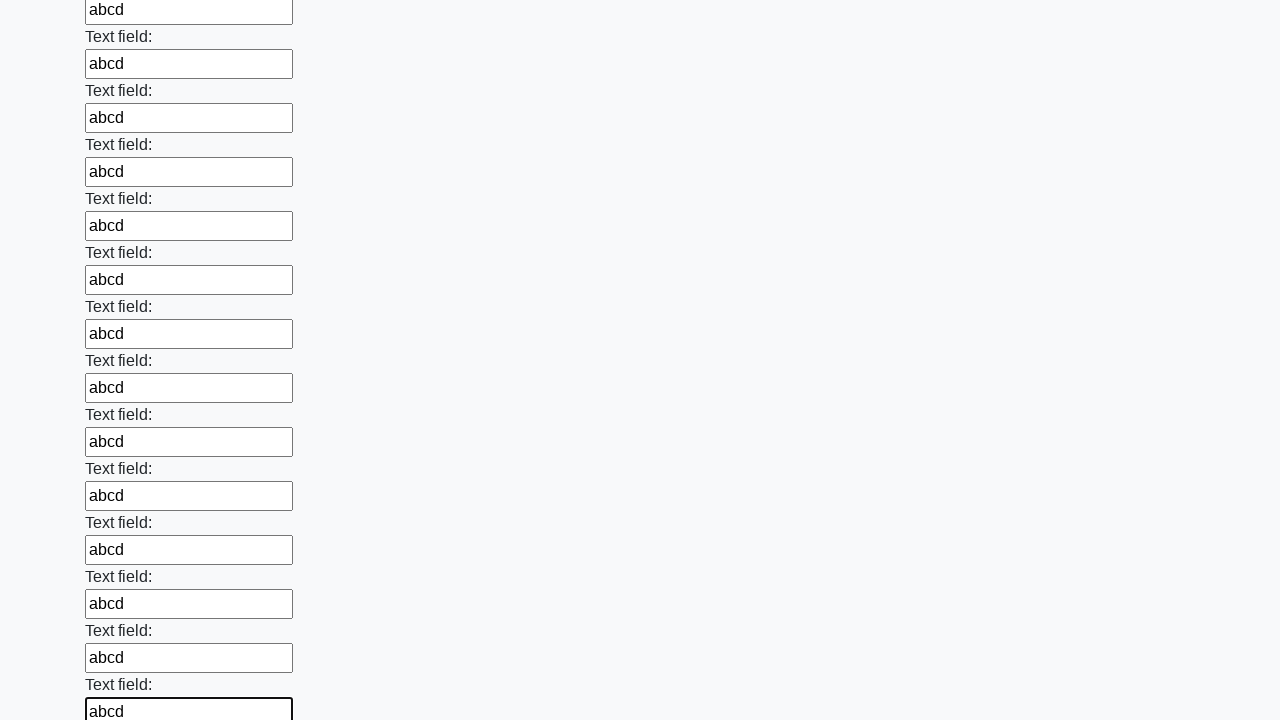

Filled input field with 'abcd' on input >> nth=66
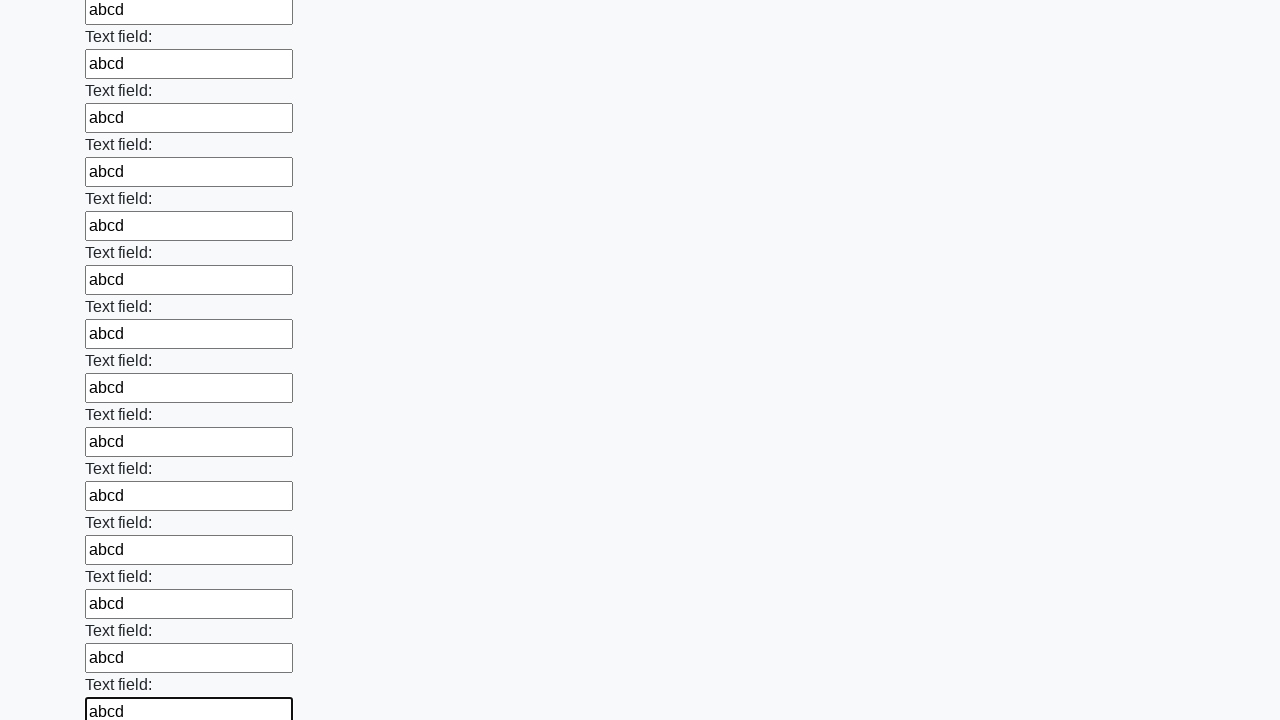

Filled input field with 'abcd' on input >> nth=67
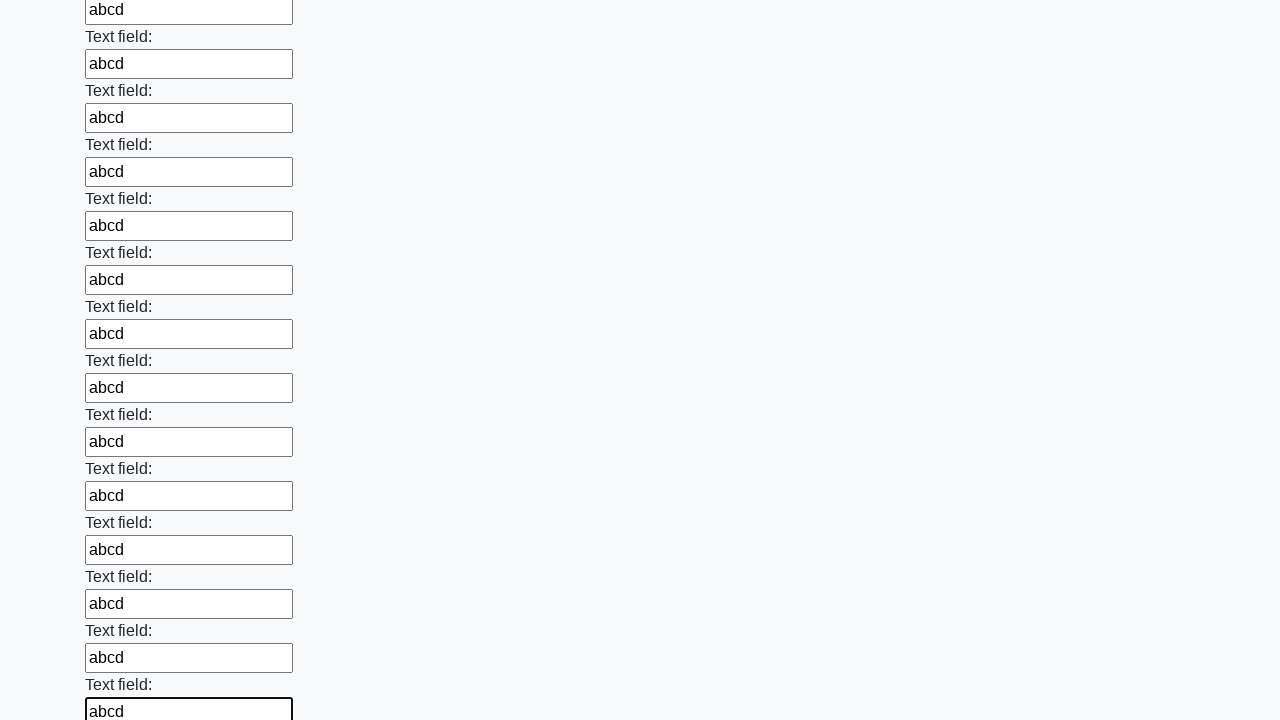

Filled input field with 'abcd' on input >> nth=68
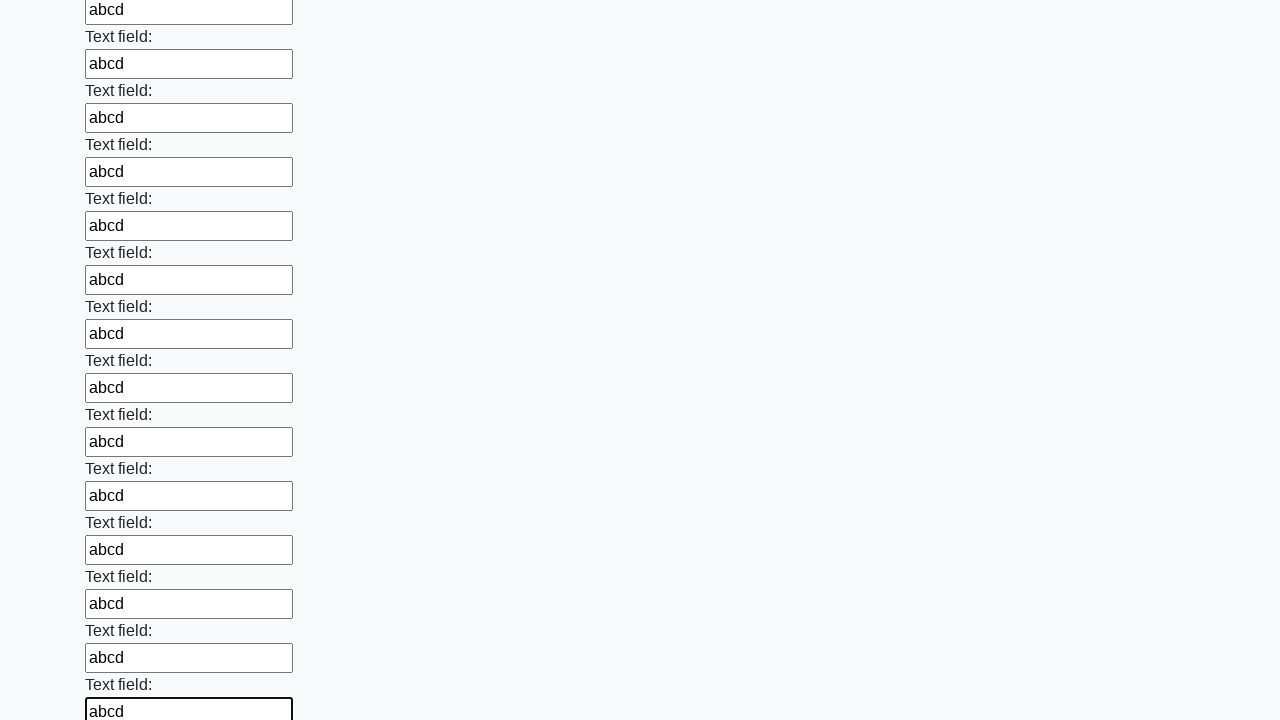

Filled input field with 'abcd' on input >> nth=69
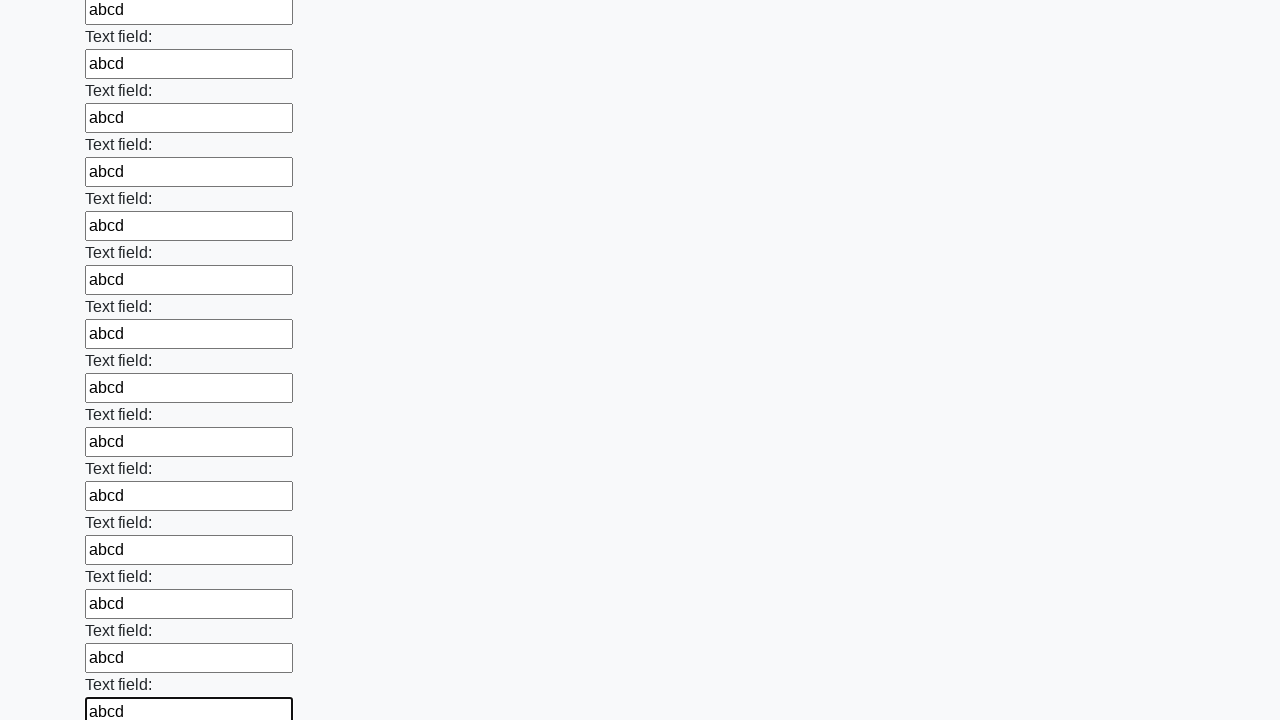

Filled input field with 'abcd' on input >> nth=70
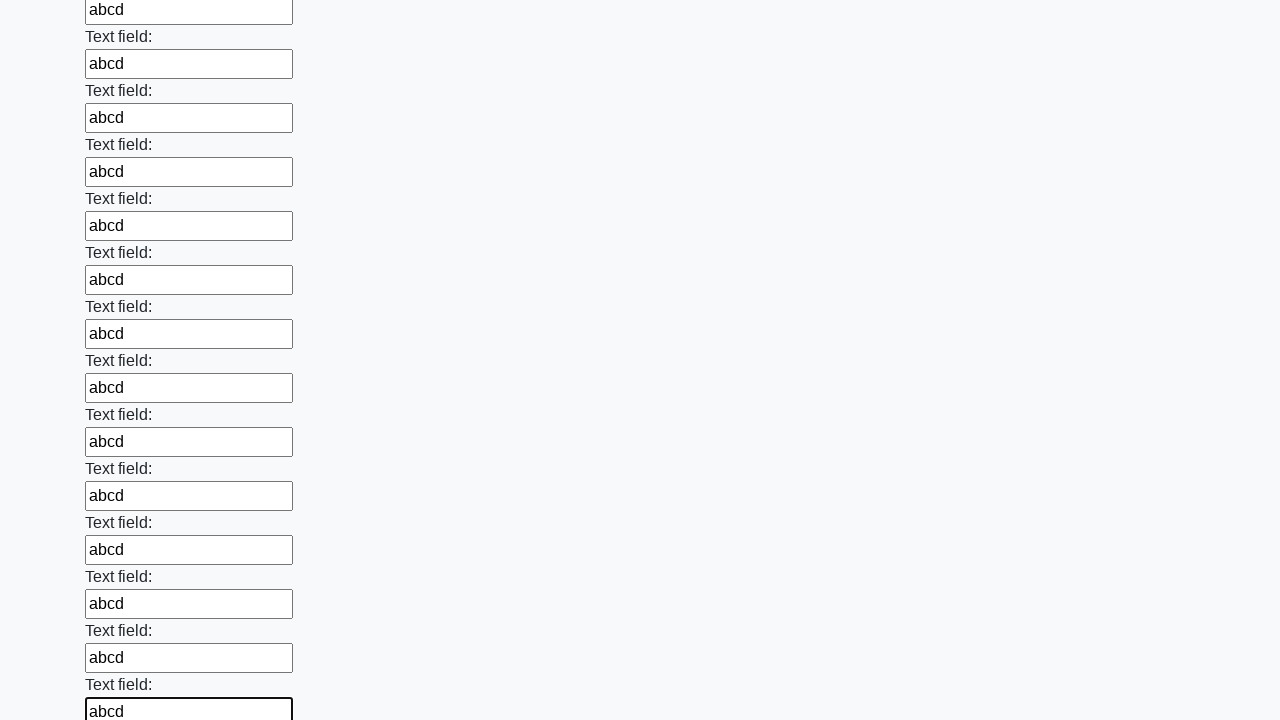

Filled input field with 'abcd' on input >> nth=71
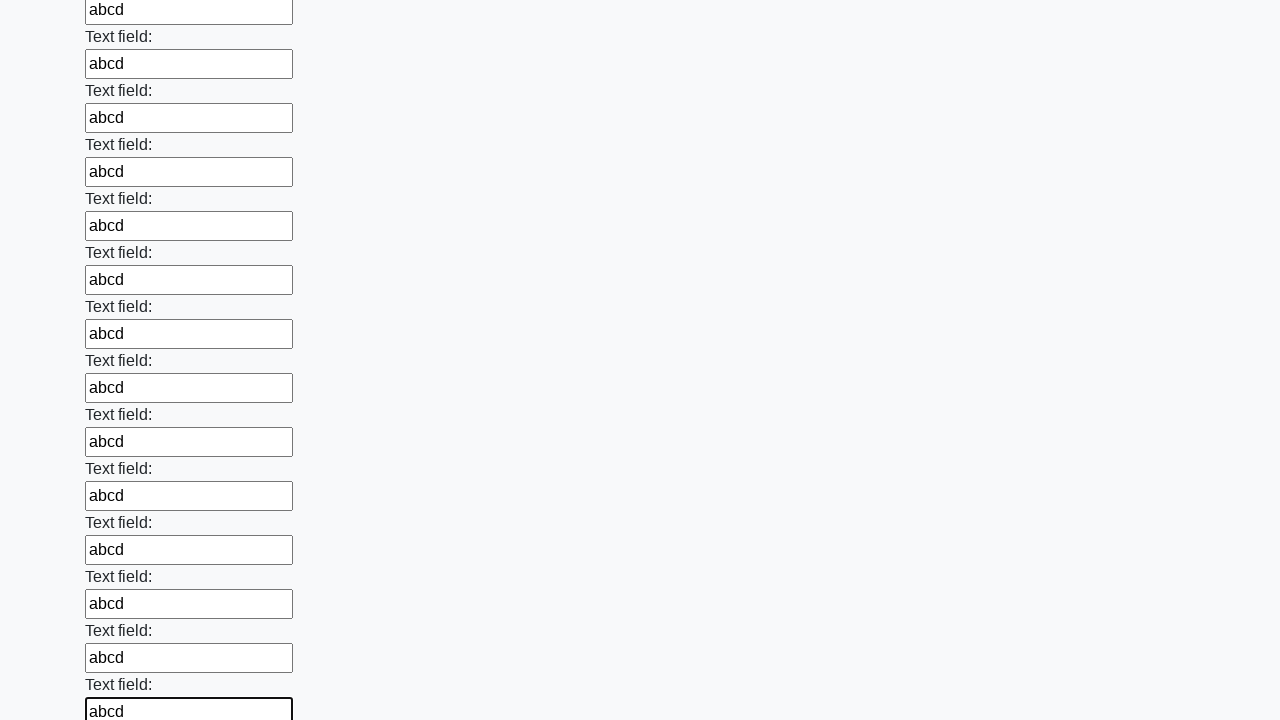

Filled input field with 'abcd' on input >> nth=72
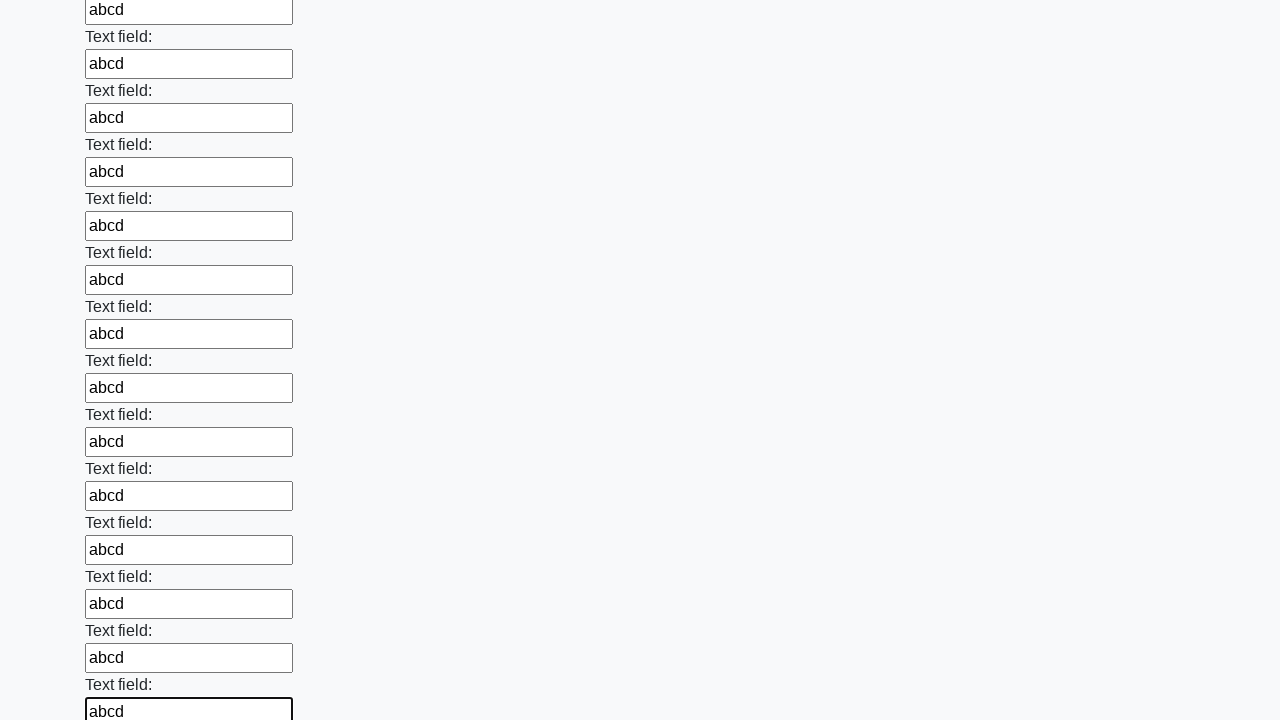

Filled input field with 'abcd' on input >> nth=73
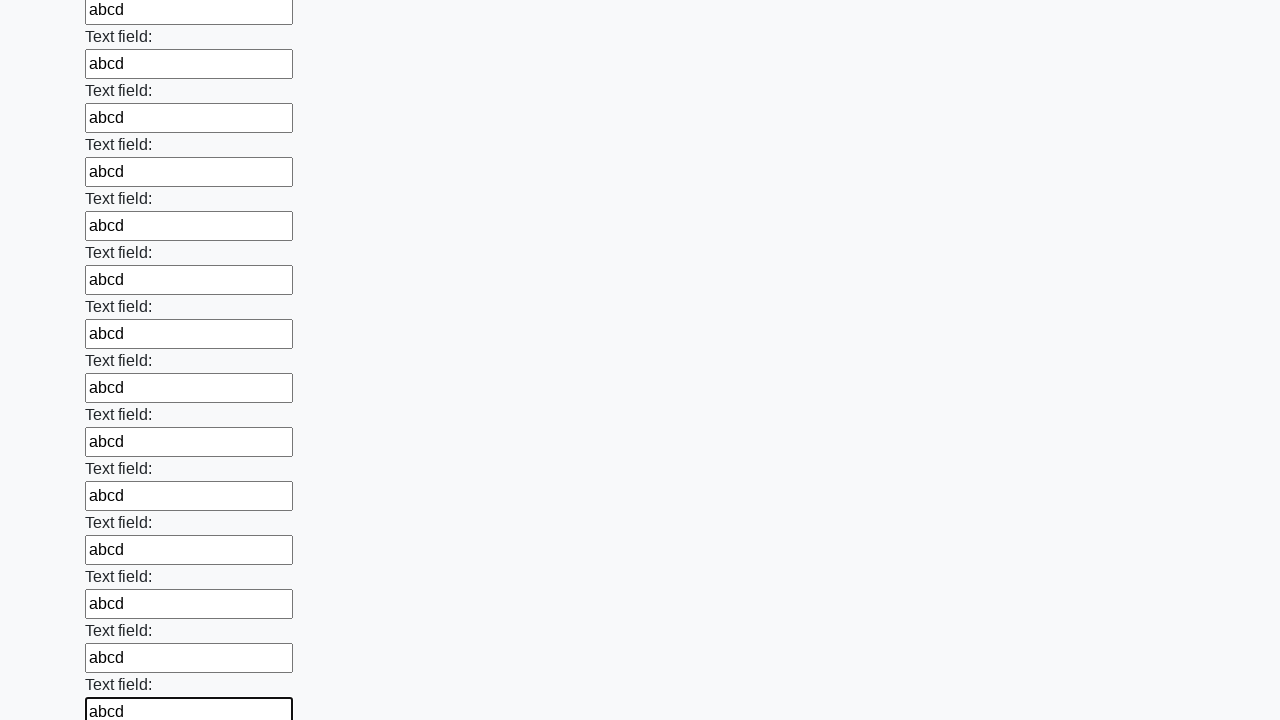

Filled input field with 'abcd' on input >> nth=74
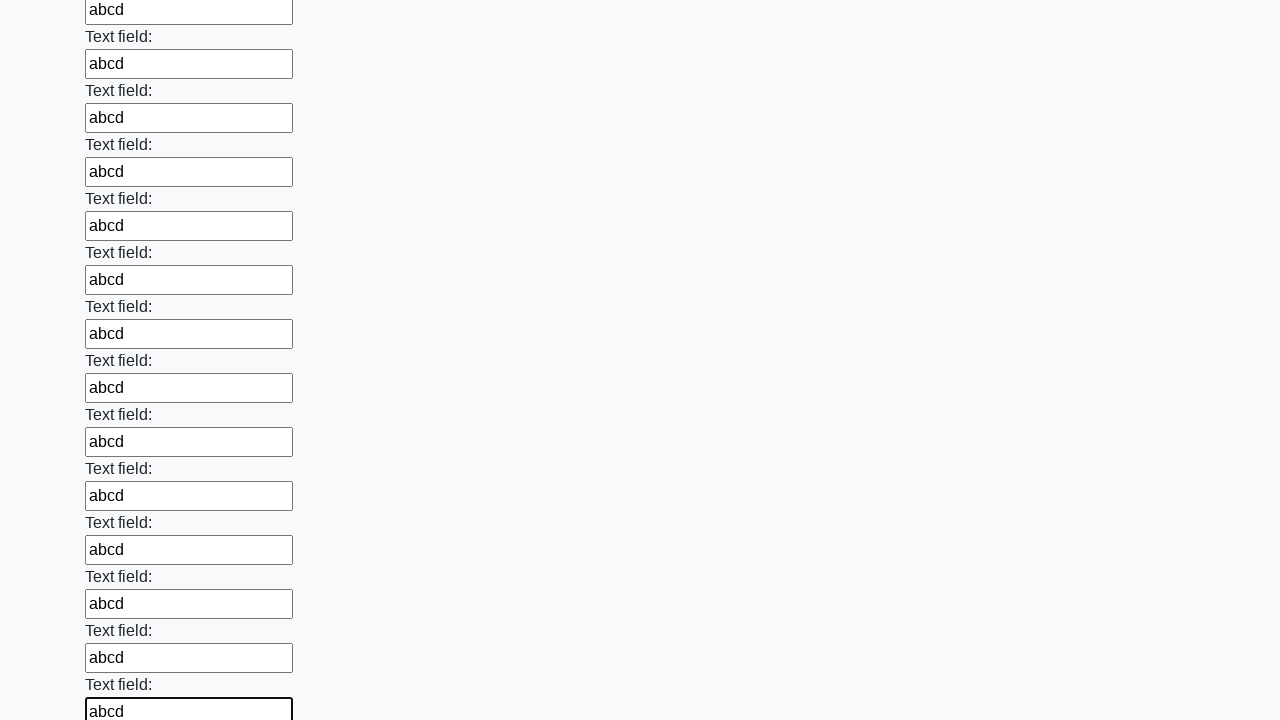

Filled input field with 'abcd' on input >> nth=75
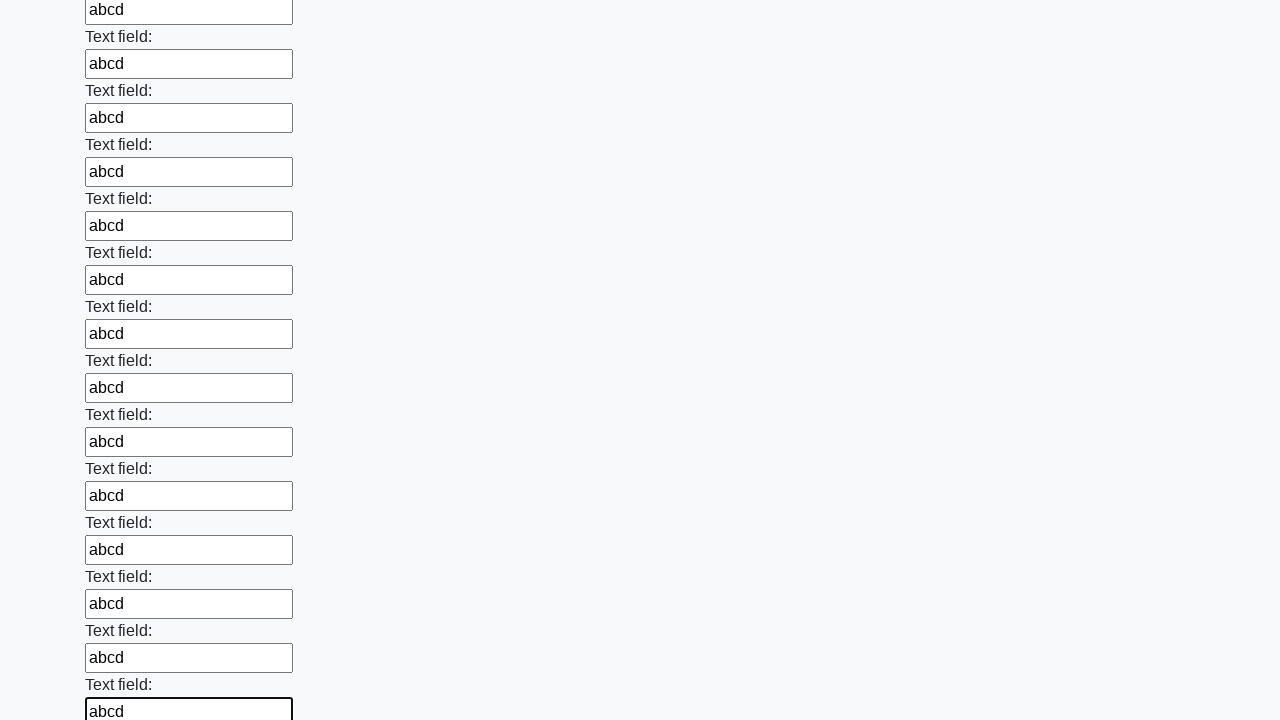

Filled input field with 'abcd' on input >> nth=76
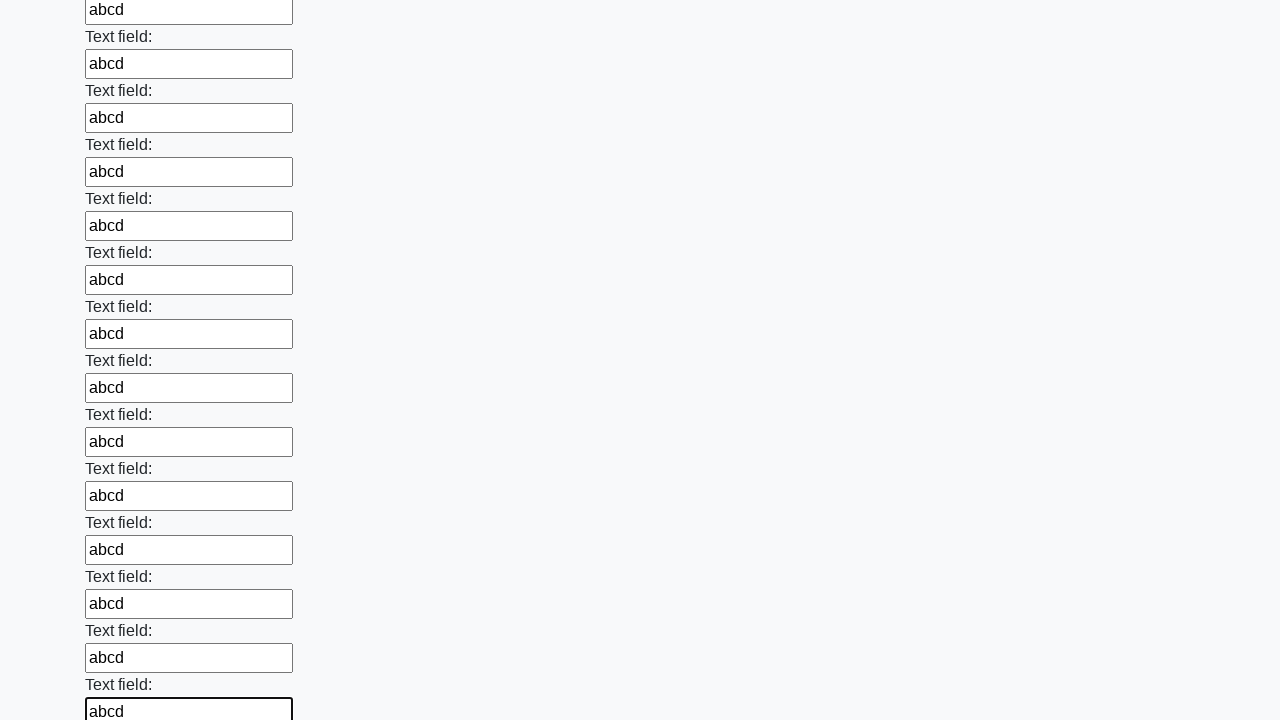

Filled input field with 'abcd' on input >> nth=77
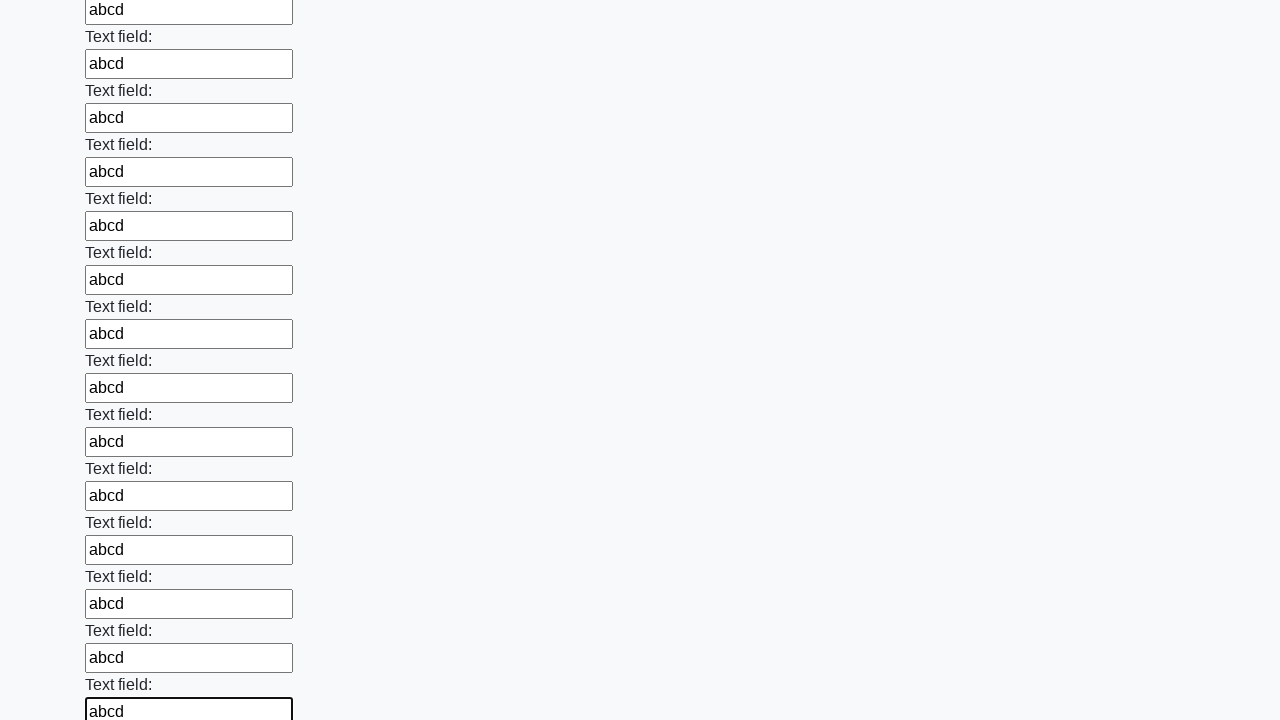

Filled input field with 'abcd' on input >> nth=78
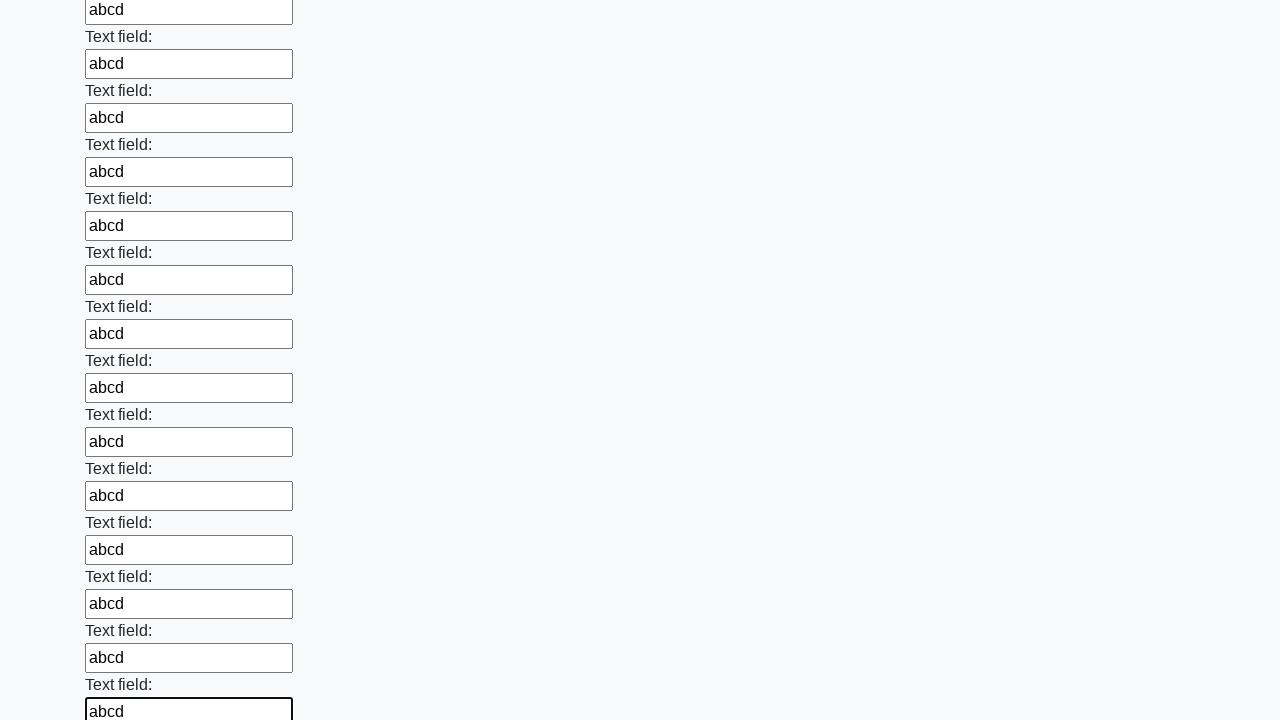

Filled input field with 'abcd' on input >> nth=79
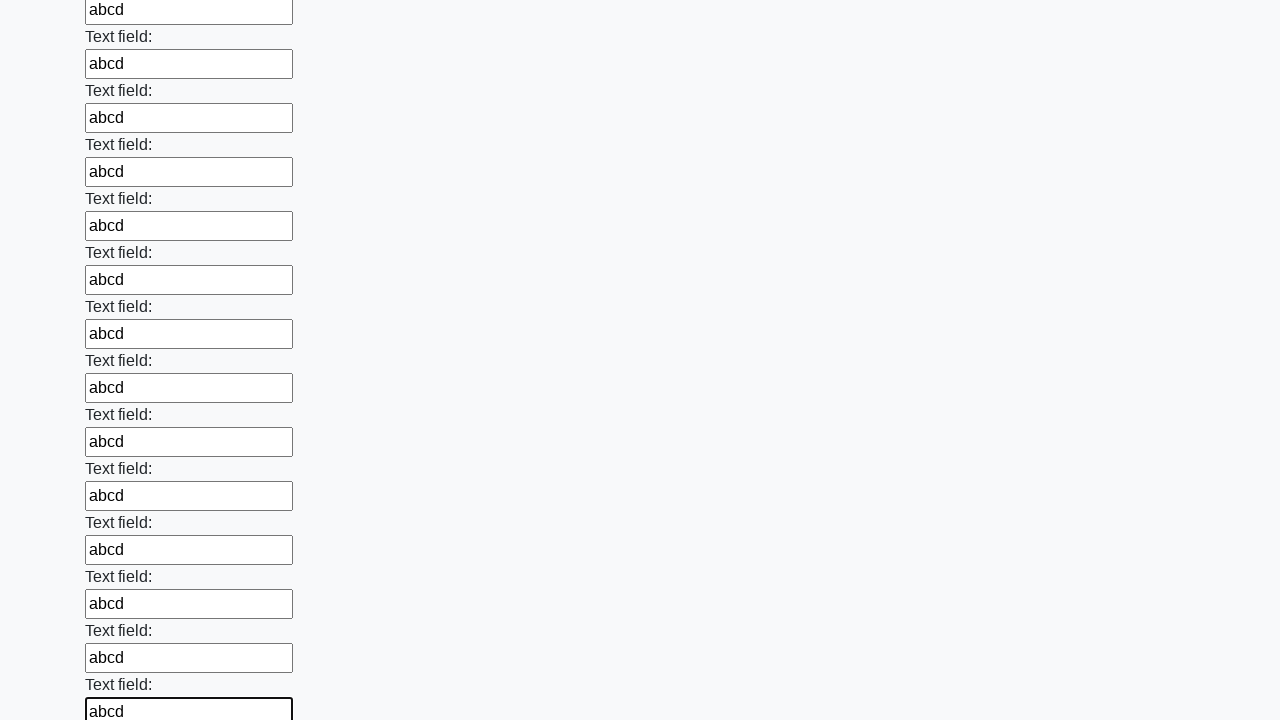

Filled input field with 'abcd' on input >> nth=80
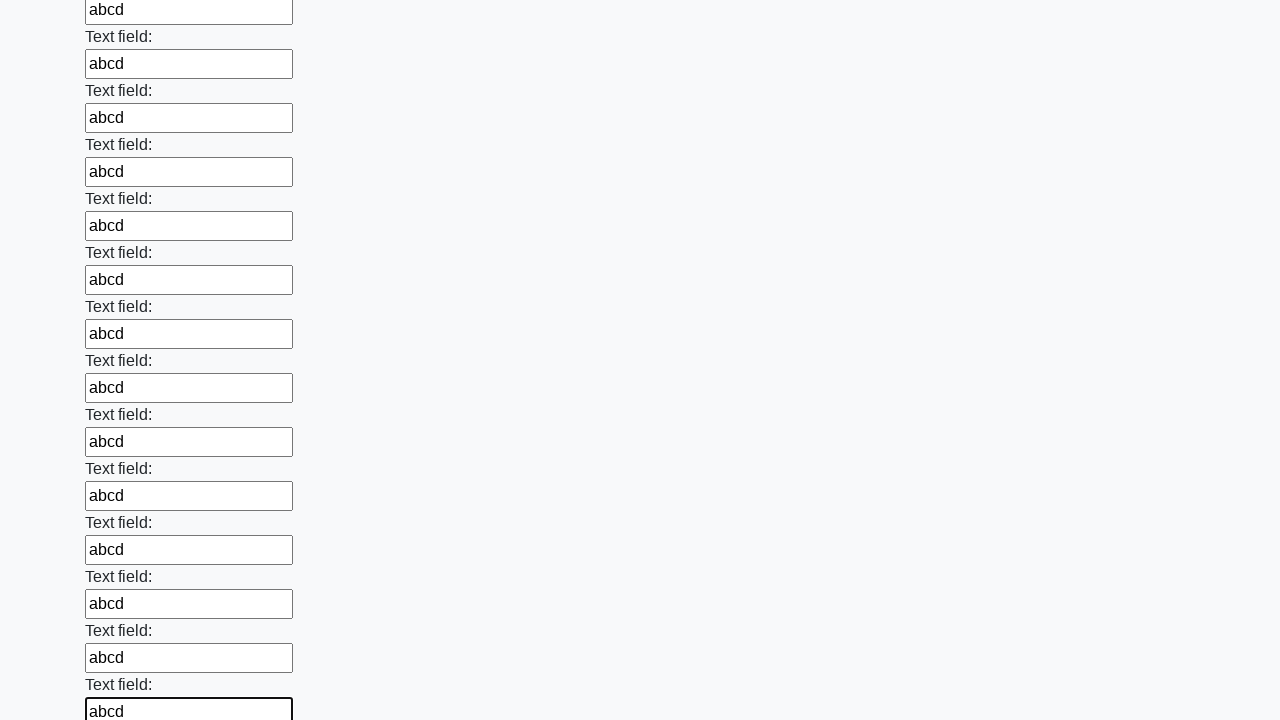

Filled input field with 'abcd' on input >> nth=81
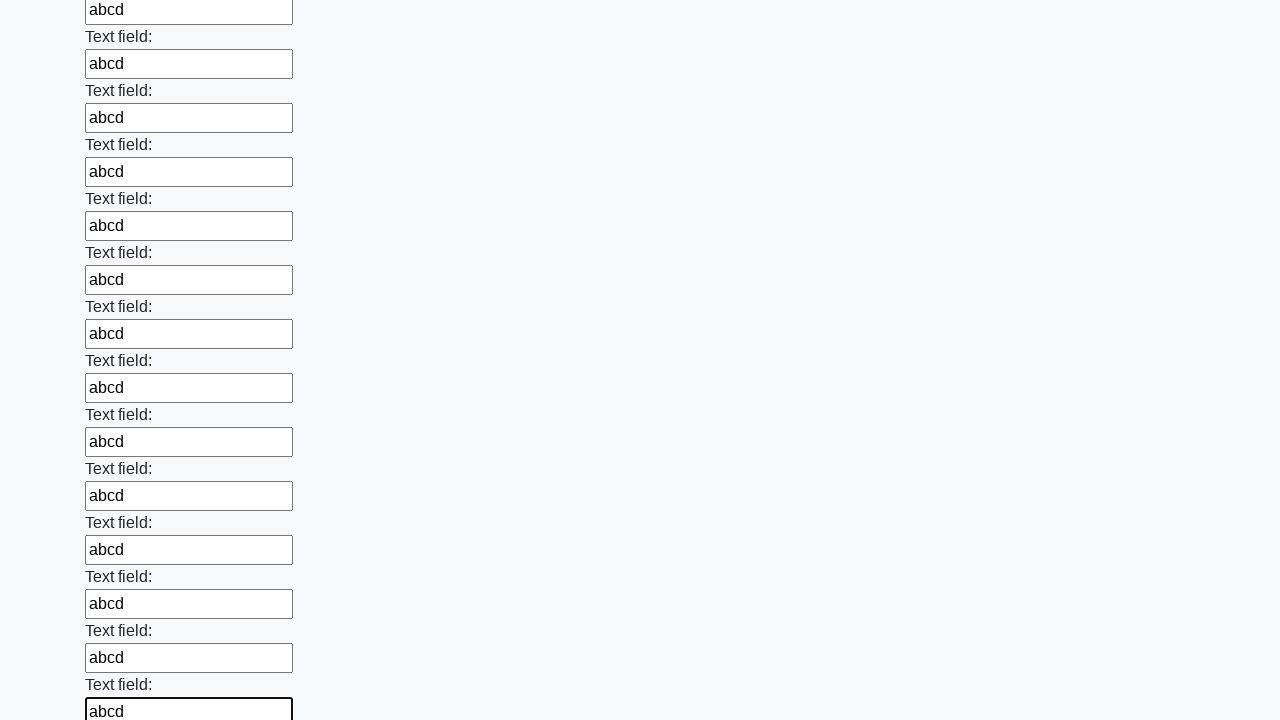

Filled input field with 'abcd' on input >> nth=82
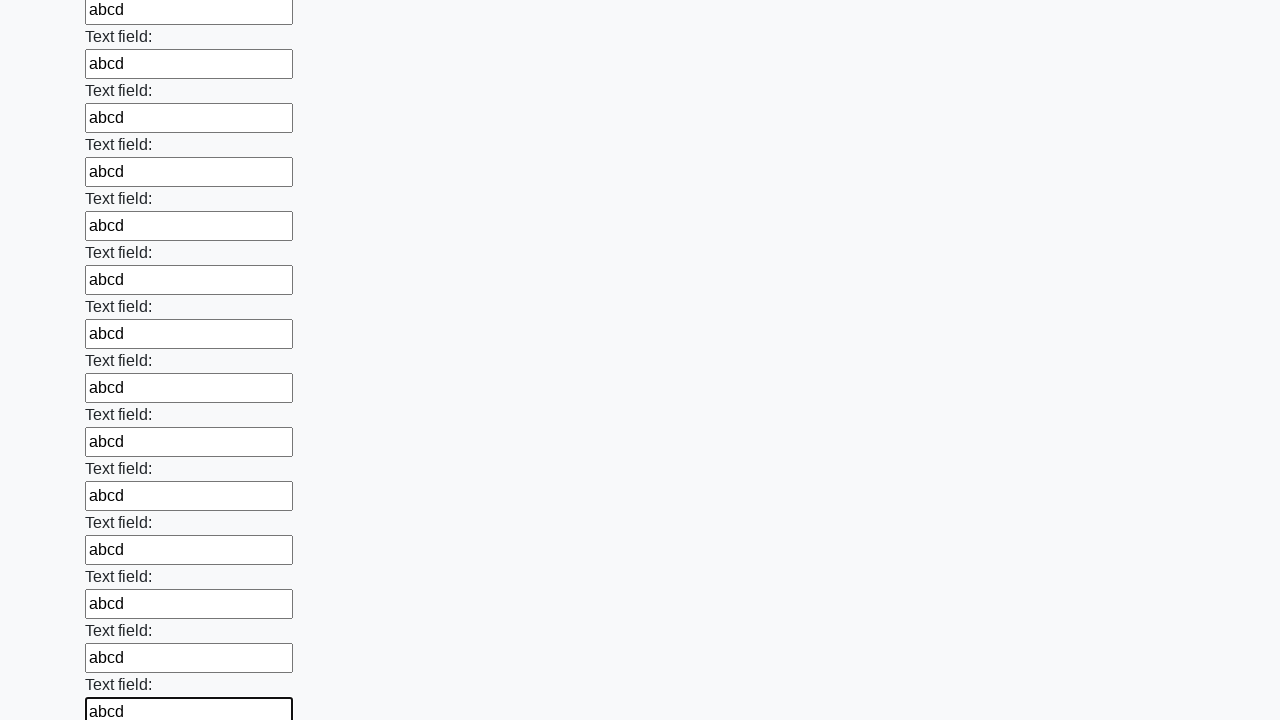

Filled input field with 'abcd' on input >> nth=83
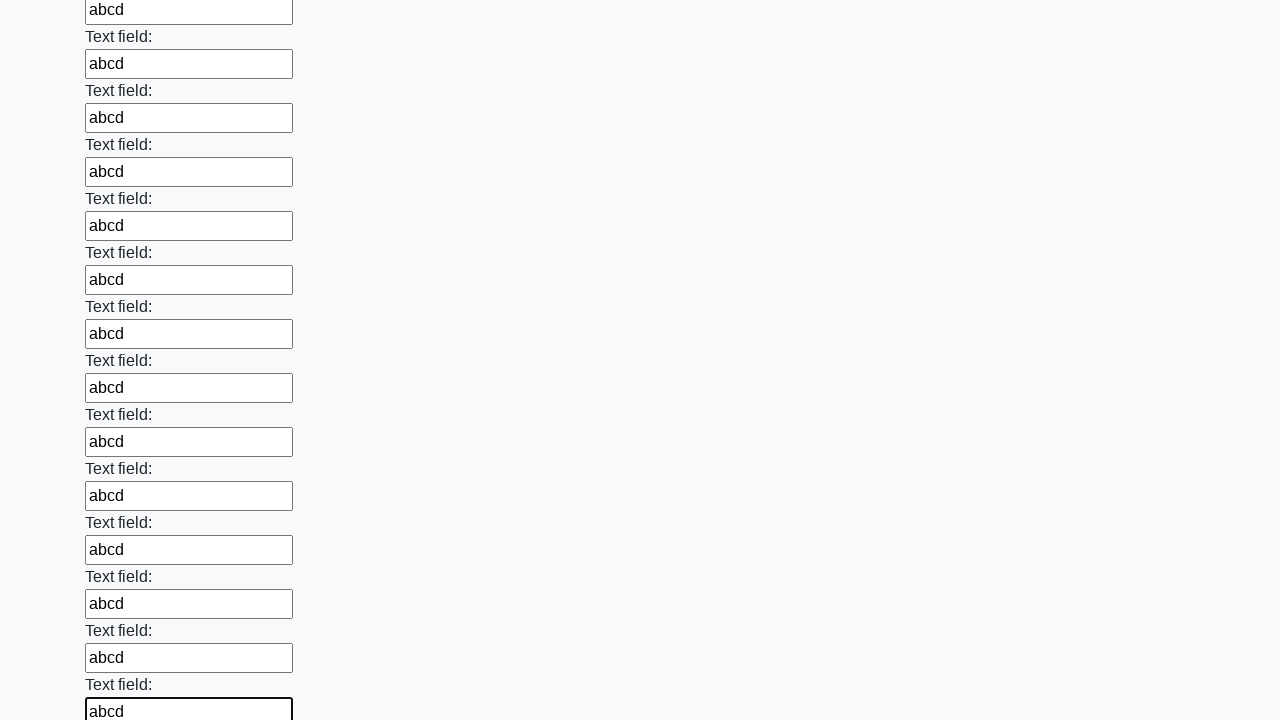

Filled input field with 'abcd' on input >> nth=84
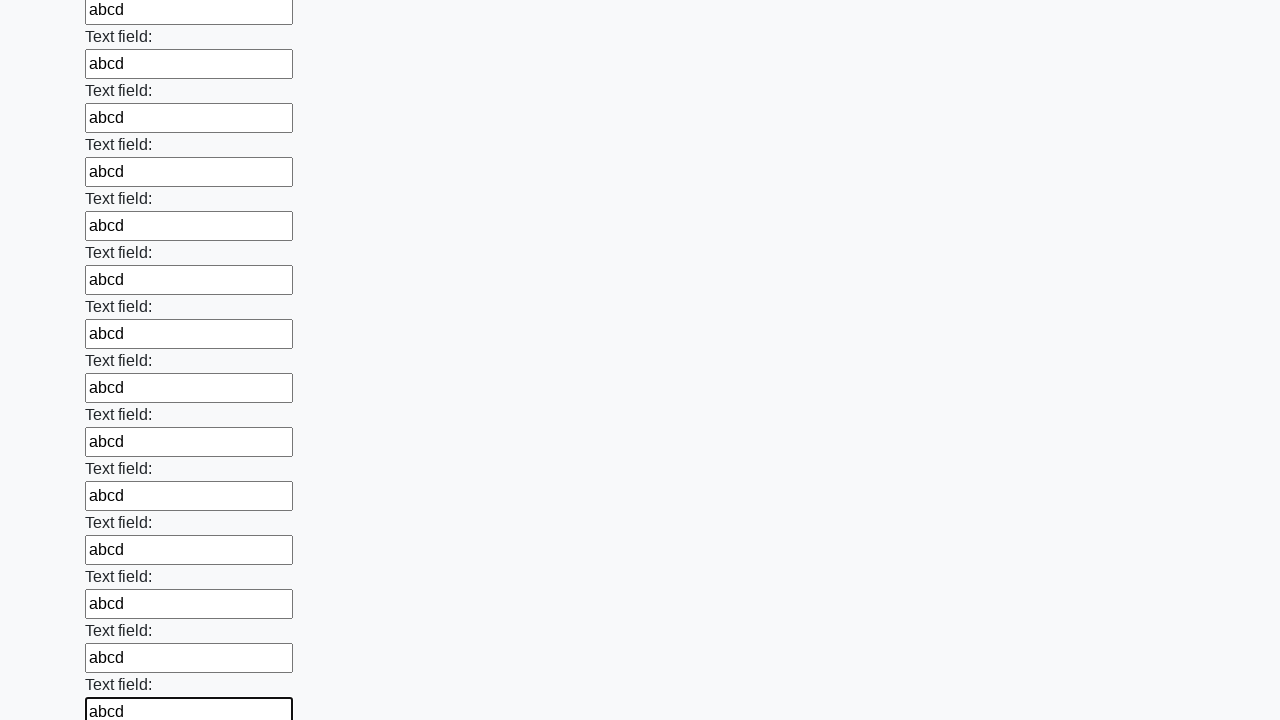

Filled input field with 'abcd' on input >> nth=85
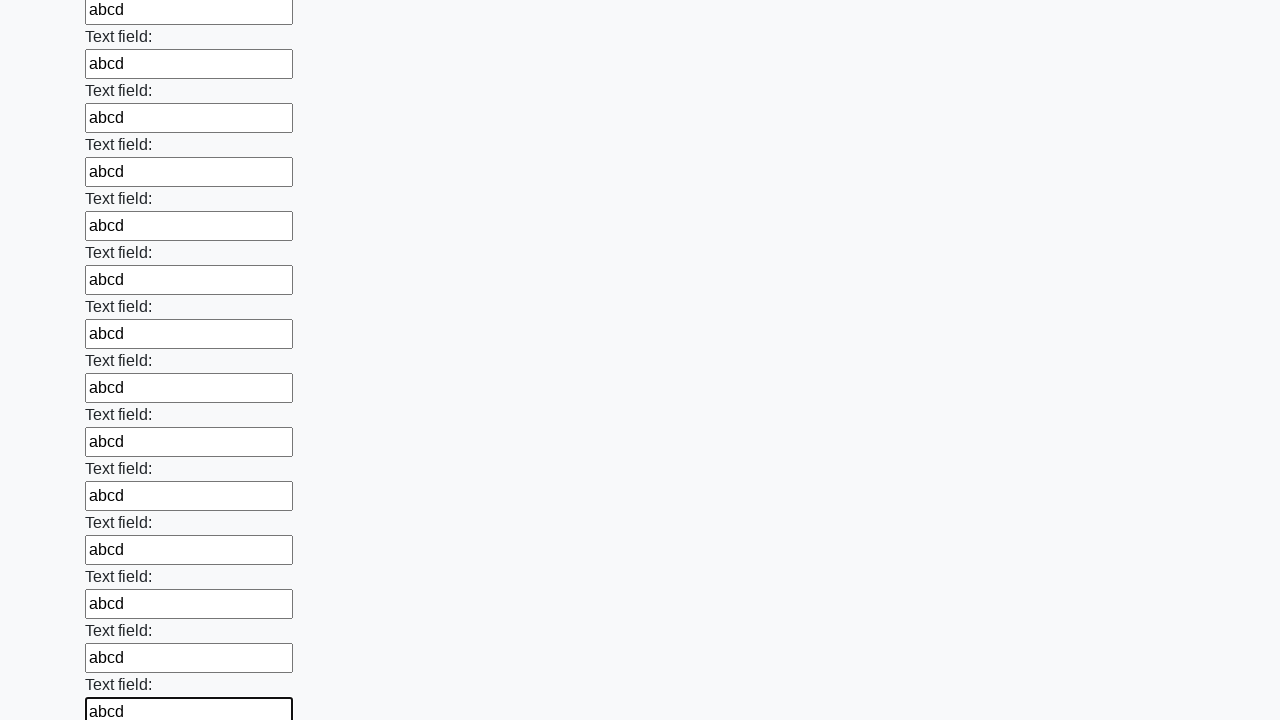

Filled input field with 'abcd' on input >> nth=86
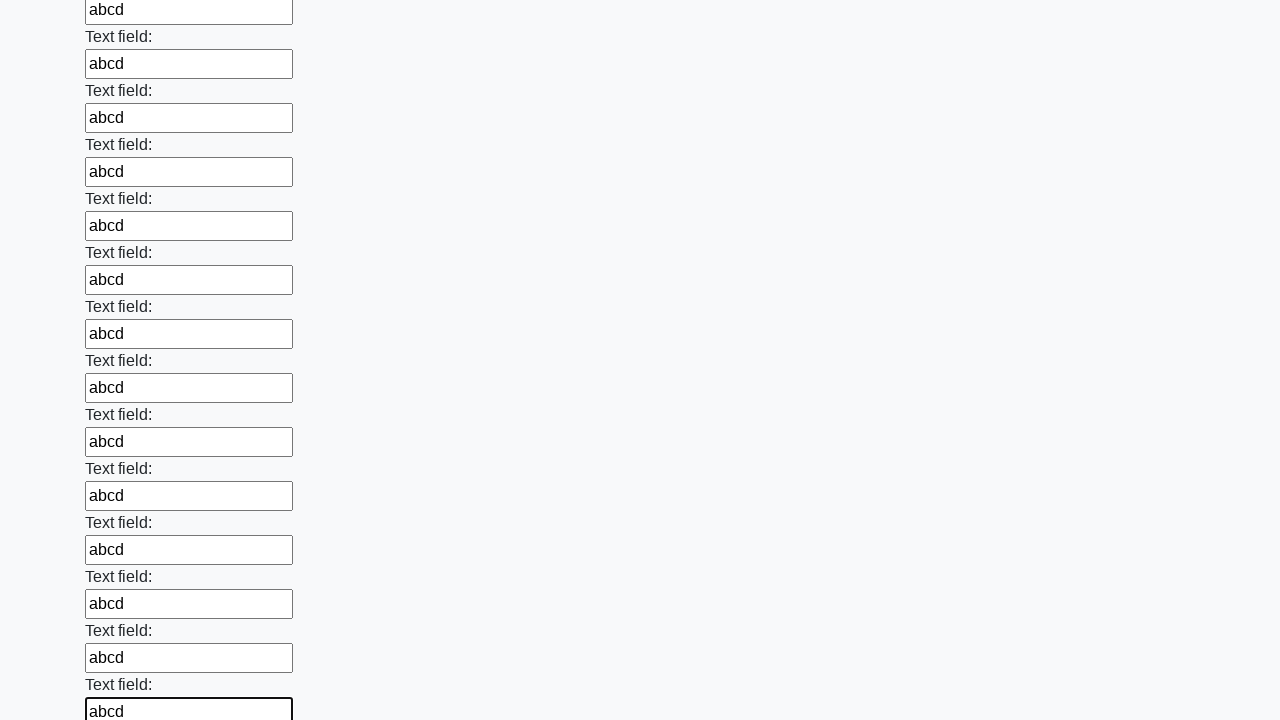

Filled input field with 'abcd' on input >> nth=87
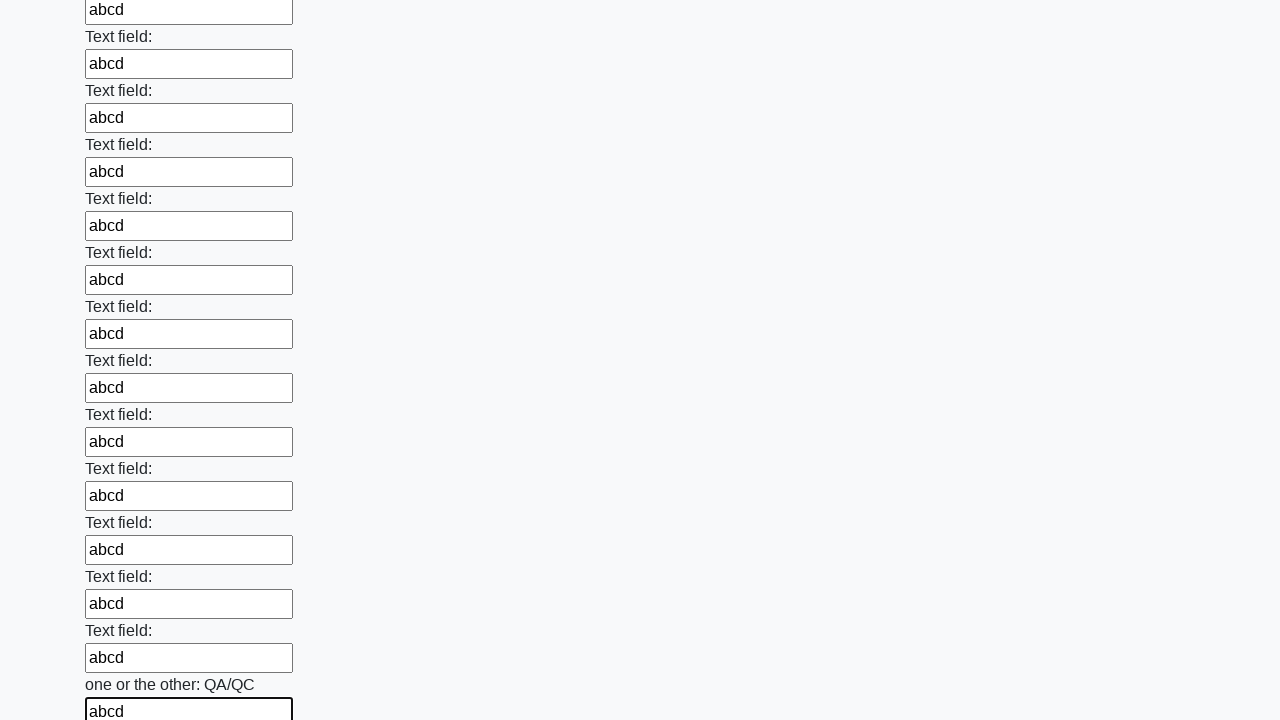

Filled input field with 'abcd' on input >> nth=88
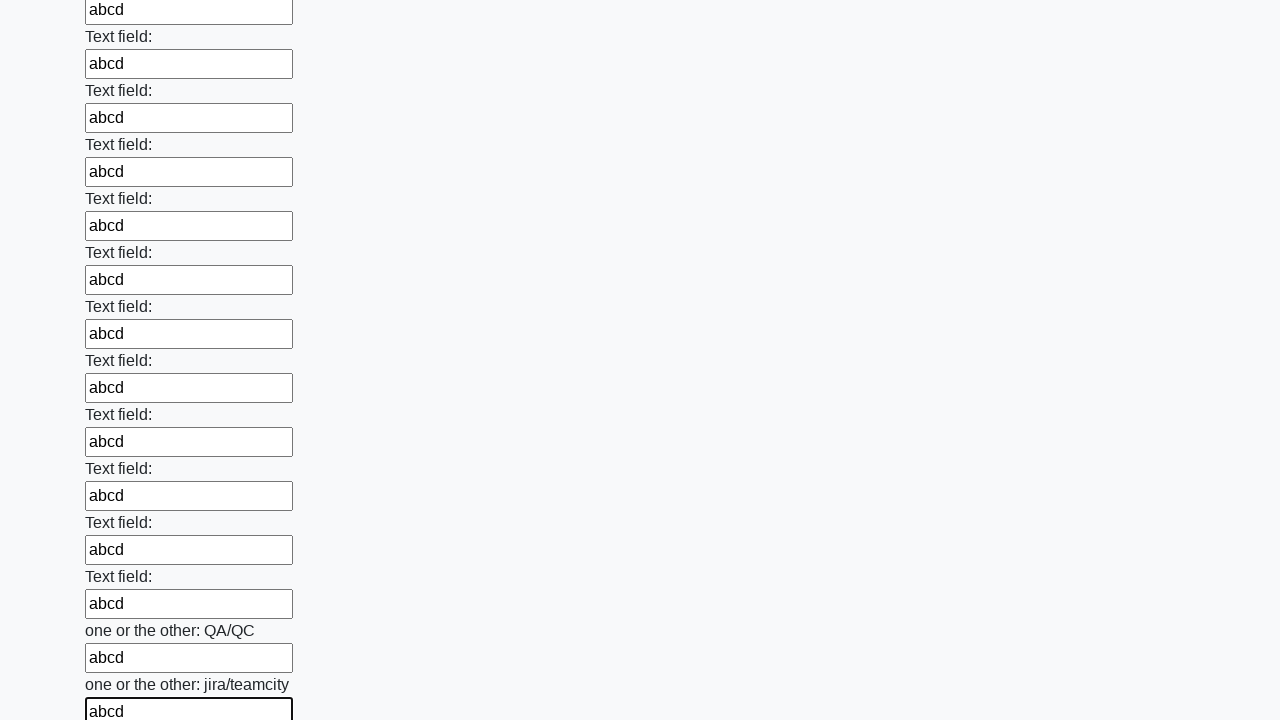

Filled input field with 'abcd' on input >> nth=89
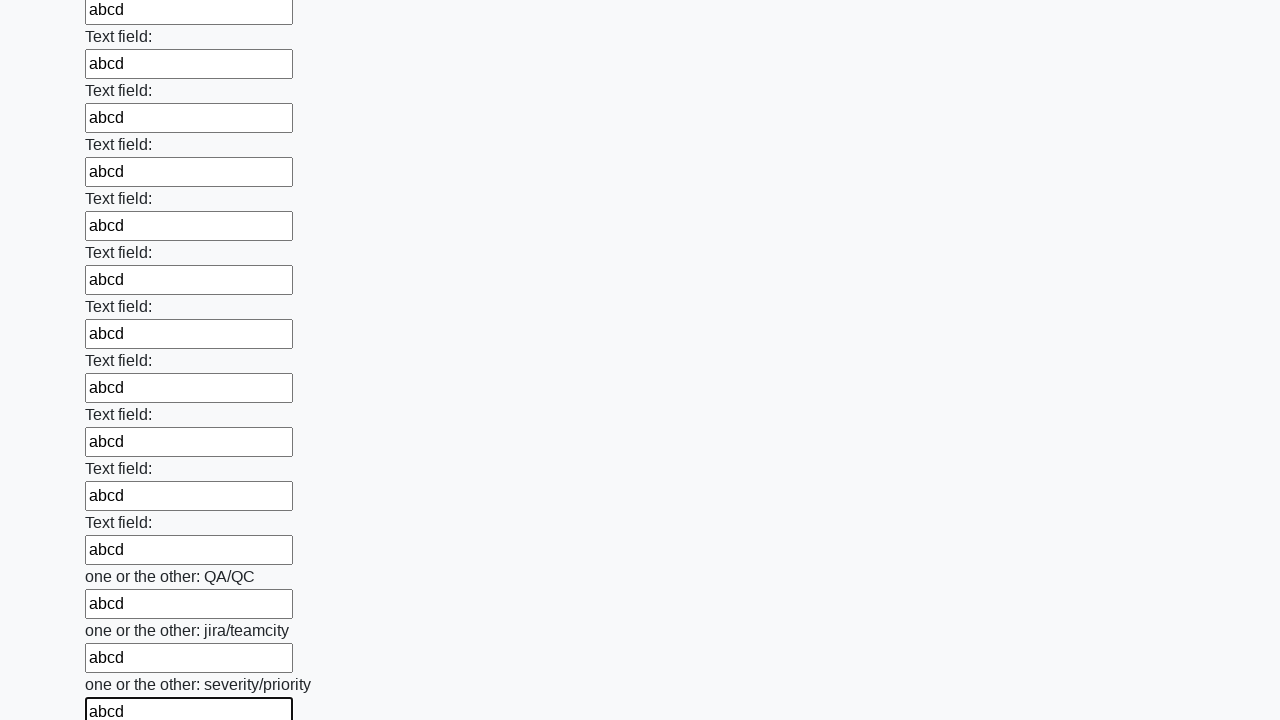

Filled input field with 'abcd' on input >> nth=90
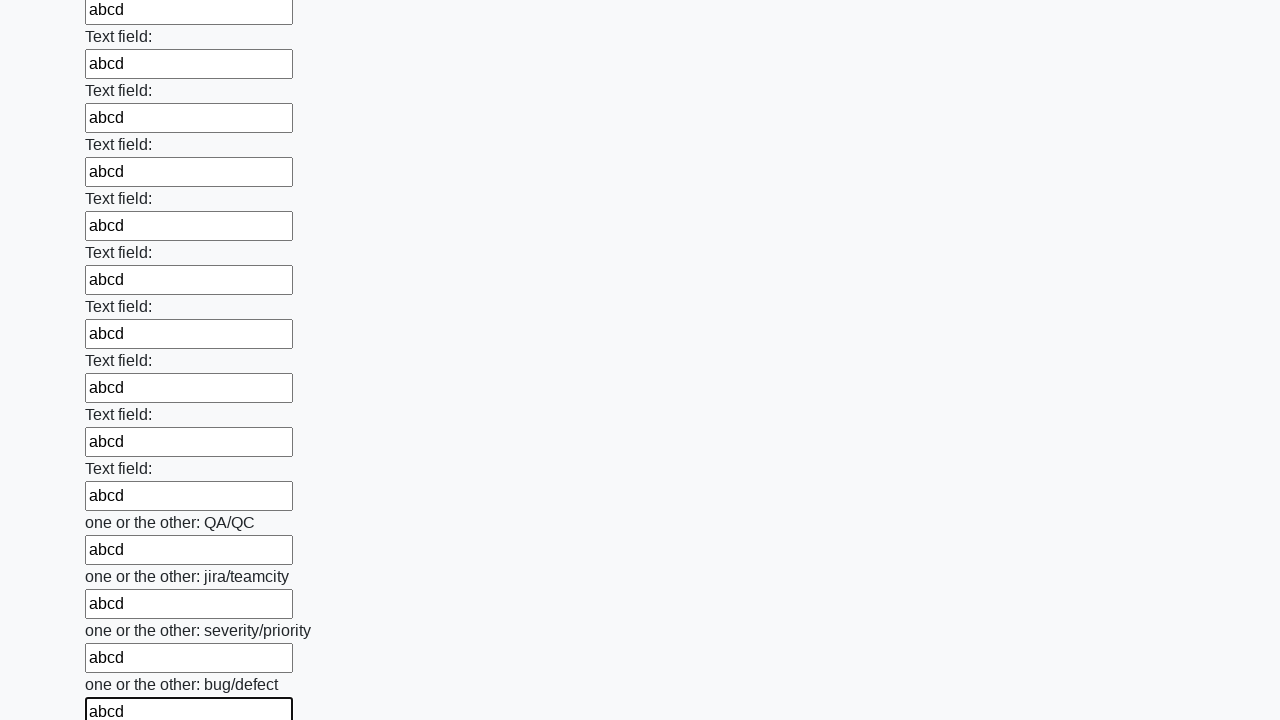

Filled input field with 'abcd' on input >> nth=91
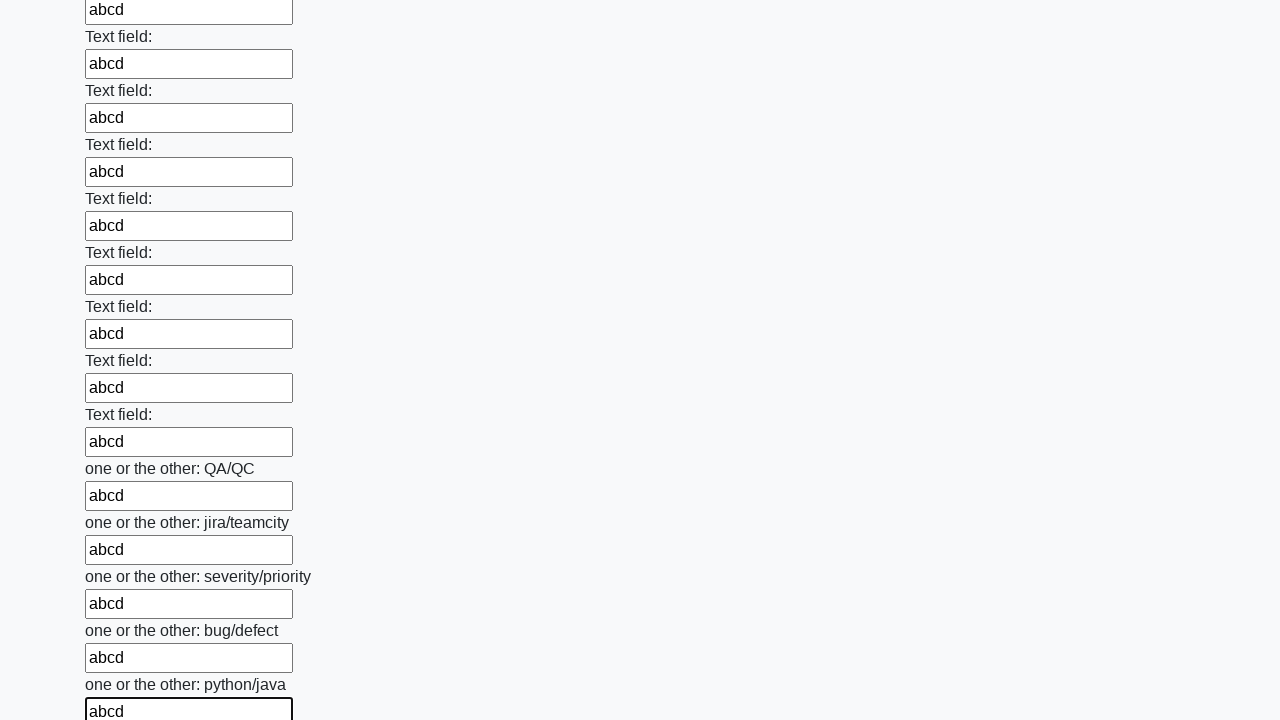

Filled input field with 'abcd' on input >> nth=92
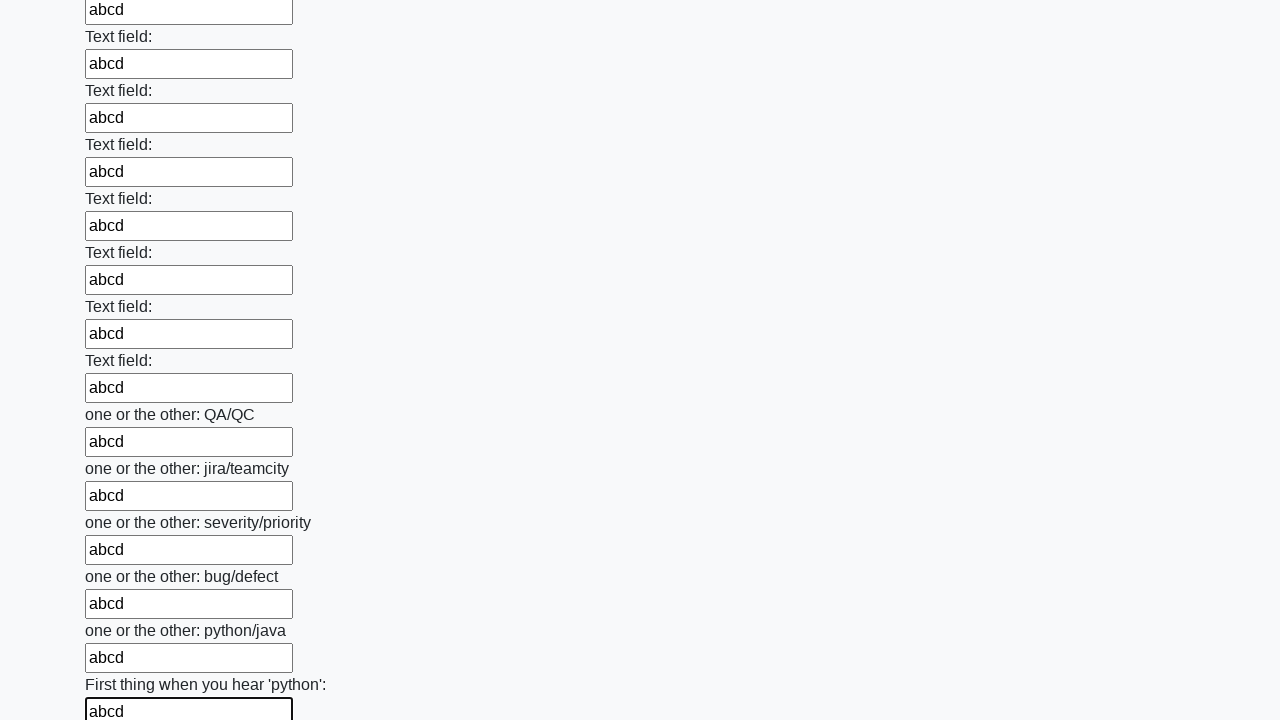

Filled input field with 'abcd' on input >> nth=93
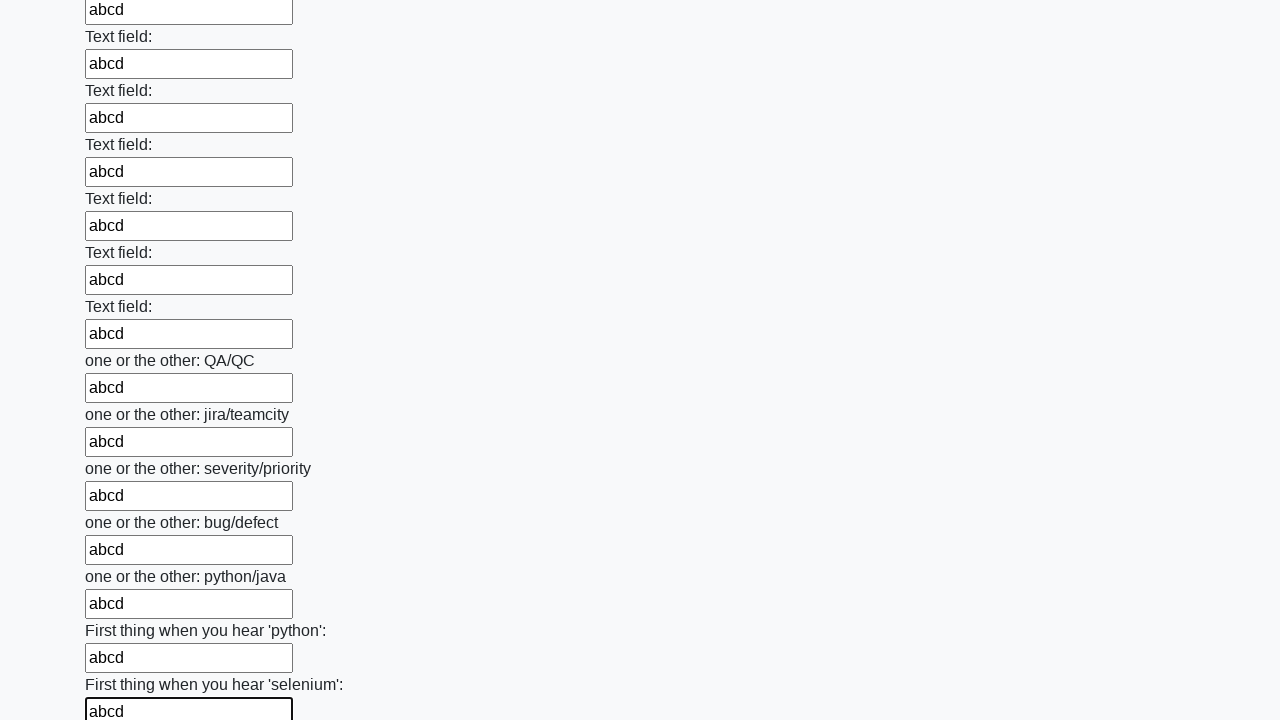

Filled input field with 'abcd' on input >> nth=94
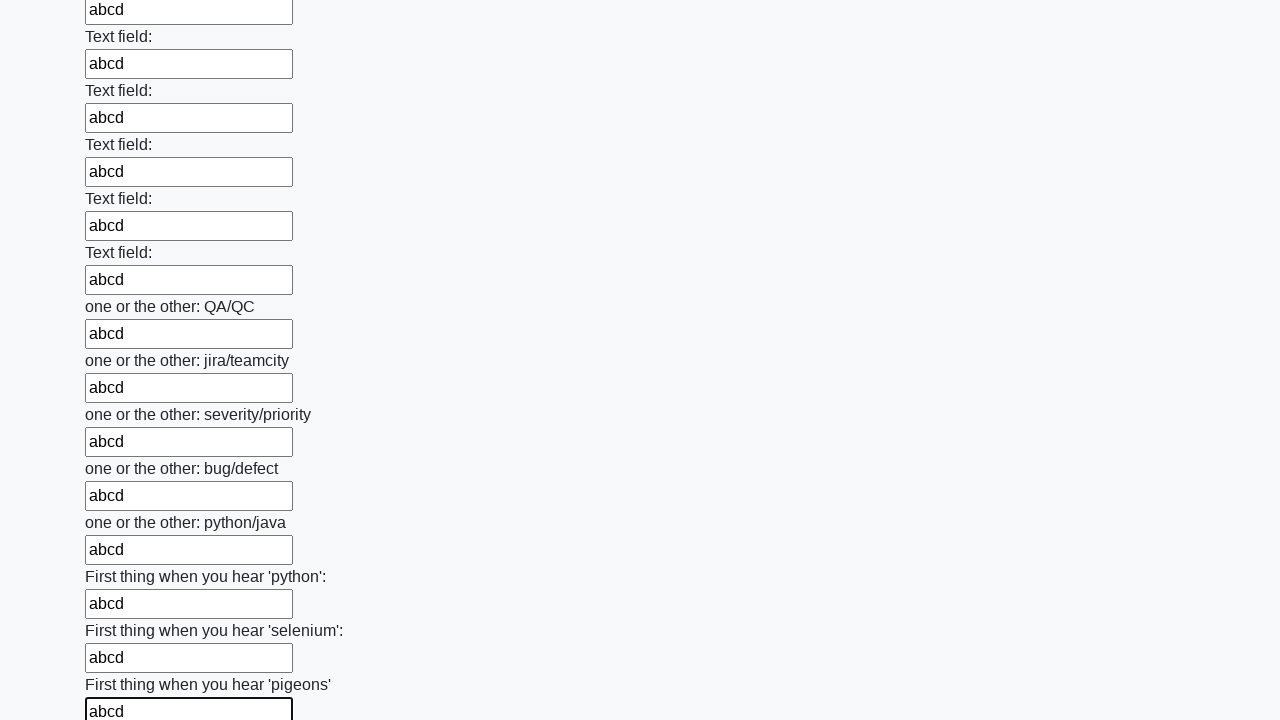

Filled input field with 'abcd' on input >> nth=95
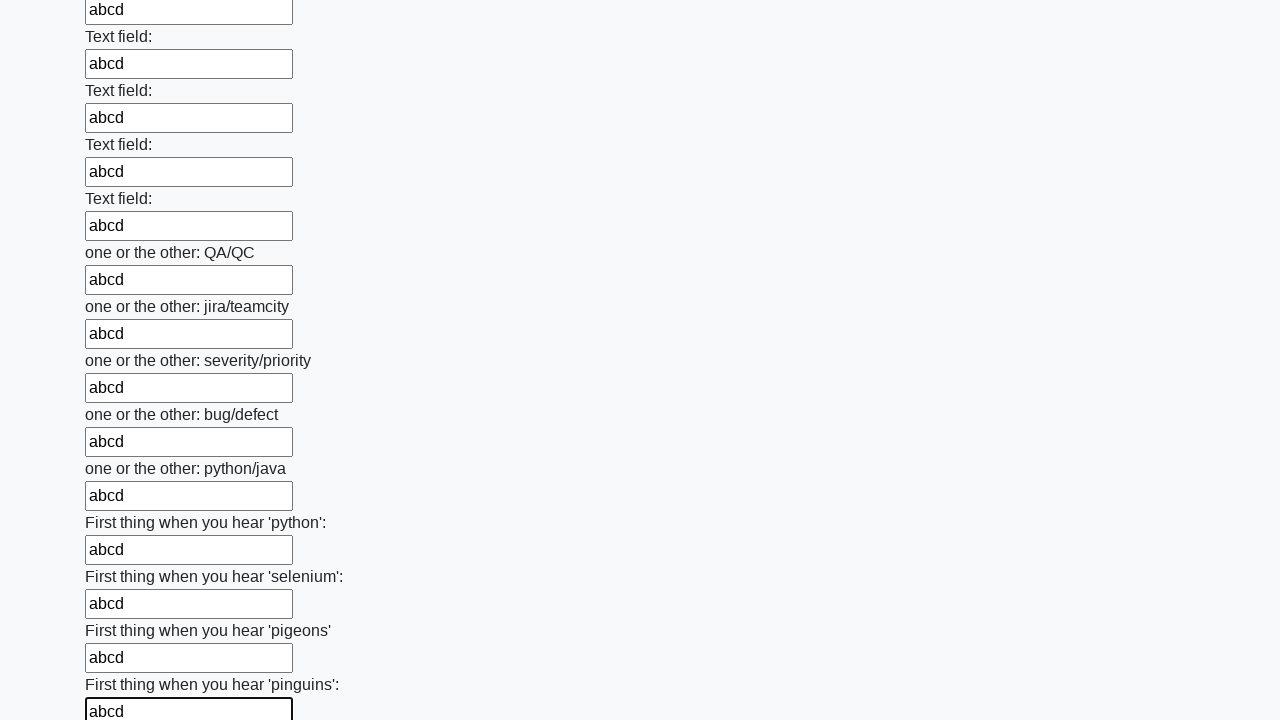

Filled input field with 'abcd' on input >> nth=96
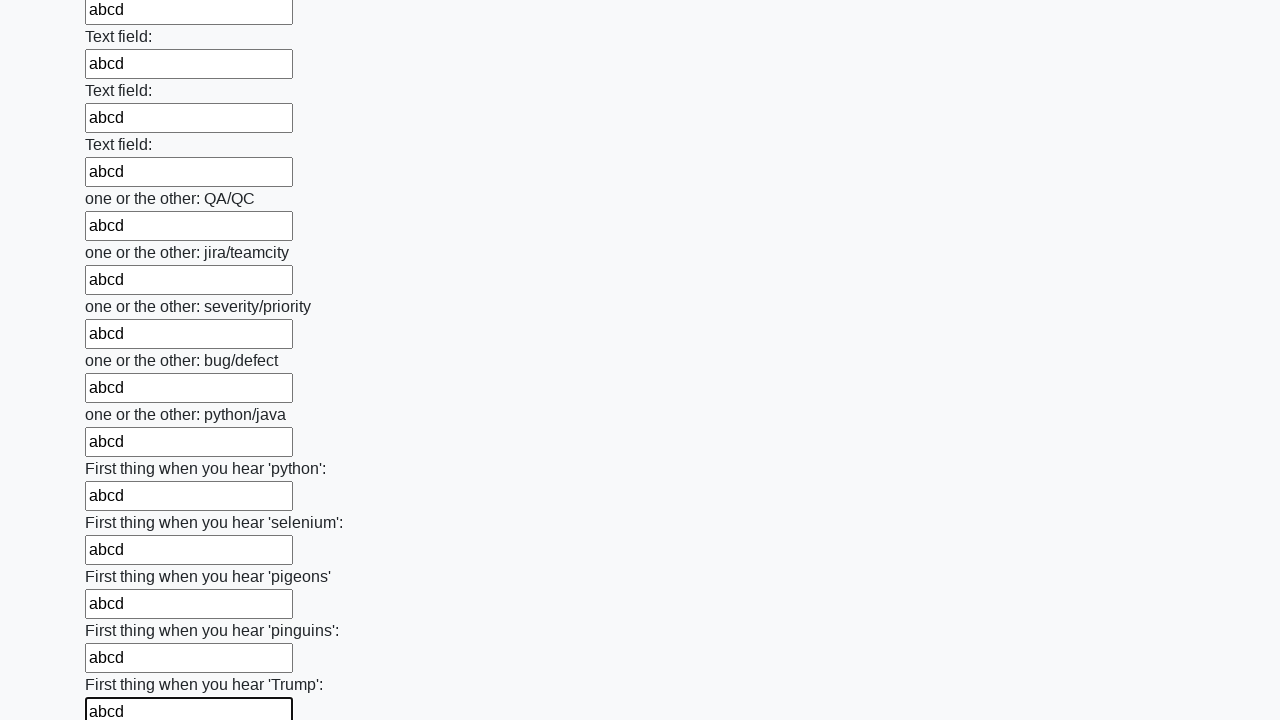

Filled input field with 'abcd' on input >> nth=97
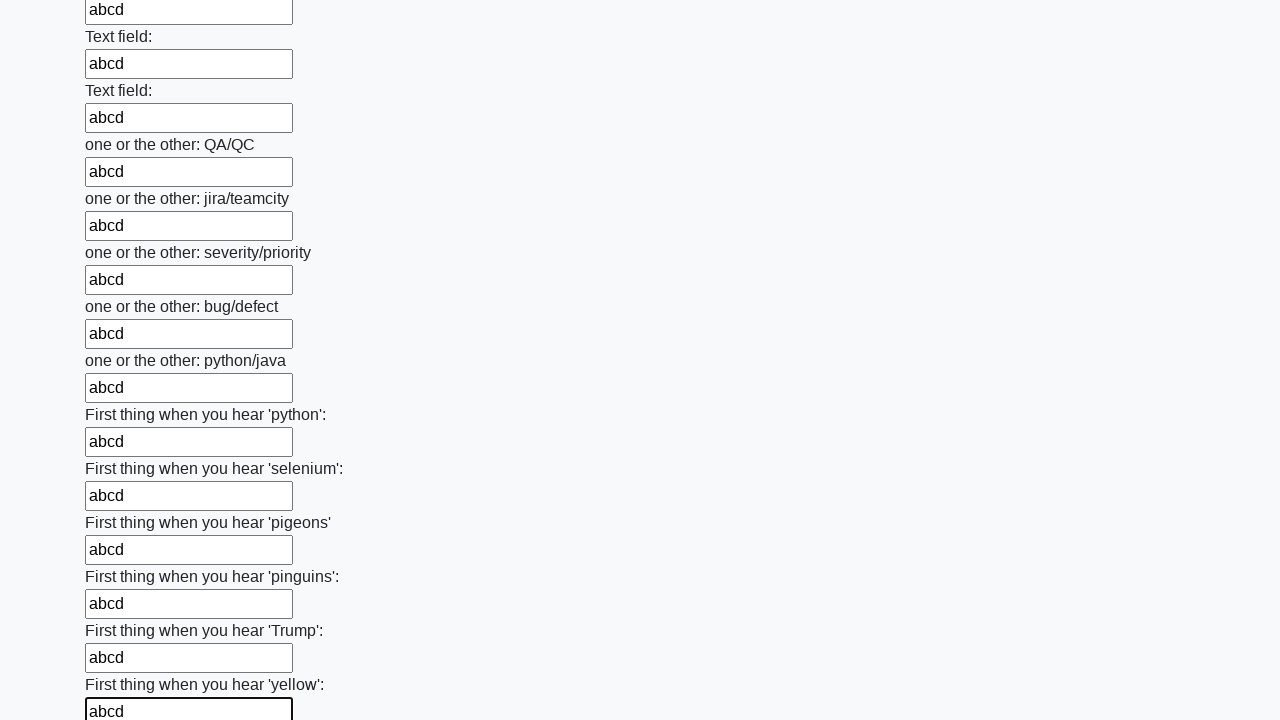

Filled input field with 'abcd' on input >> nth=98
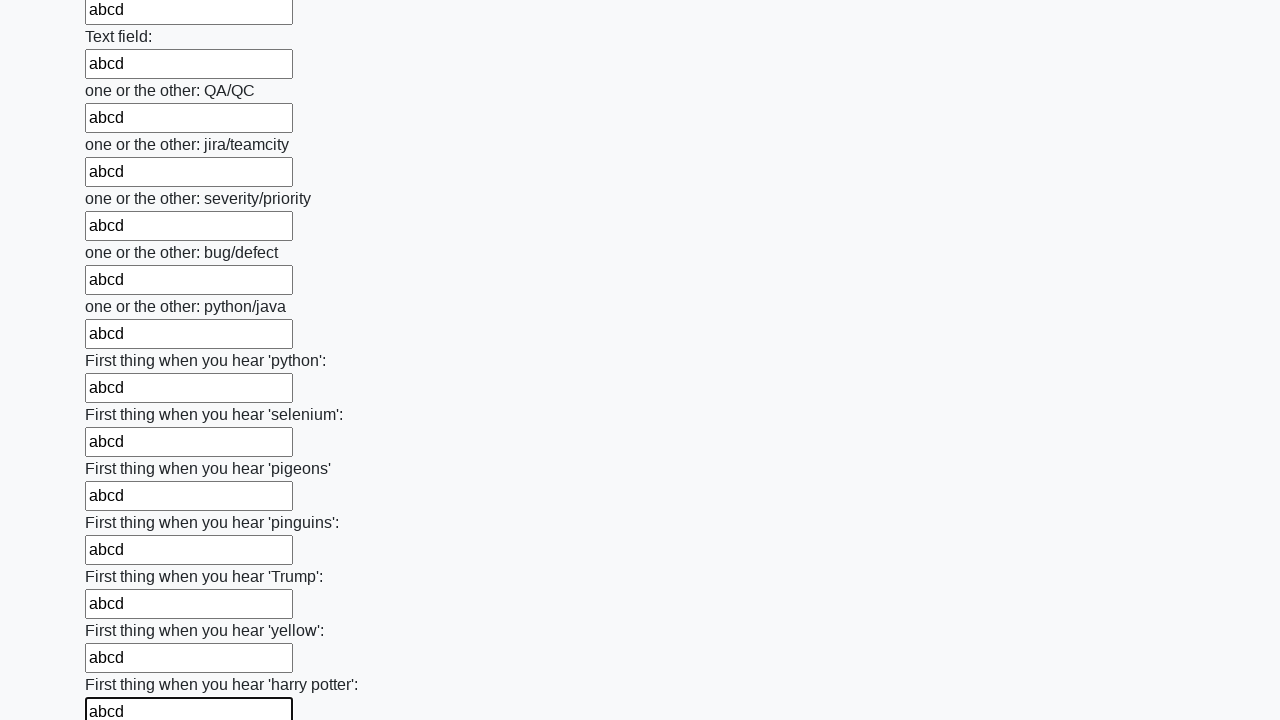

Filled input field with 'abcd' on input >> nth=99
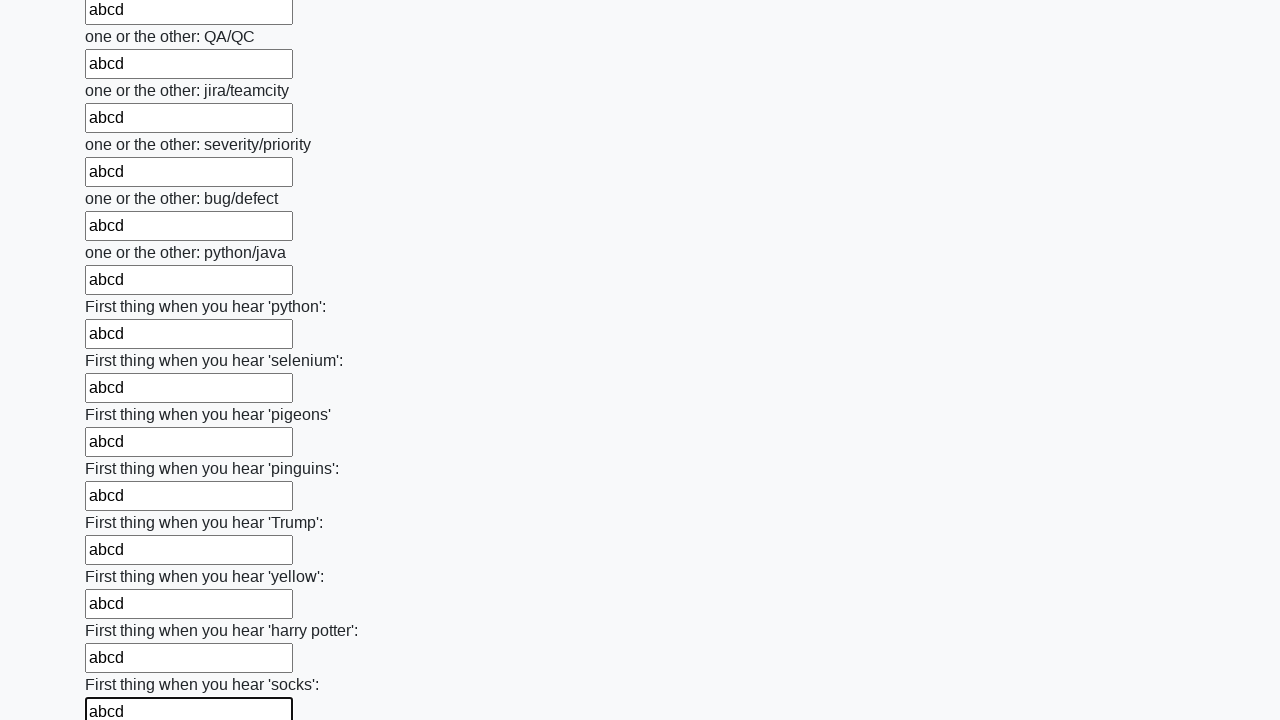

Clicked the submit button at (123, 611) on .btn
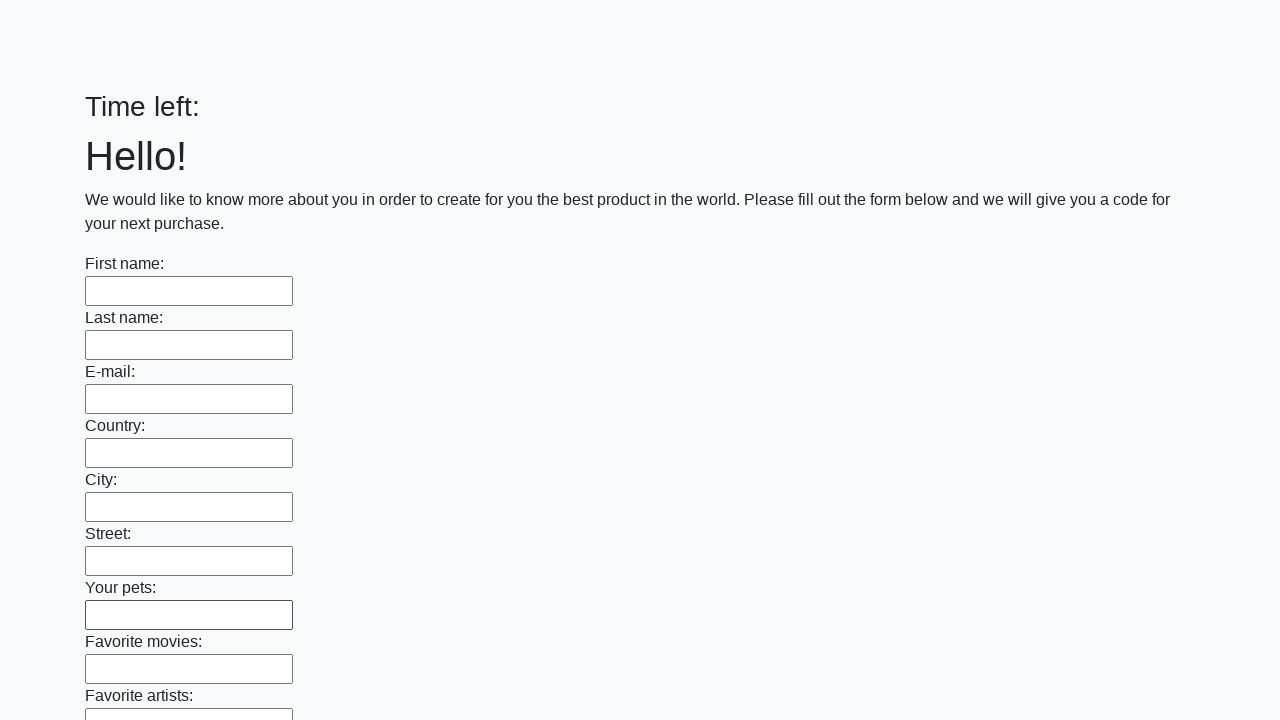

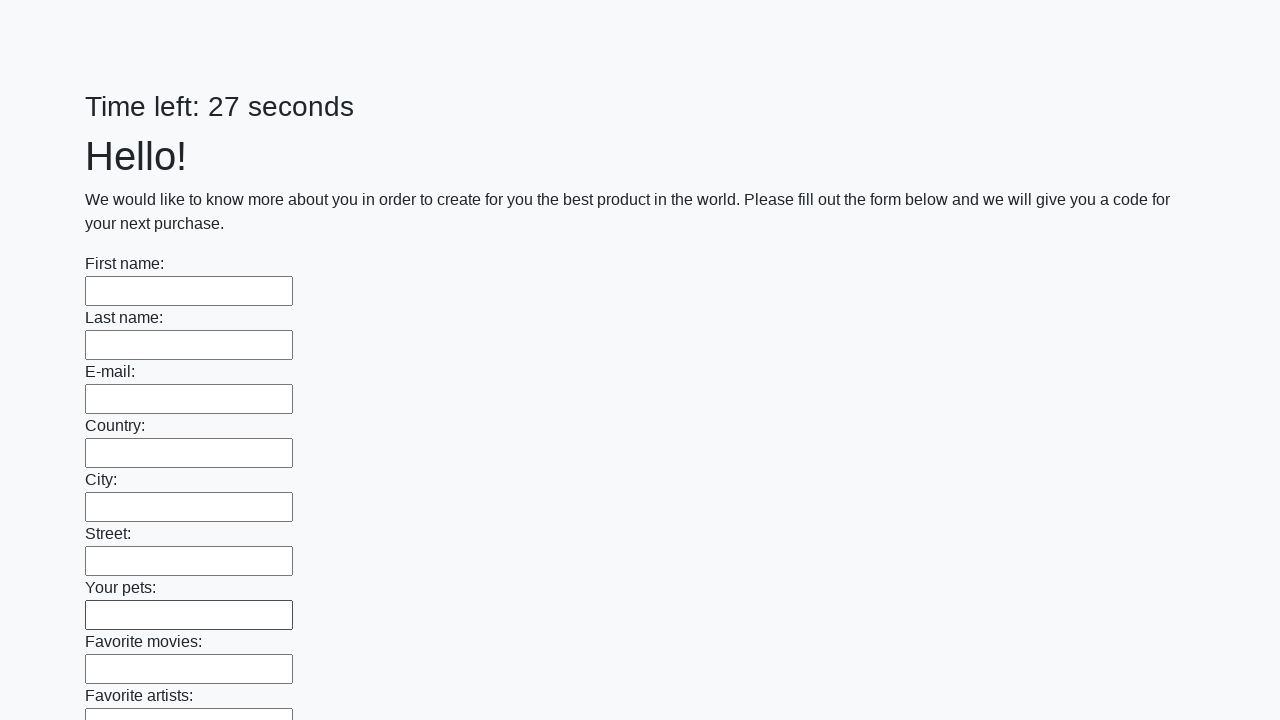